Tests clicking through all answer options for each question in the quiz by iterating through question IDs and selecting radio buttons

Starting URL: https://draffelberg.github.io/QuizMaster/

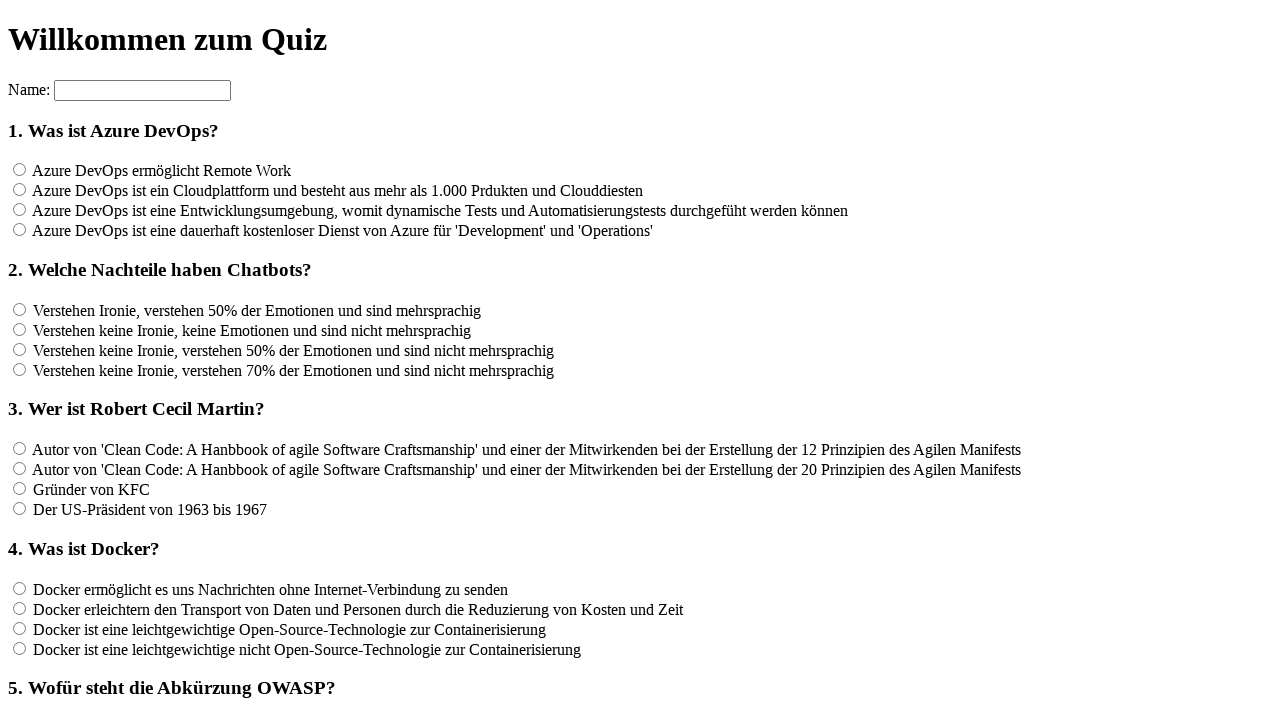

Waited for question headers to load
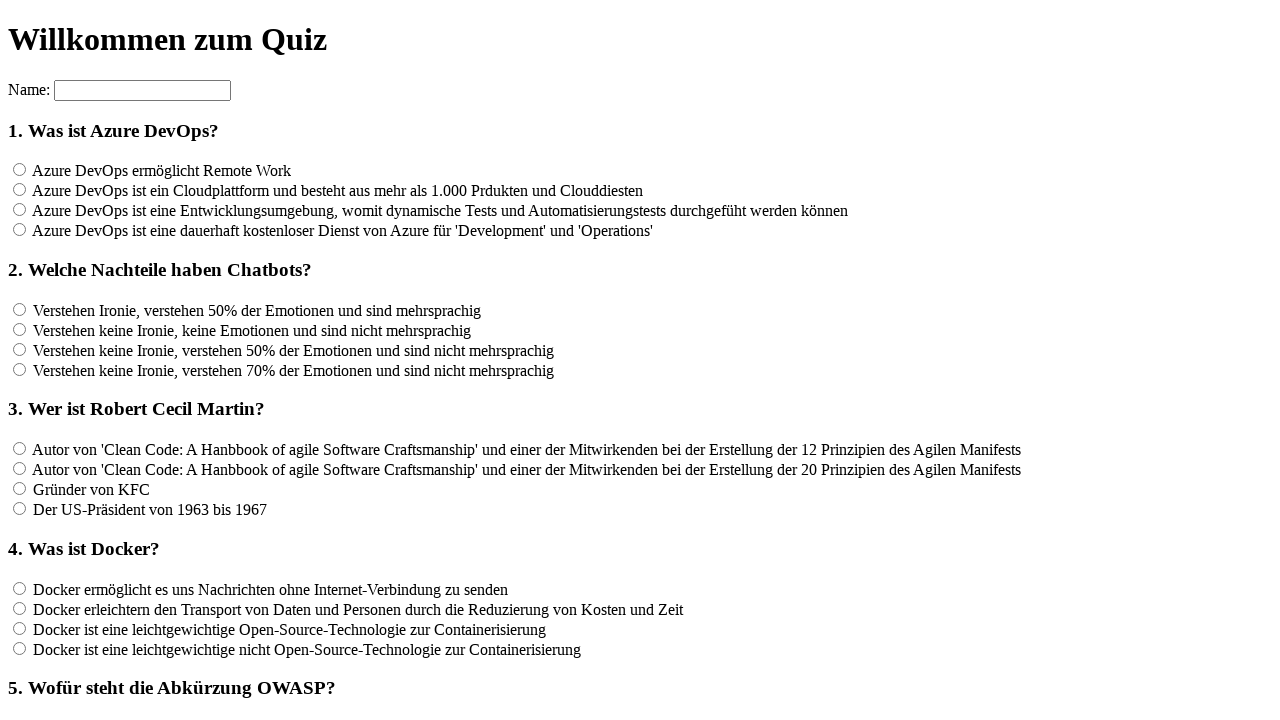

Located all question headers
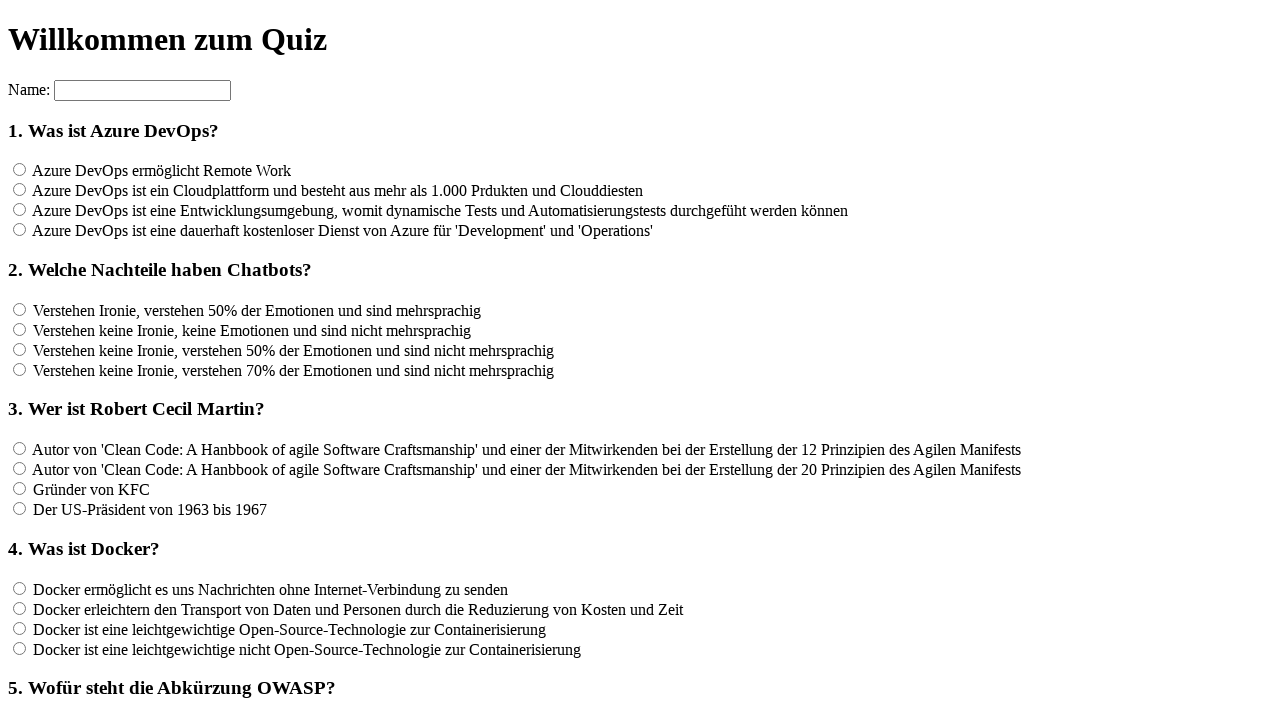

Counted 12 total questions in quiz
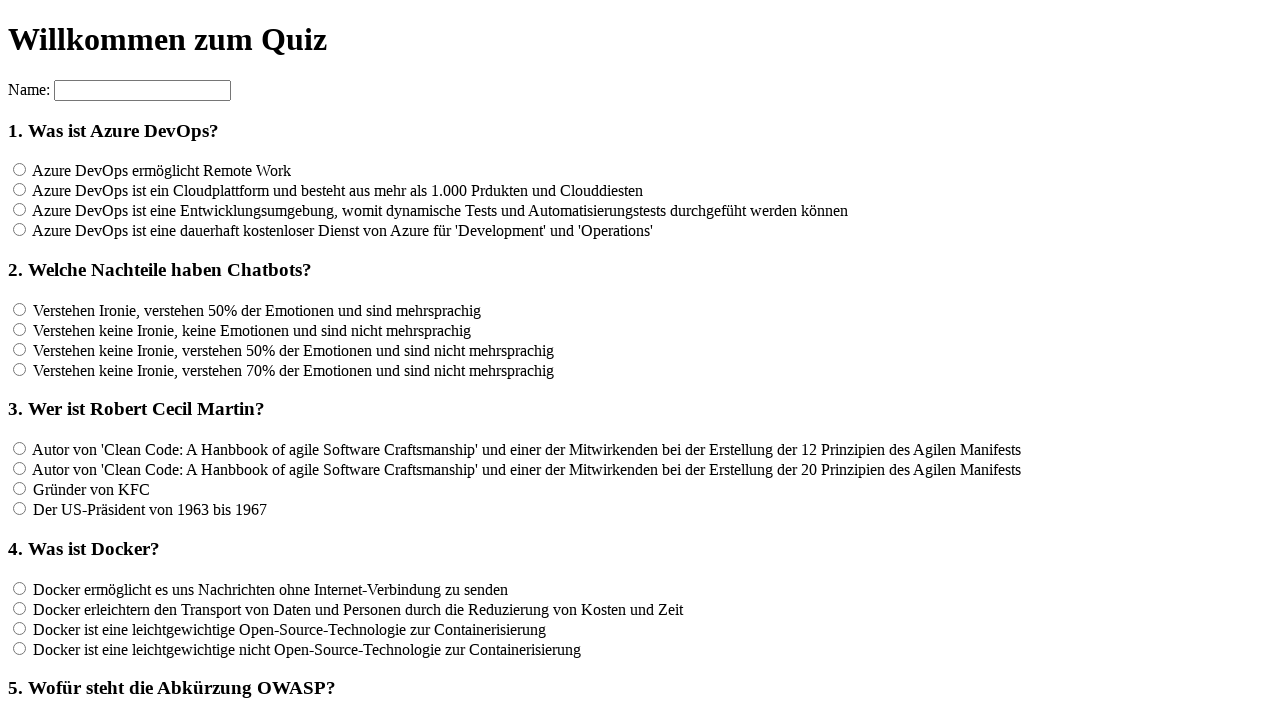

Located all answer options for question 1
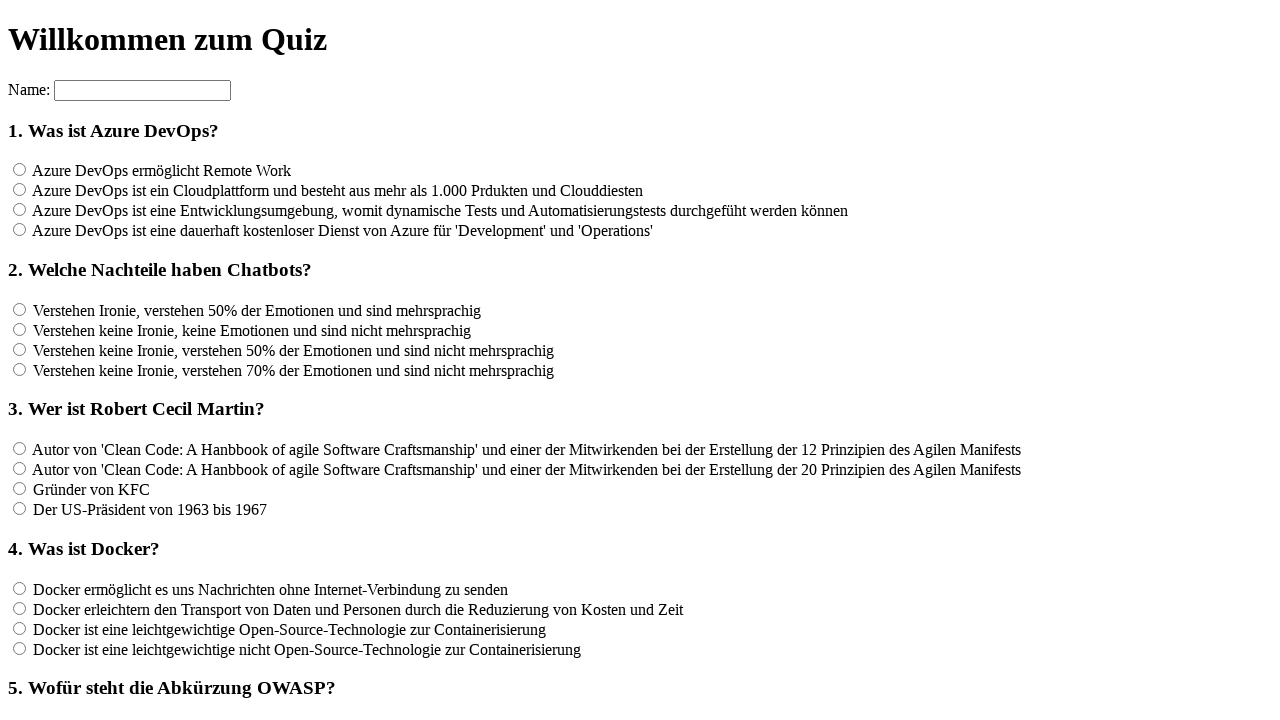

Clicked answer option for question 1 at (20, 170) on input[name='rf1'] >> nth=0
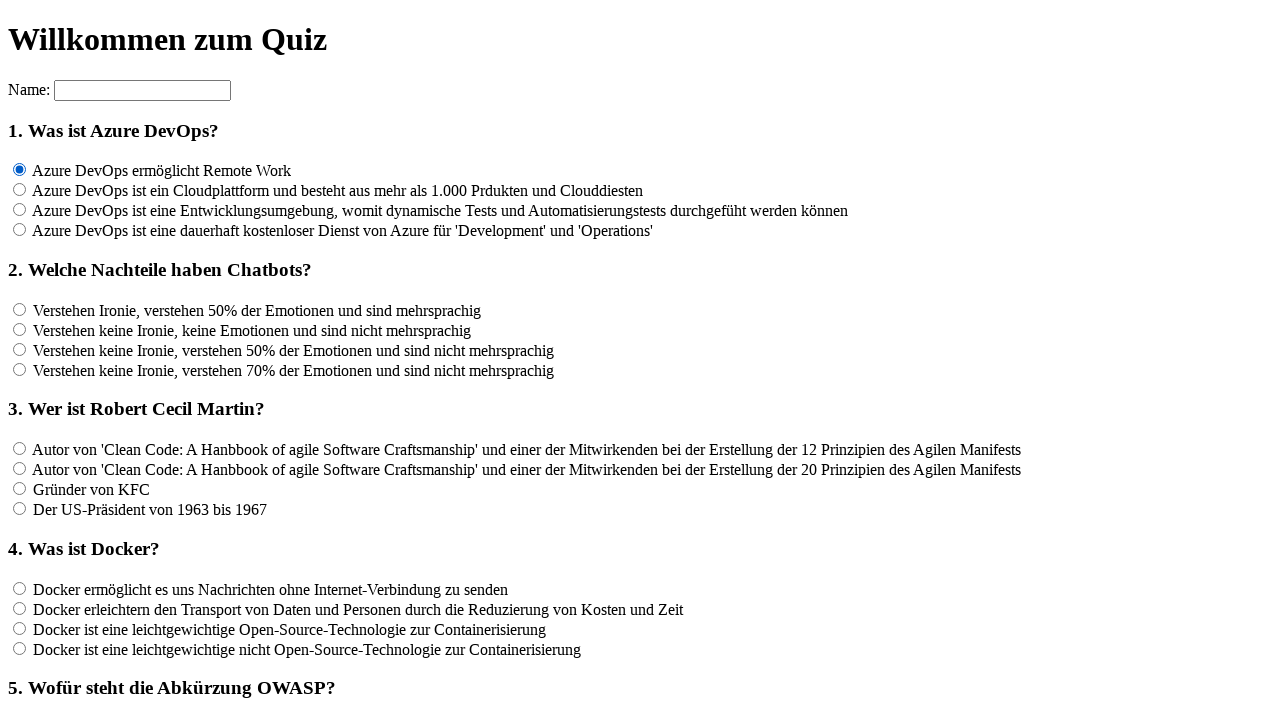

Waited 100ms after clicking answer
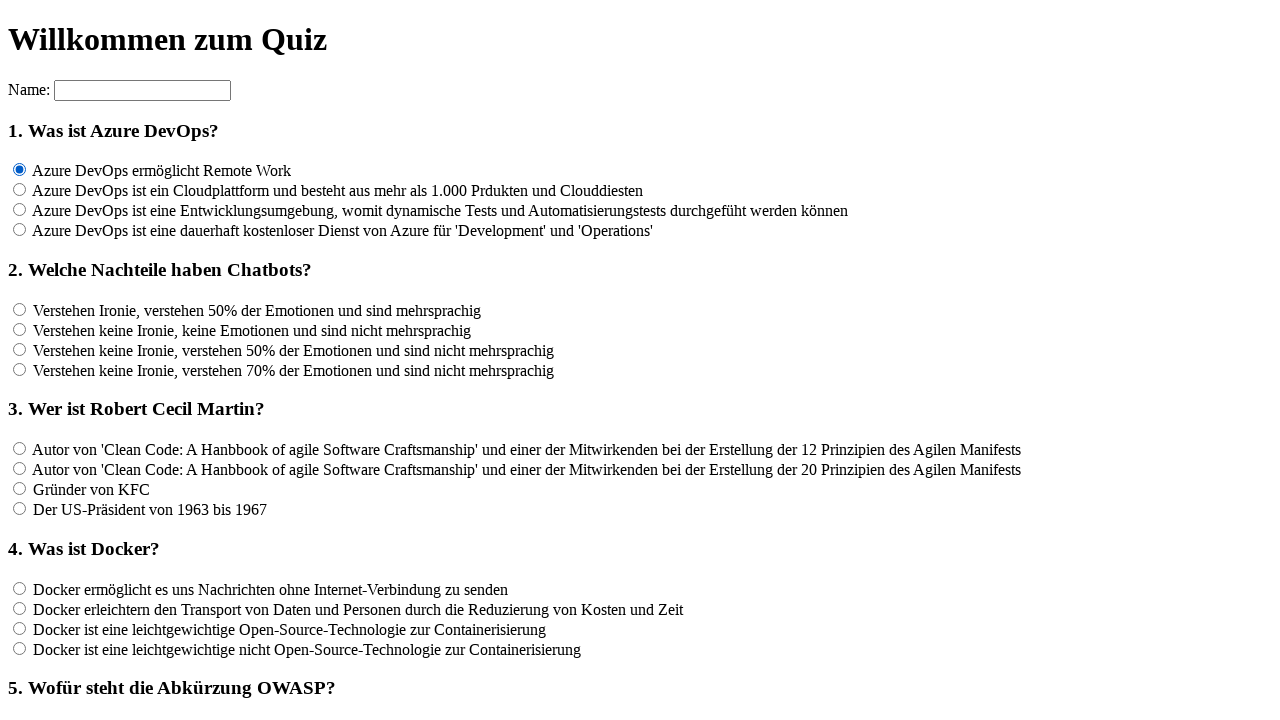

Clicked answer option for question 1 at (20, 190) on input[name='rf1'] >> nth=1
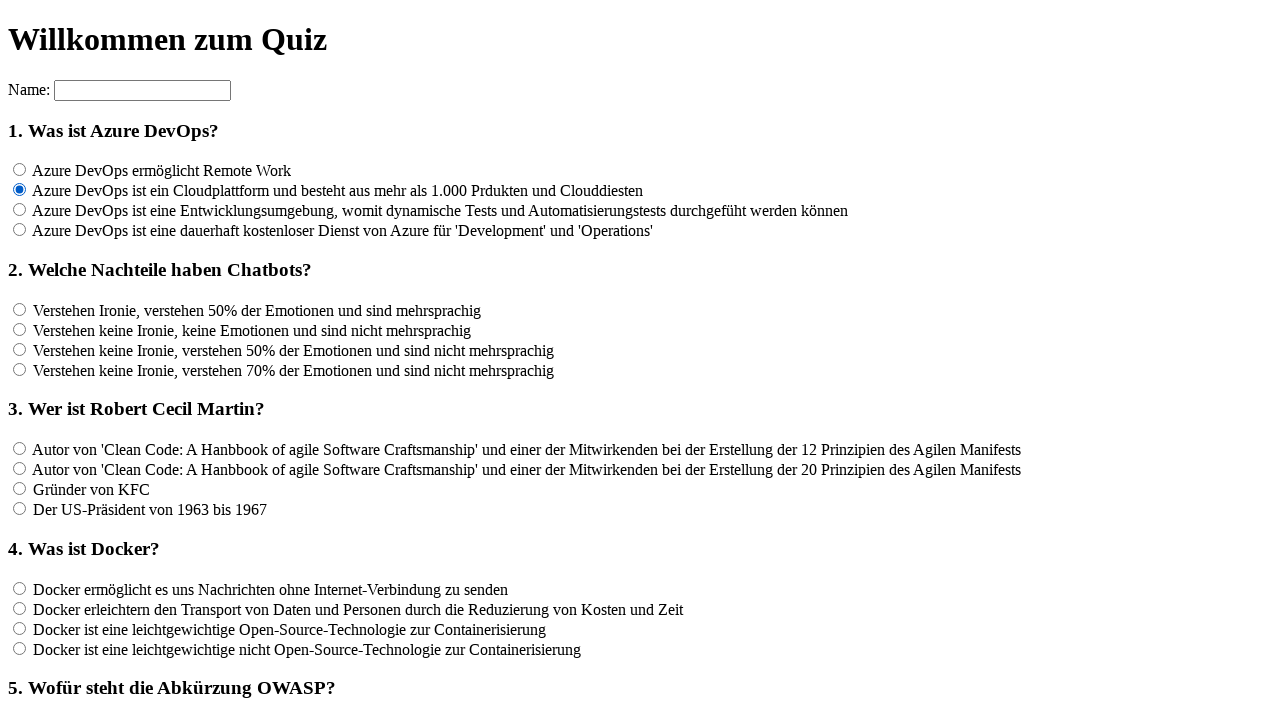

Waited 100ms after clicking answer
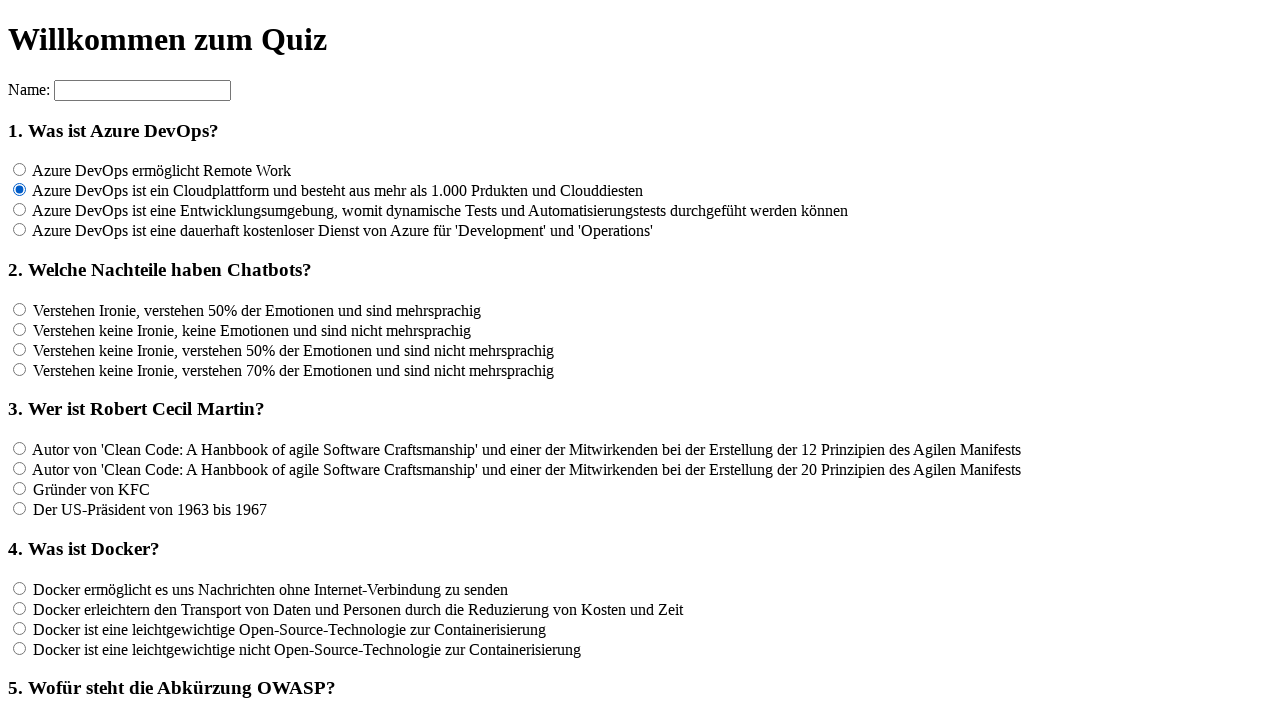

Clicked answer option for question 1 at (20, 210) on input[name='rf1'] >> nth=2
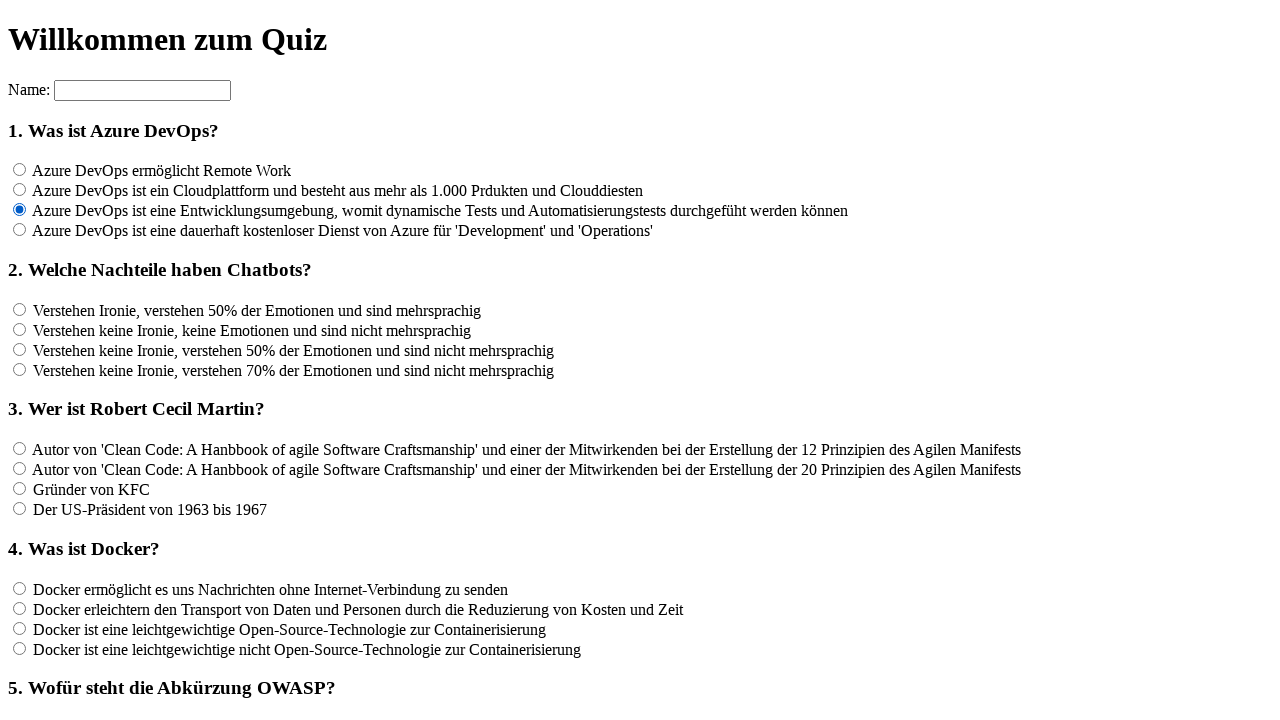

Waited 100ms after clicking answer
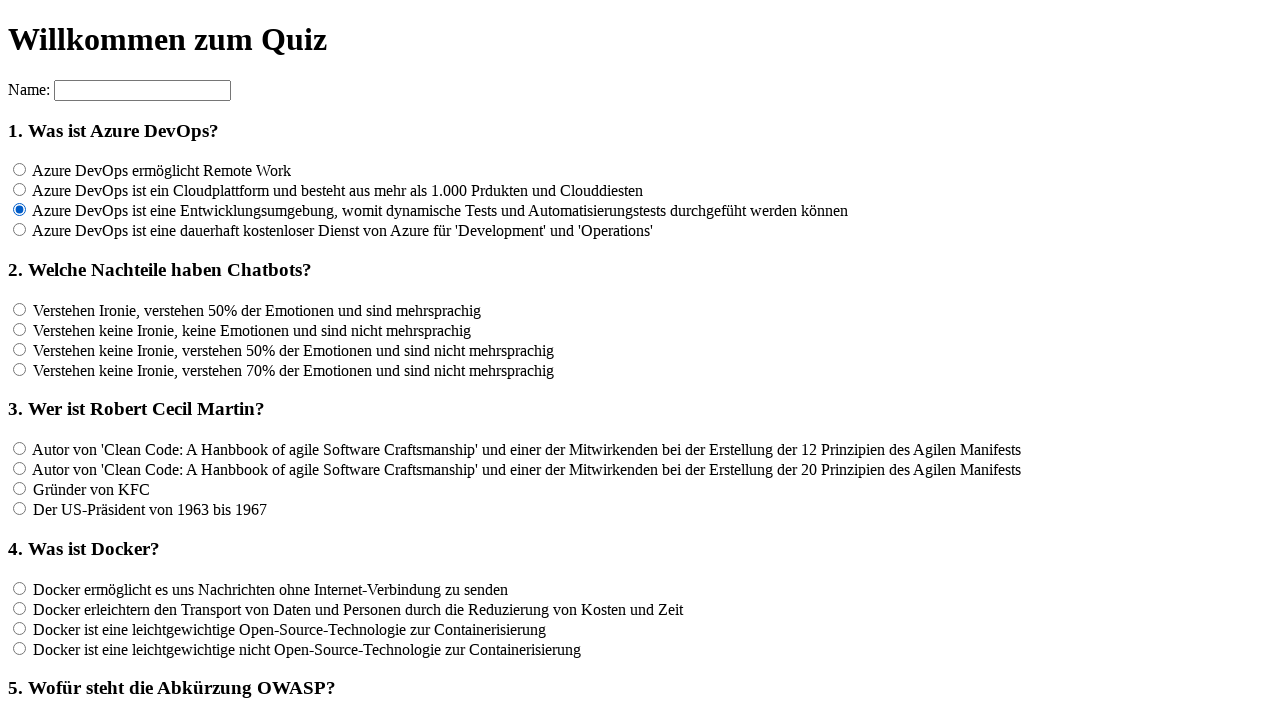

Clicked answer option for question 1 at (20, 230) on input[name='rf1'] >> nth=3
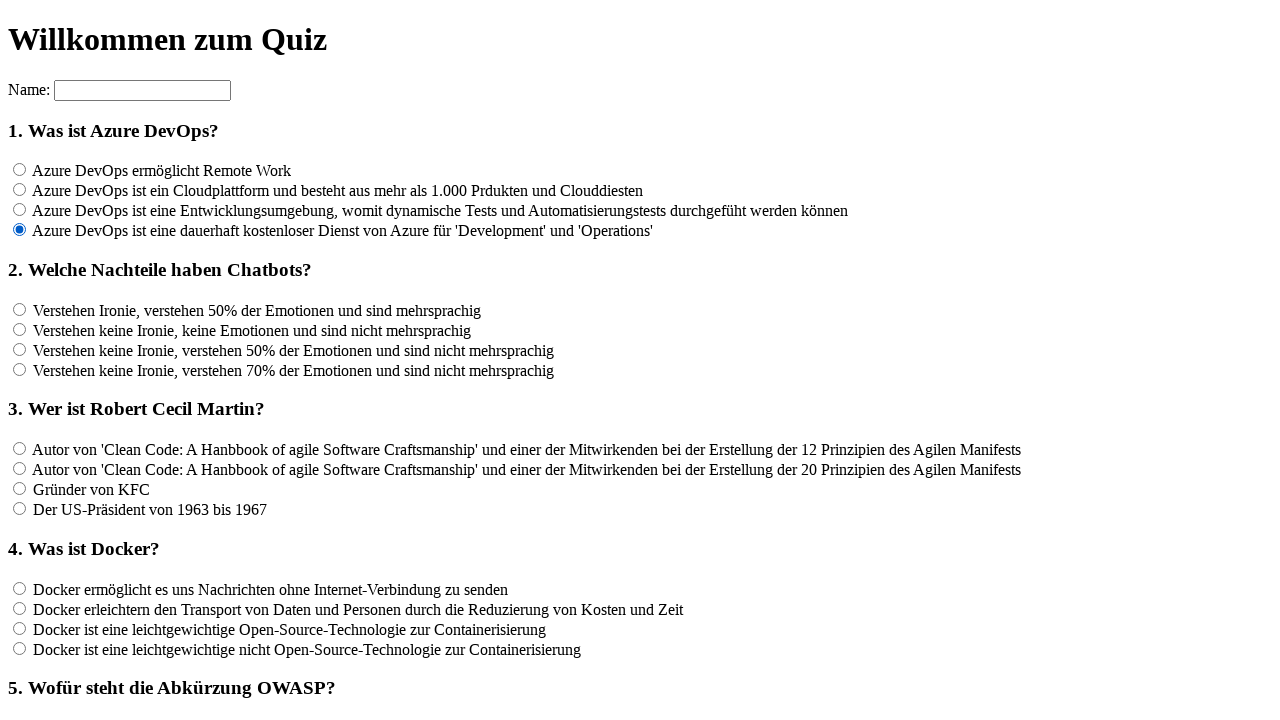

Waited 100ms after clicking answer
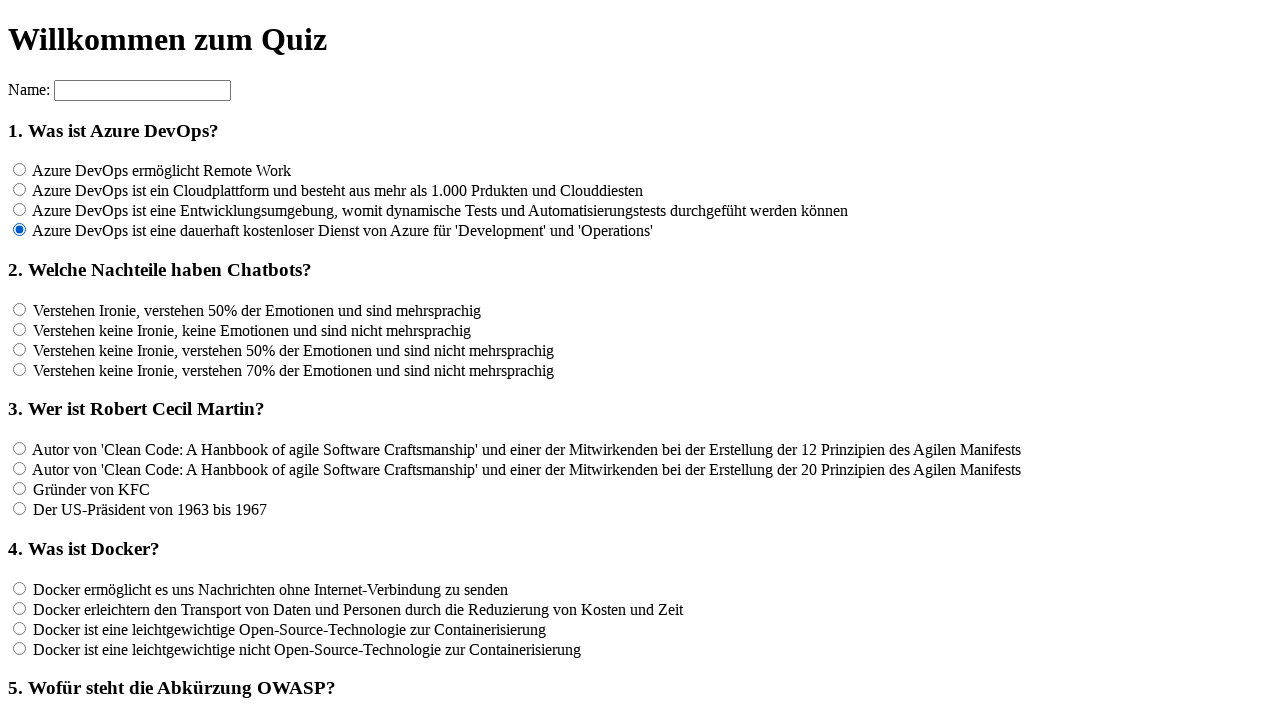

Located all answer options for question 2
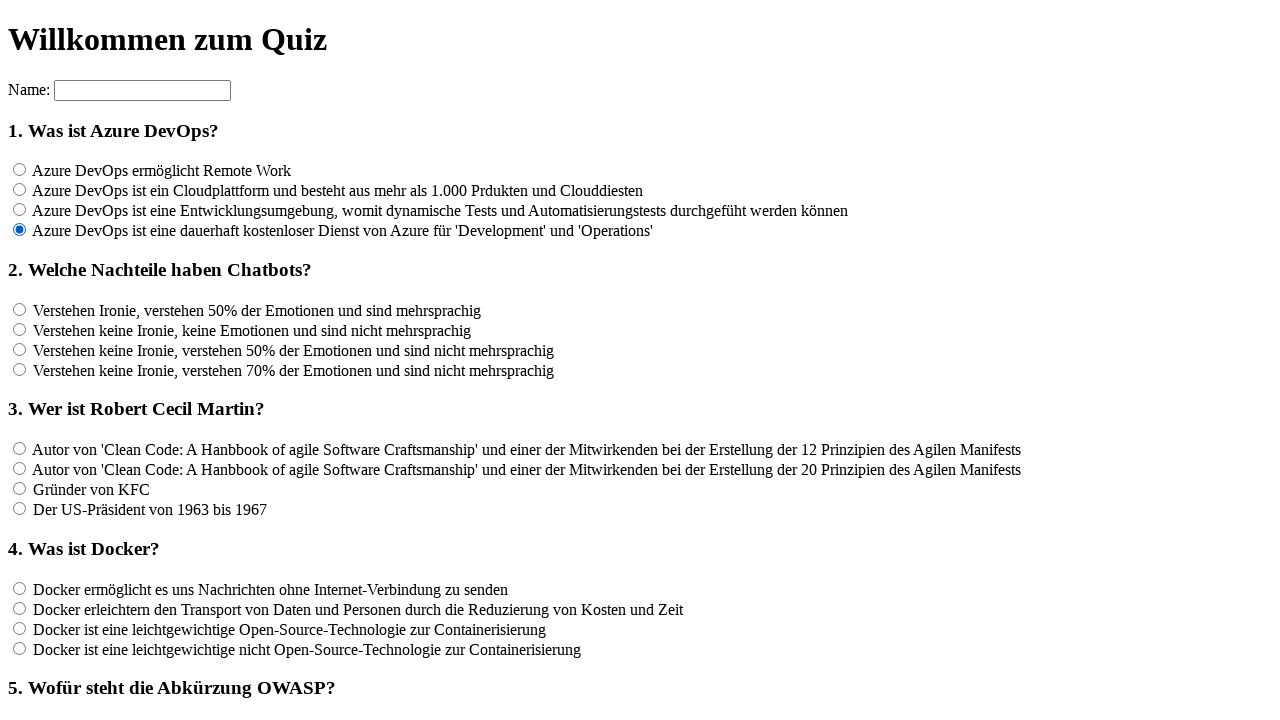

Clicked answer option for question 2 at (20, 309) on input[name='rf2'] >> nth=0
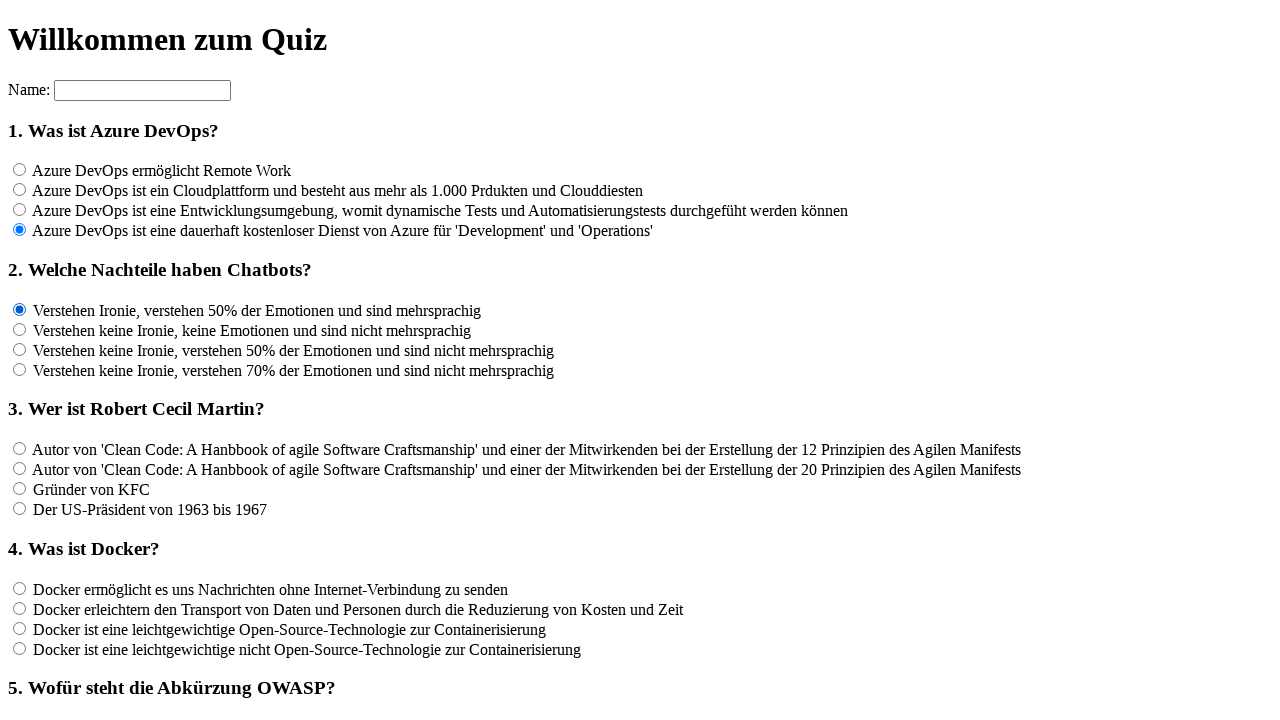

Waited 100ms after clicking answer
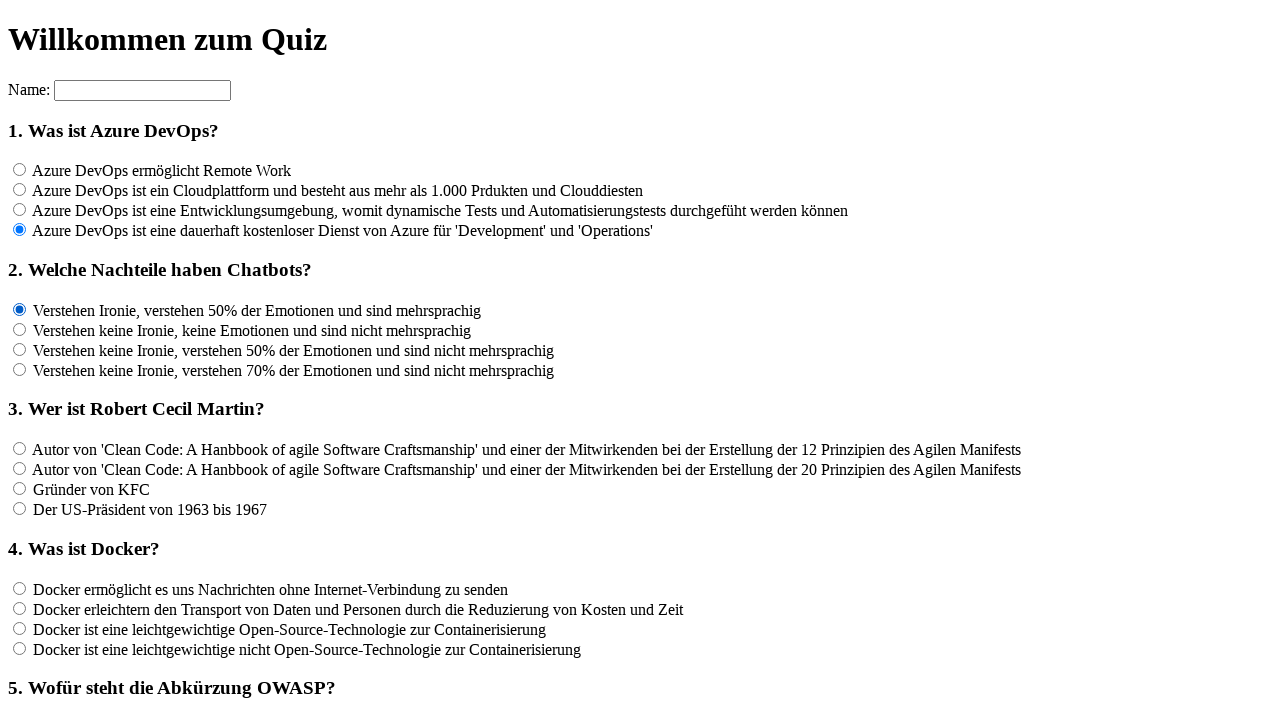

Clicked answer option for question 2 at (20, 329) on input[name='rf2'] >> nth=1
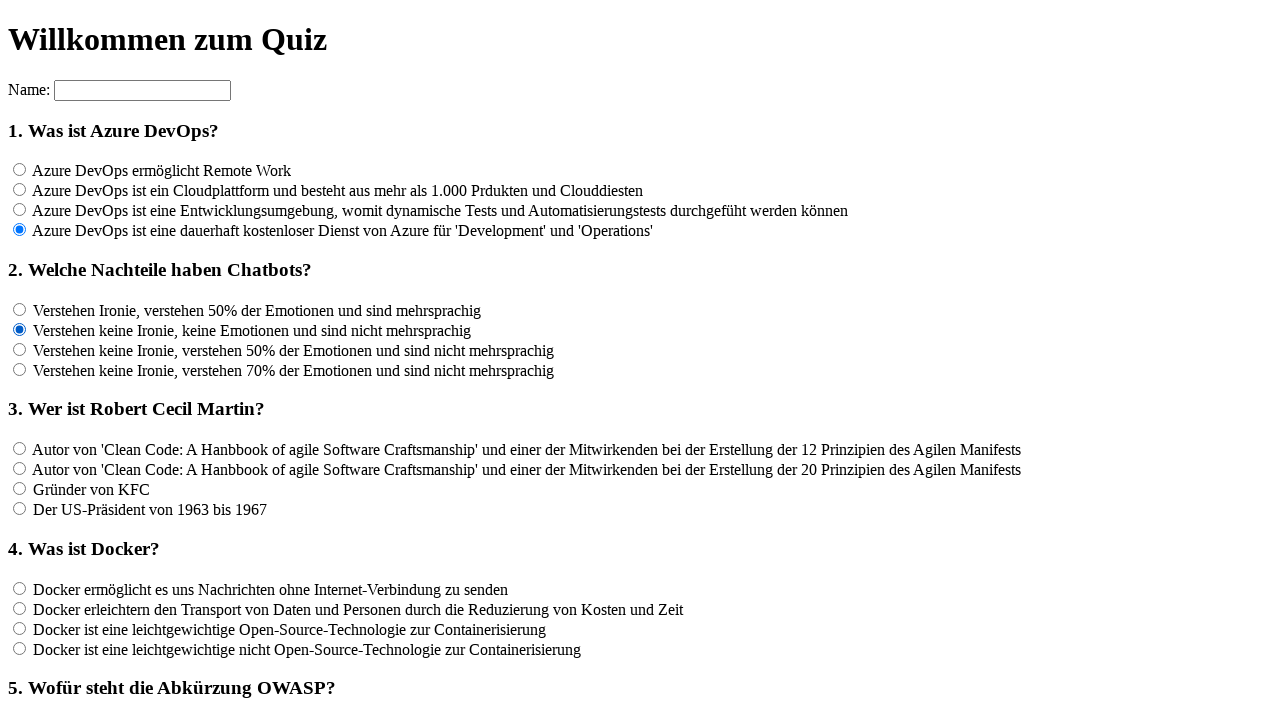

Waited 100ms after clicking answer
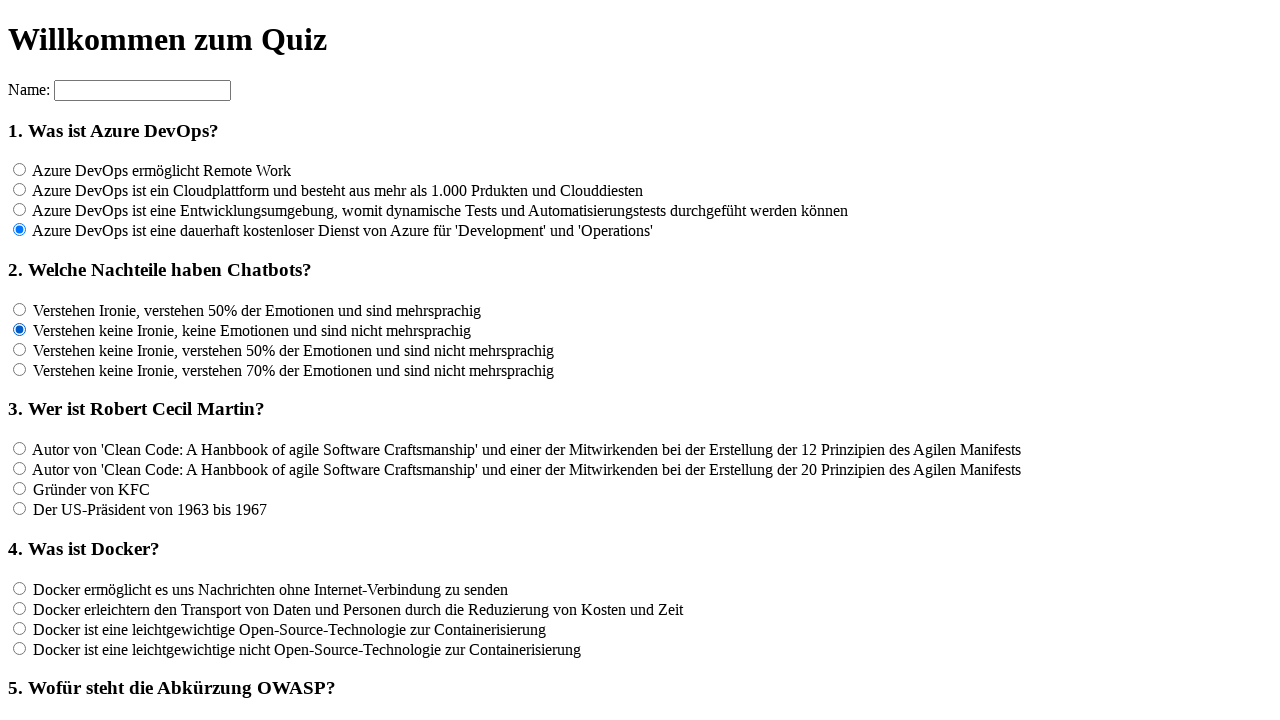

Clicked answer option for question 2 at (20, 349) on input[name='rf2'] >> nth=2
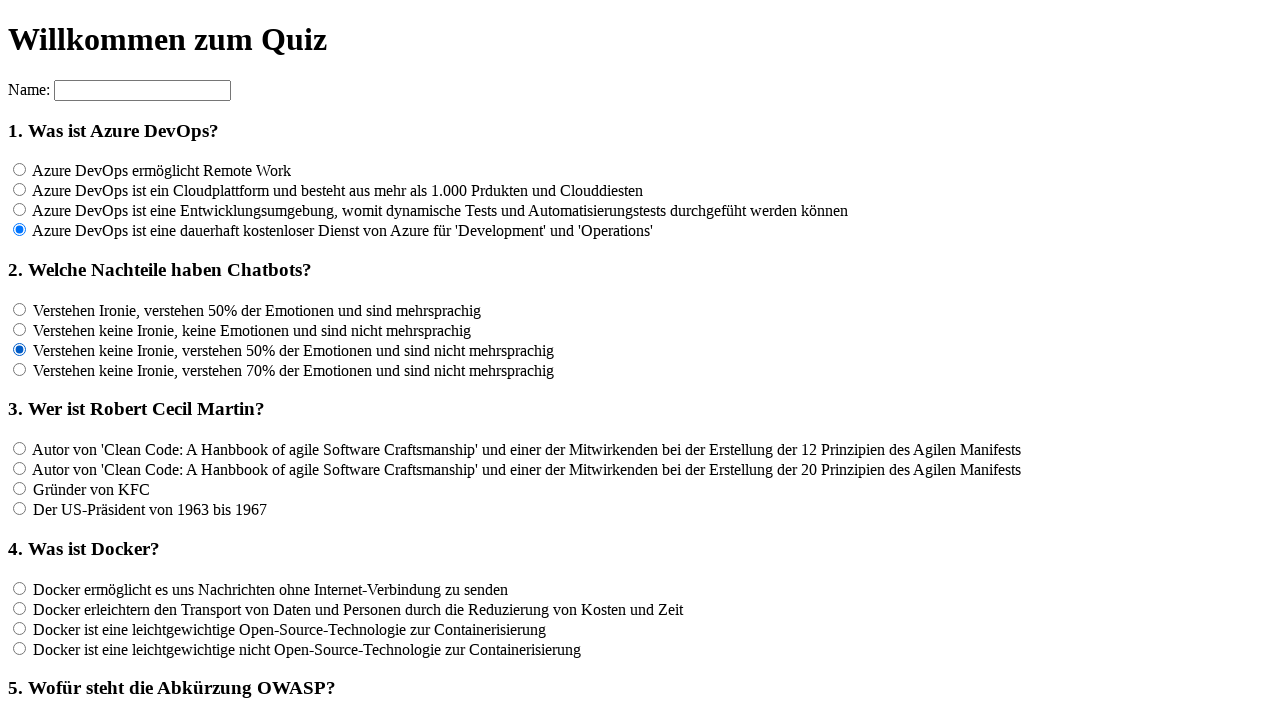

Waited 100ms after clicking answer
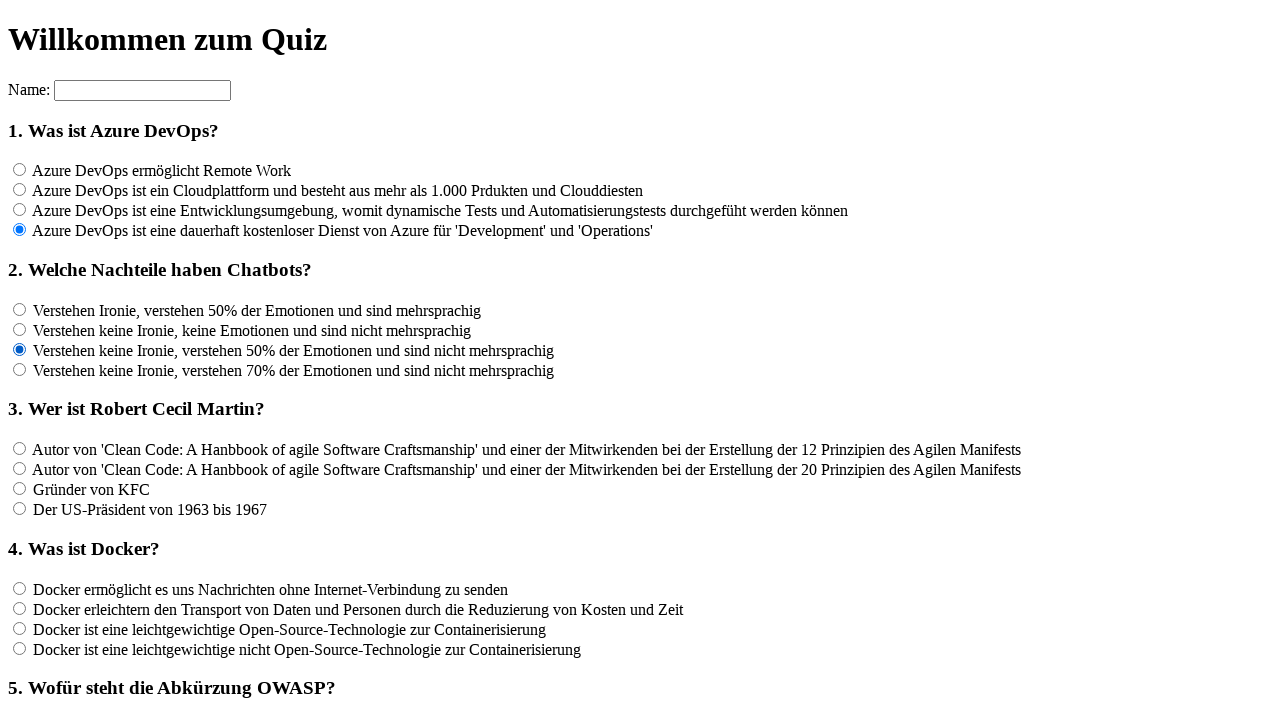

Clicked answer option for question 2 at (20, 369) on input[name='rf2'] >> nth=3
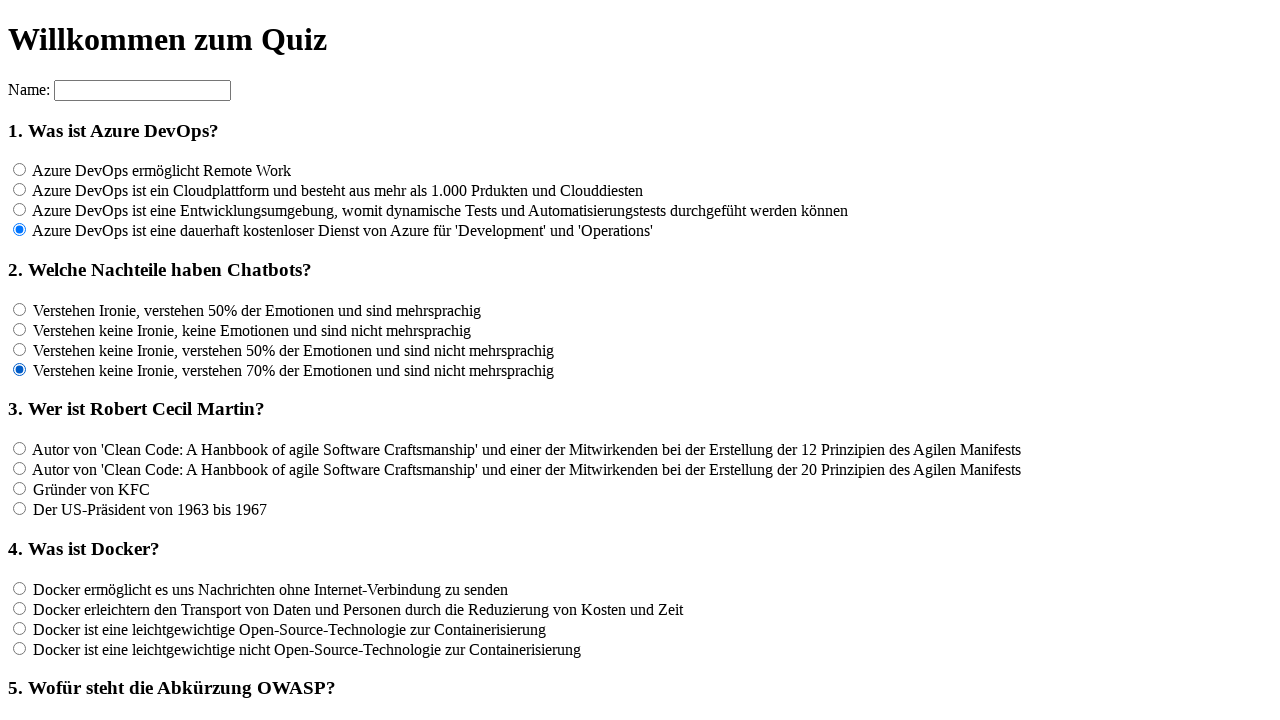

Waited 100ms after clicking answer
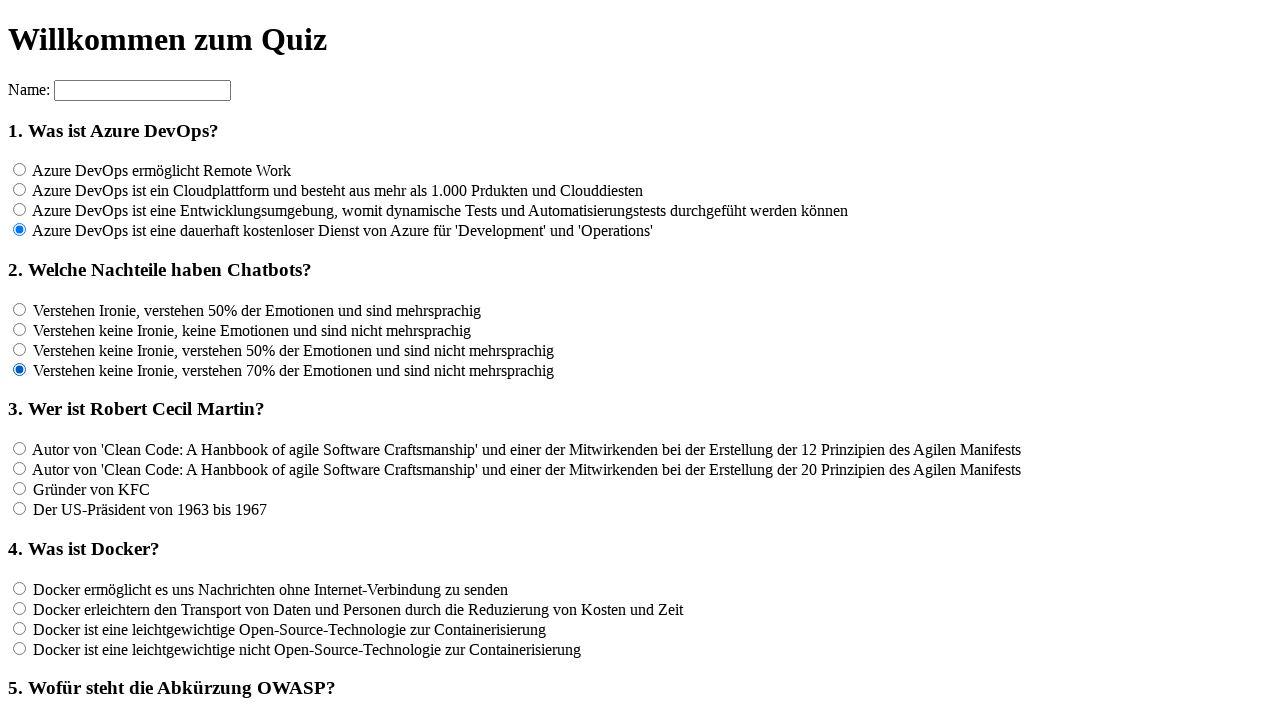

Located all answer options for question 3
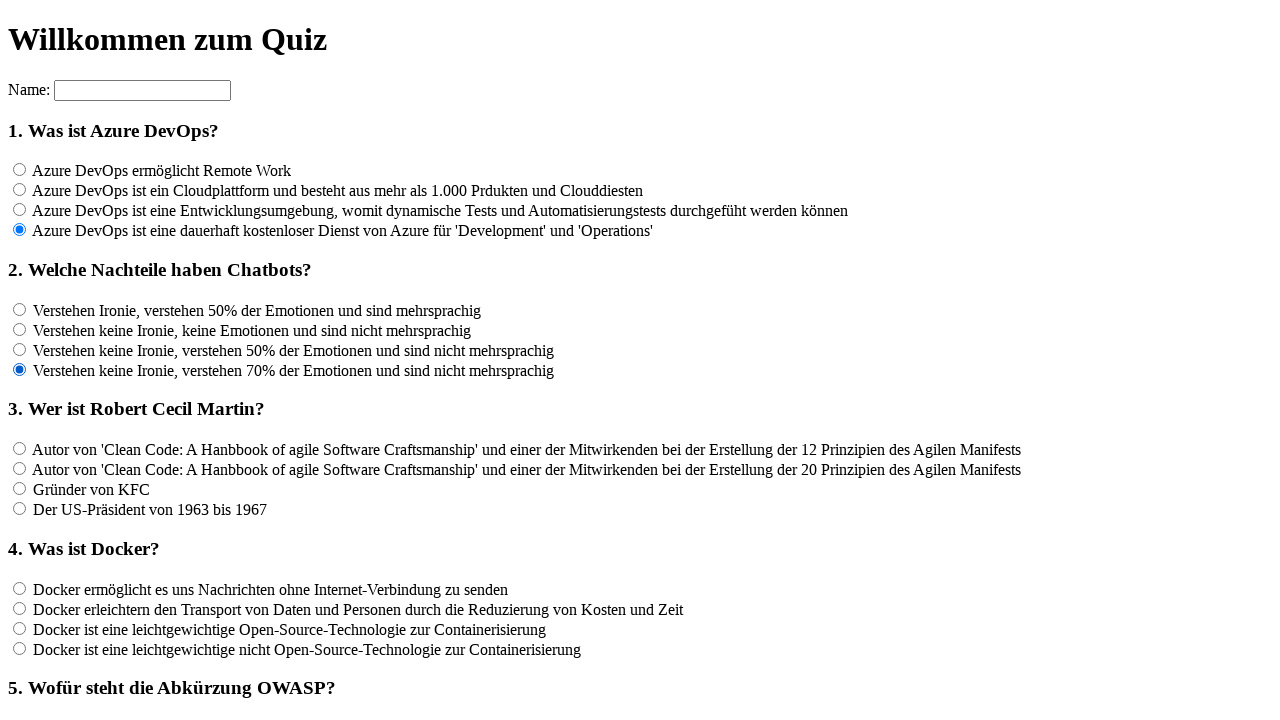

Clicked answer option for question 3 at (20, 449) on input[name='rf3'] >> nth=0
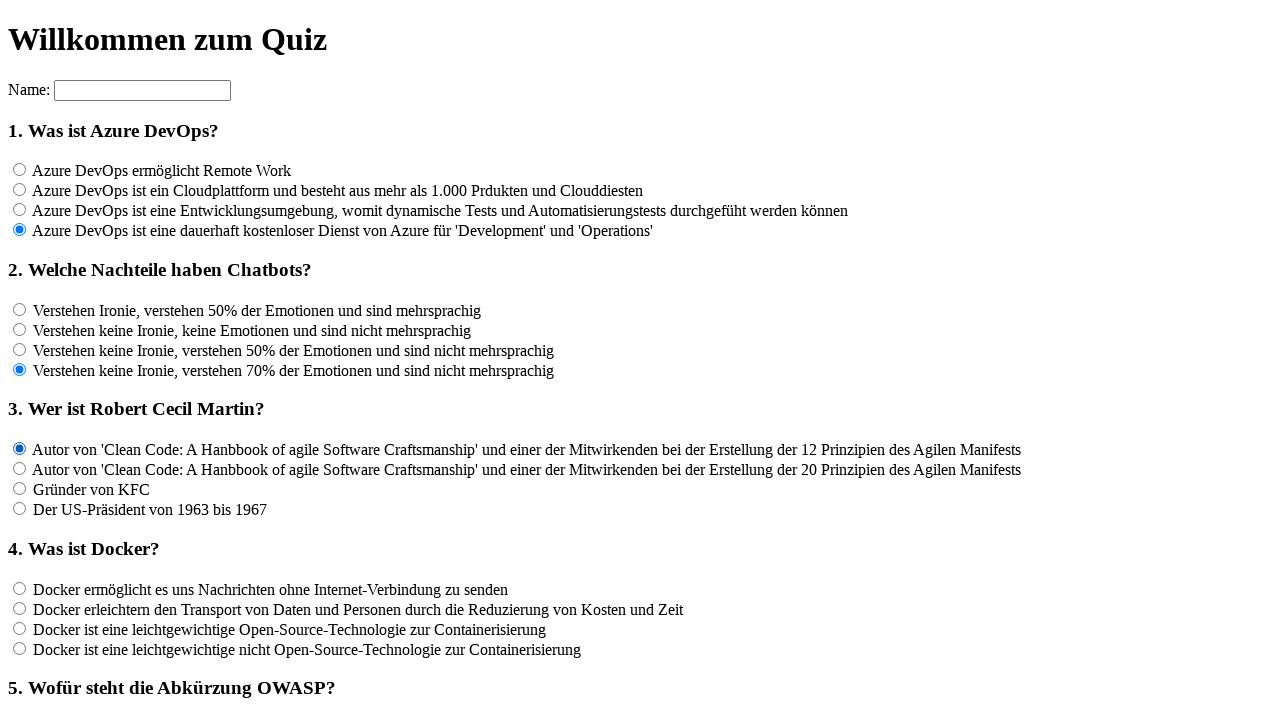

Waited 100ms after clicking answer
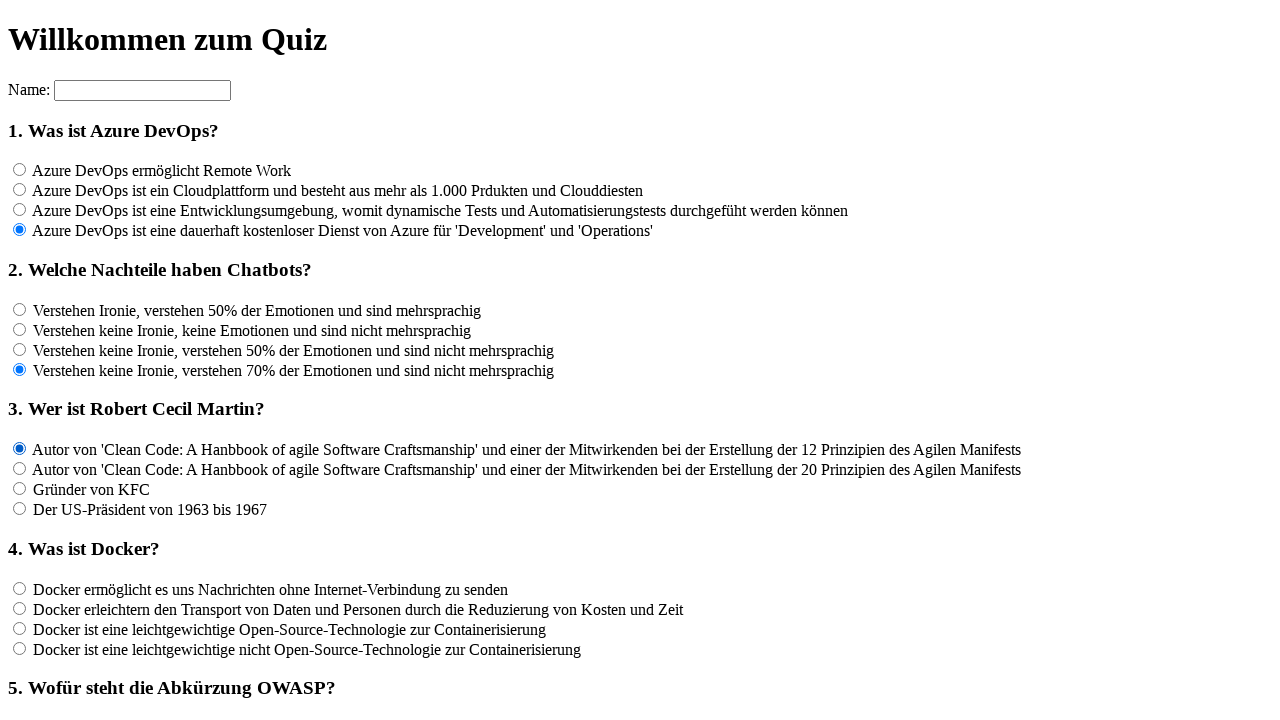

Clicked answer option for question 3 at (20, 469) on input[name='rf3'] >> nth=1
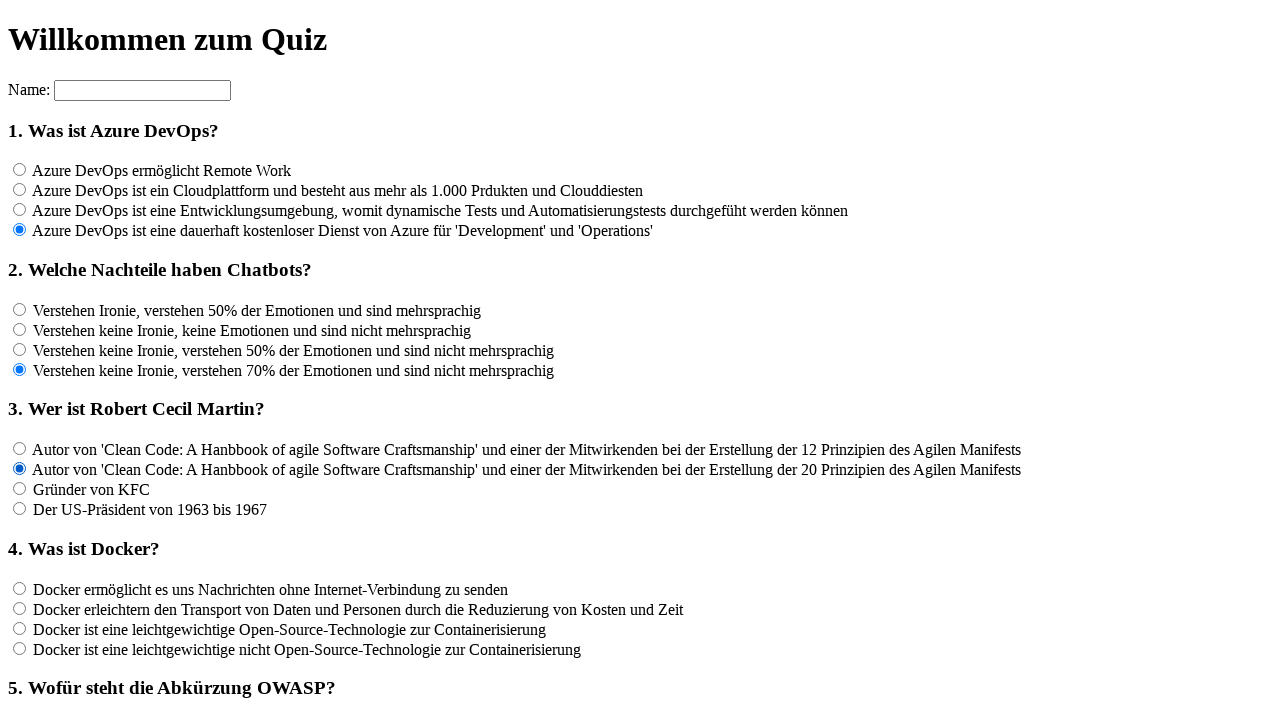

Waited 100ms after clicking answer
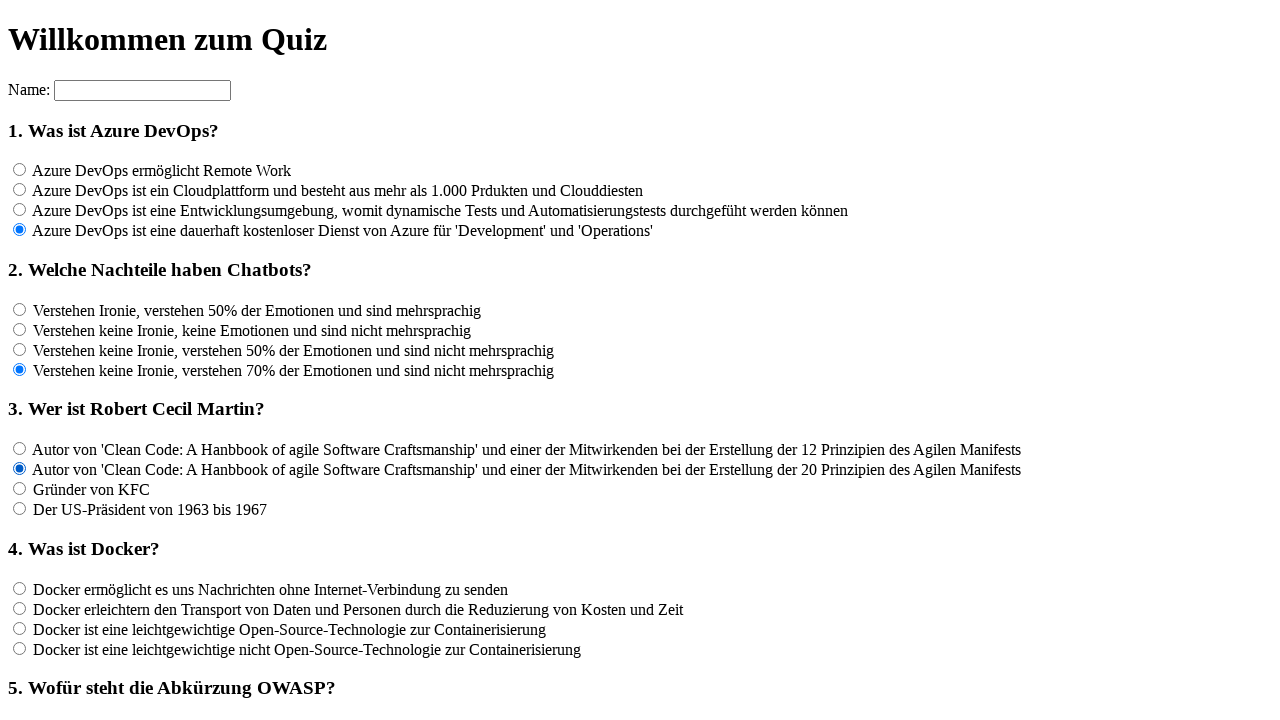

Clicked answer option for question 3 at (20, 489) on input[name='rf3'] >> nth=2
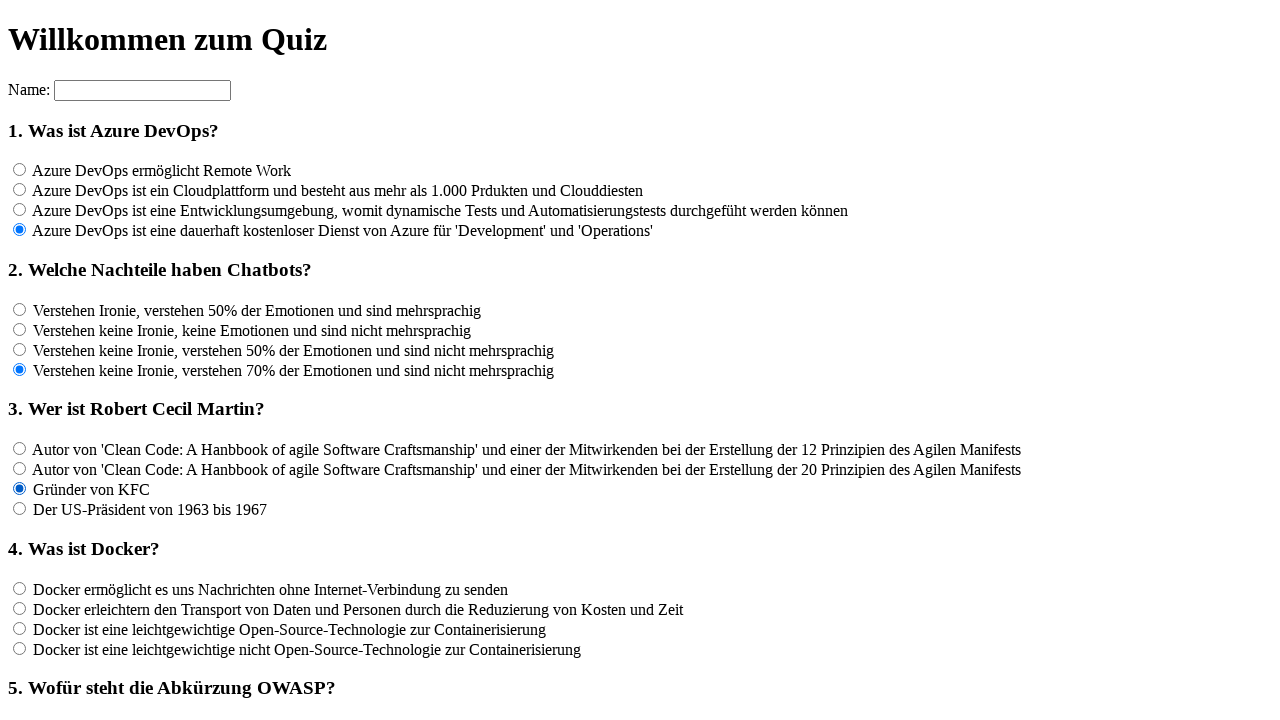

Waited 100ms after clicking answer
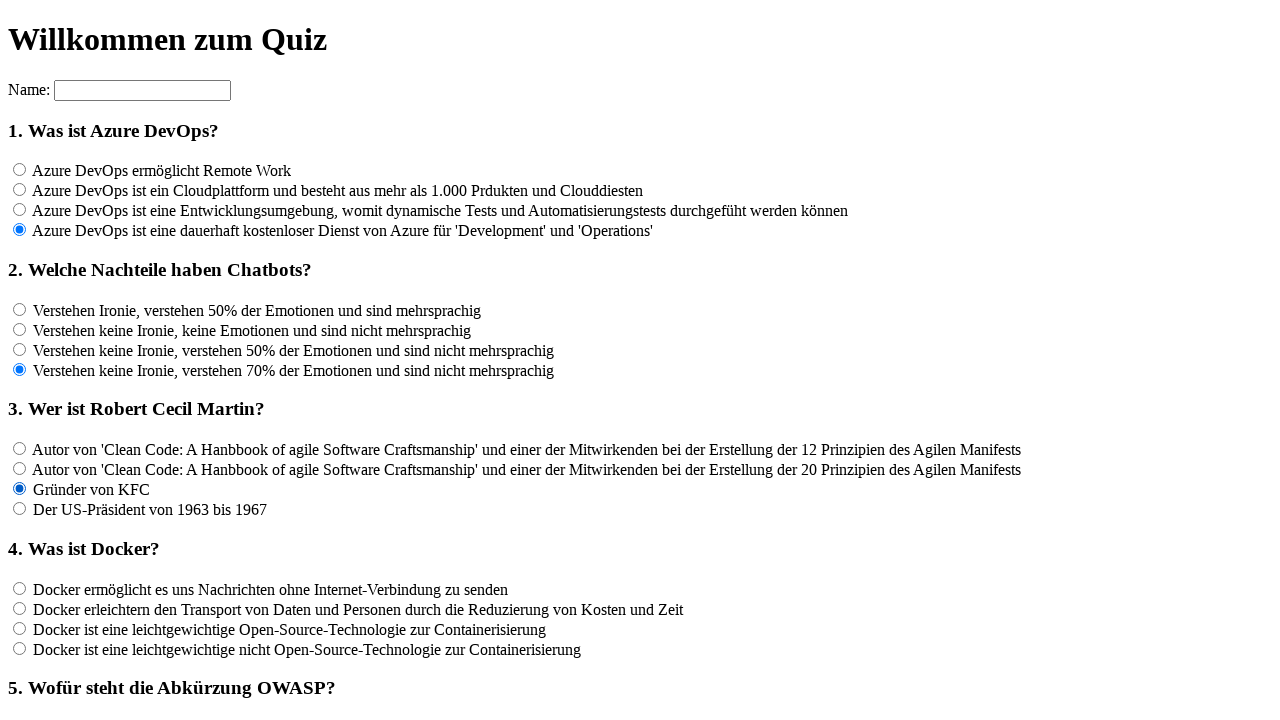

Clicked answer option for question 3 at (20, 509) on input[name='rf3'] >> nth=3
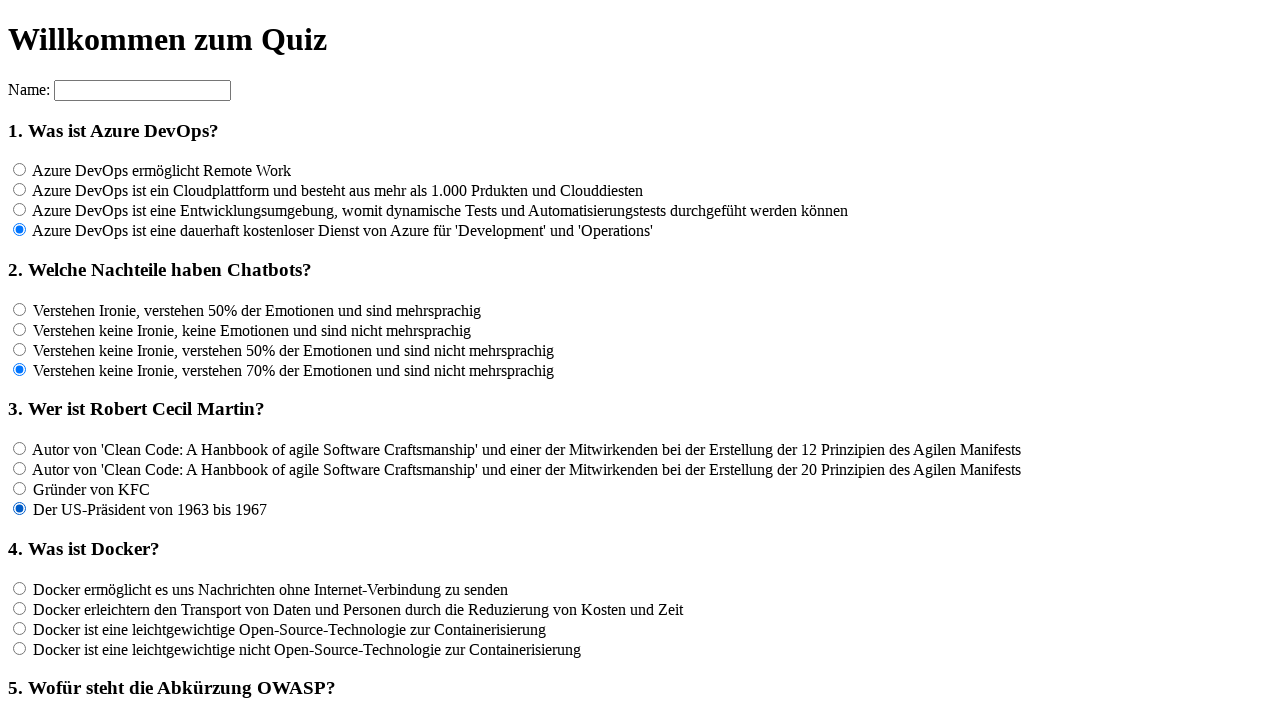

Waited 100ms after clicking answer
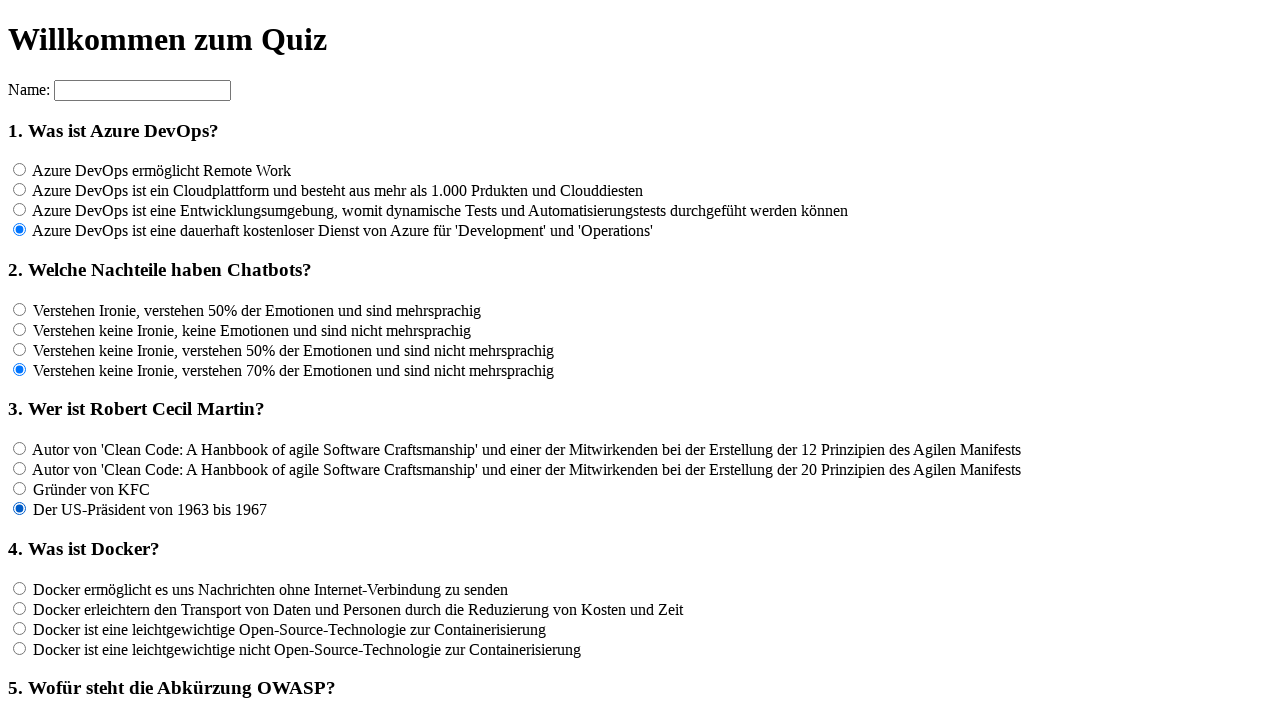

Located all answer options for question 4
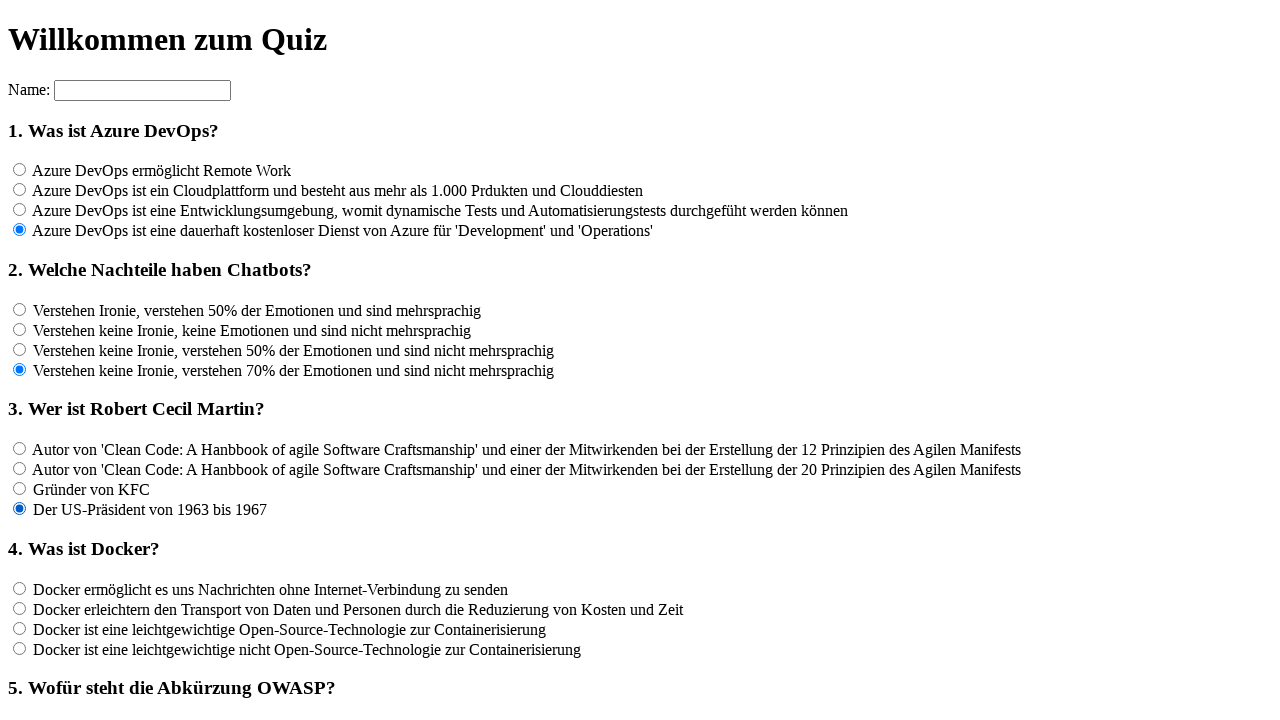

Clicked answer option for question 4 at (20, 588) on input[name='rf4'] >> nth=0
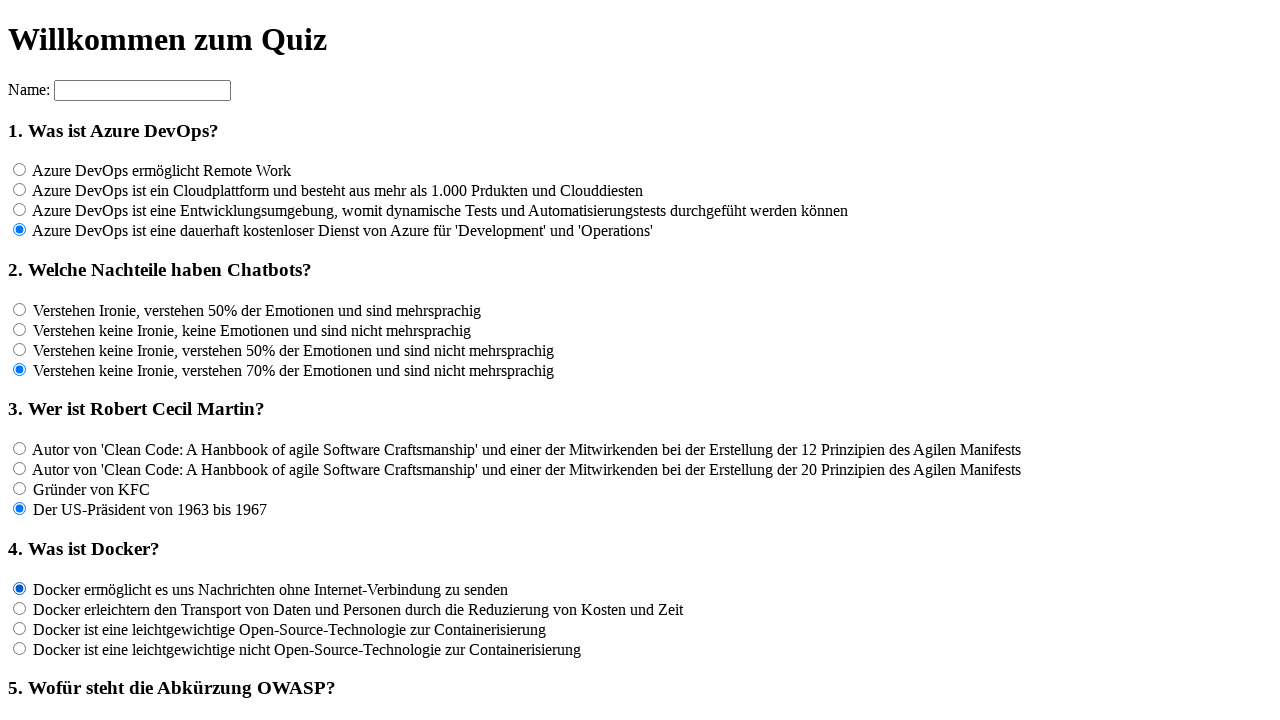

Waited 100ms after clicking answer
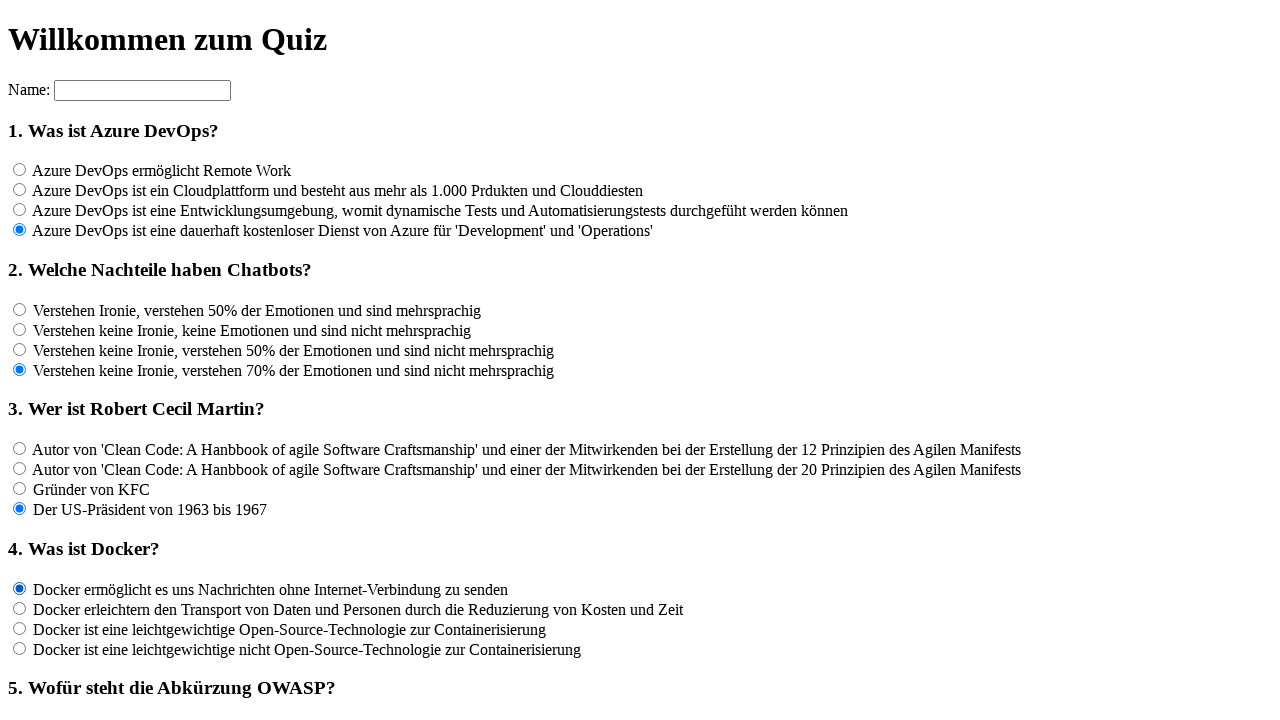

Clicked answer option for question 4 at (20, 608) on input[name='rf4'] >> nth=1
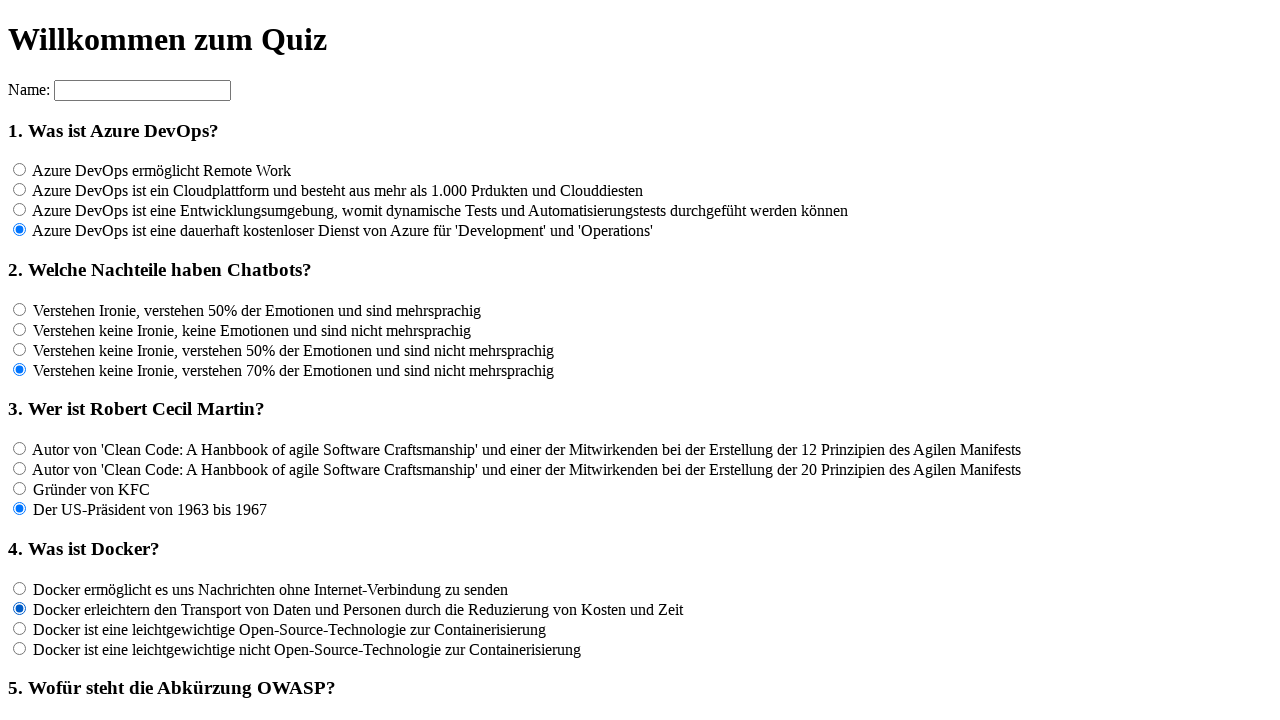

Waited 100ms after clicking answer
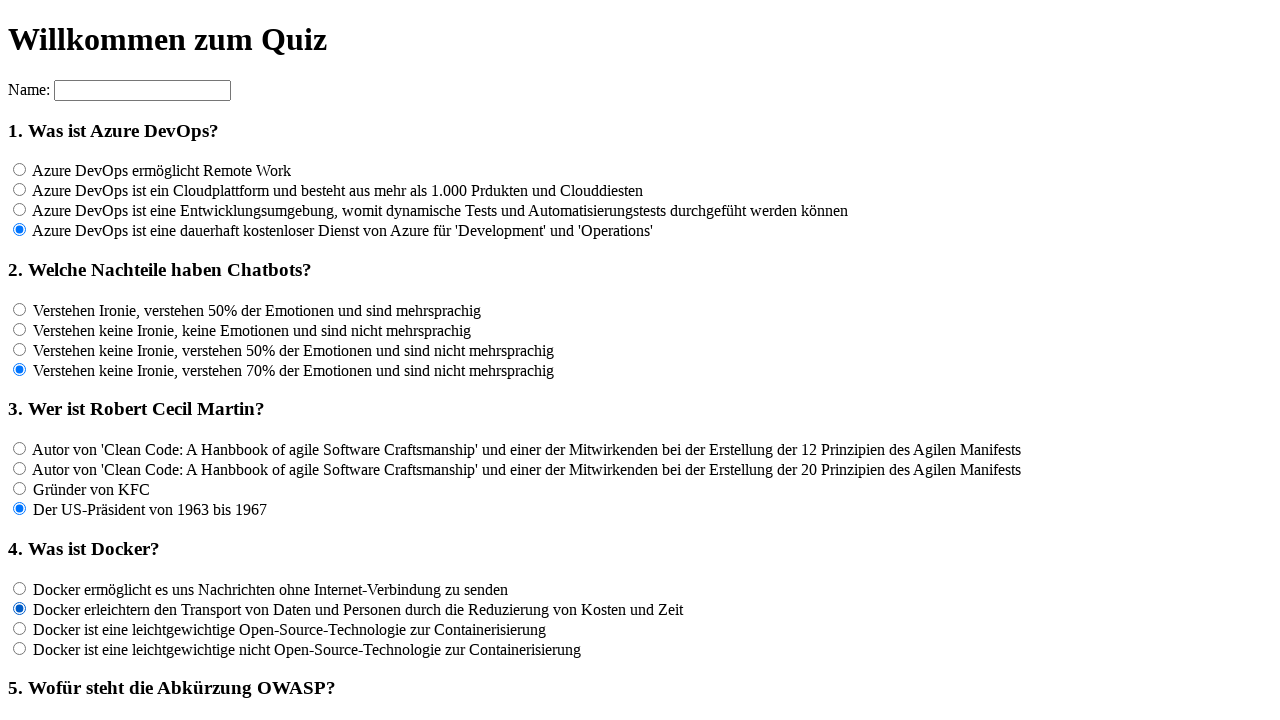

Clicked answer option for question 4 at (20, 628) on input[name='rf4'] >> nth=2
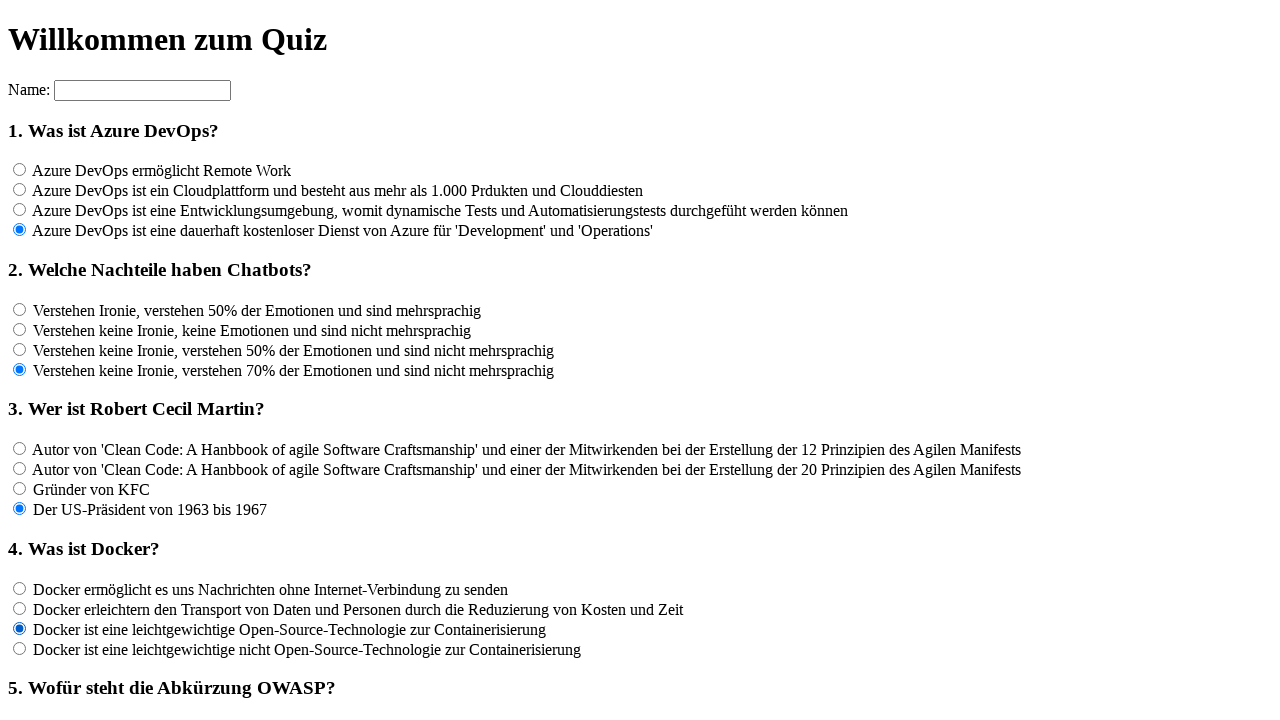

Waited 100ms after clicking answer
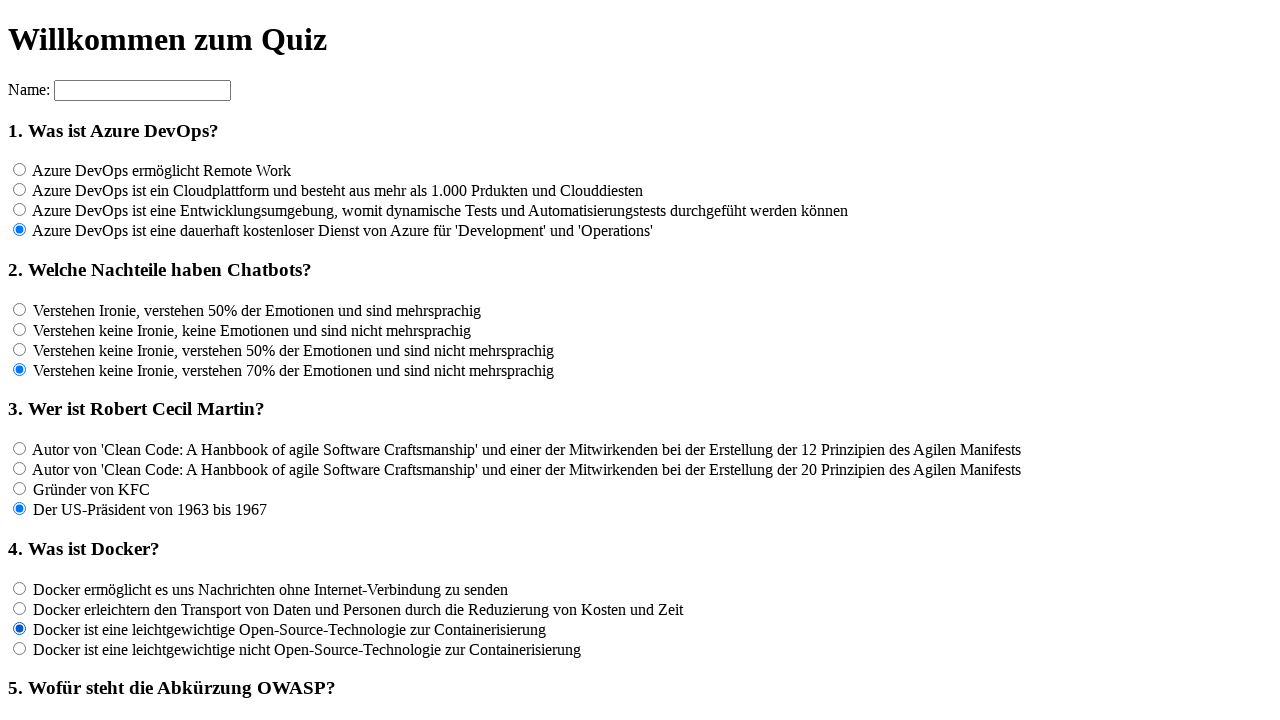

Clicked answer option for question 4 at (20, 648) on input[name='rf4'] >> nth=3
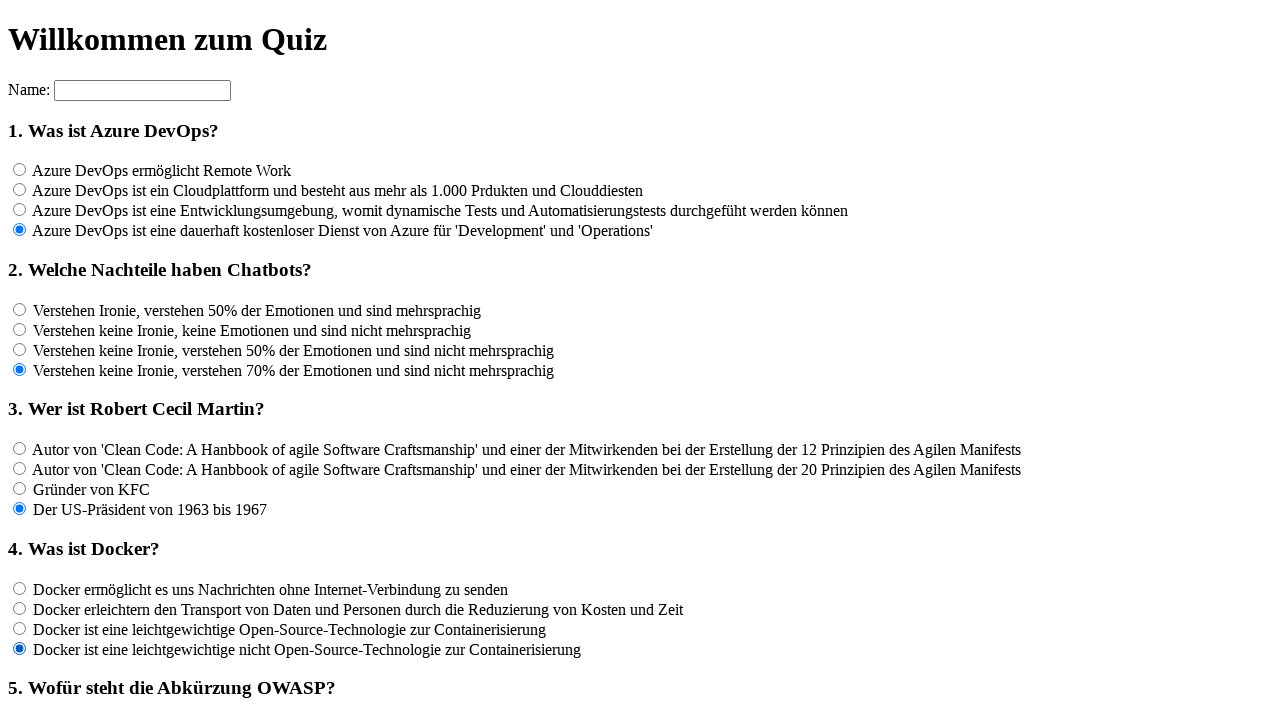

Waited 100ms after clicking answer
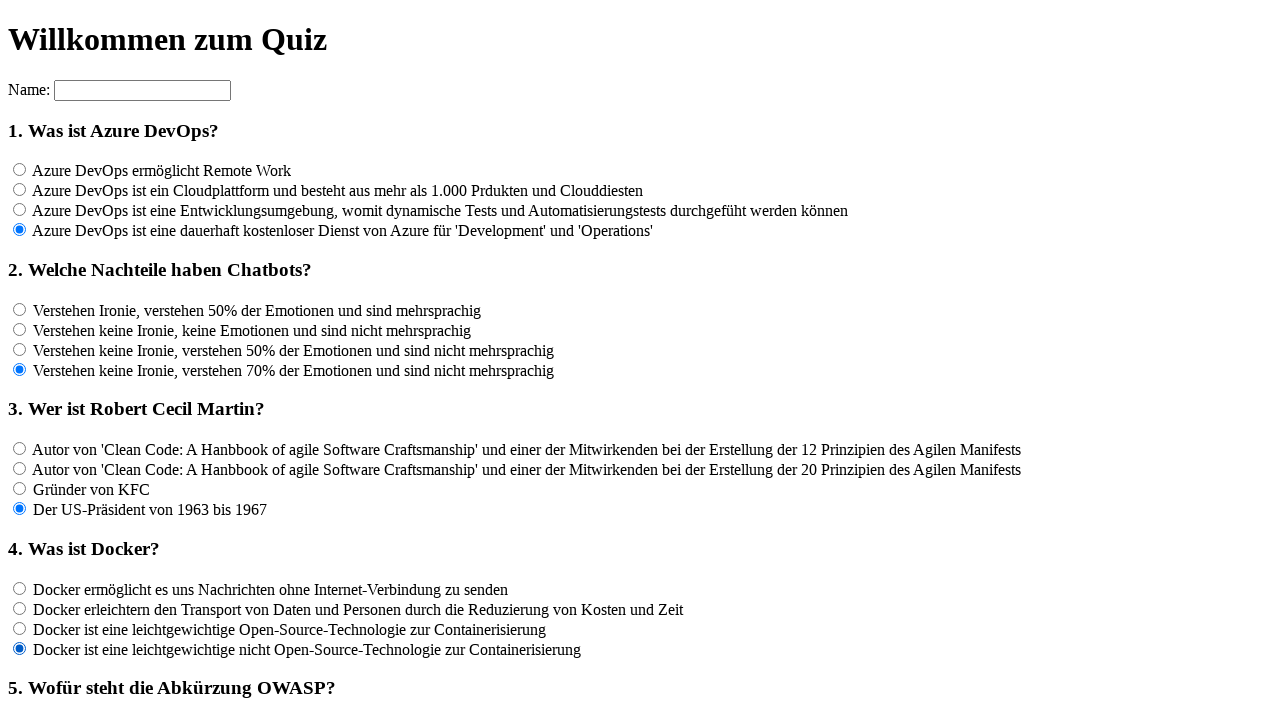

Located all answer options for question 5
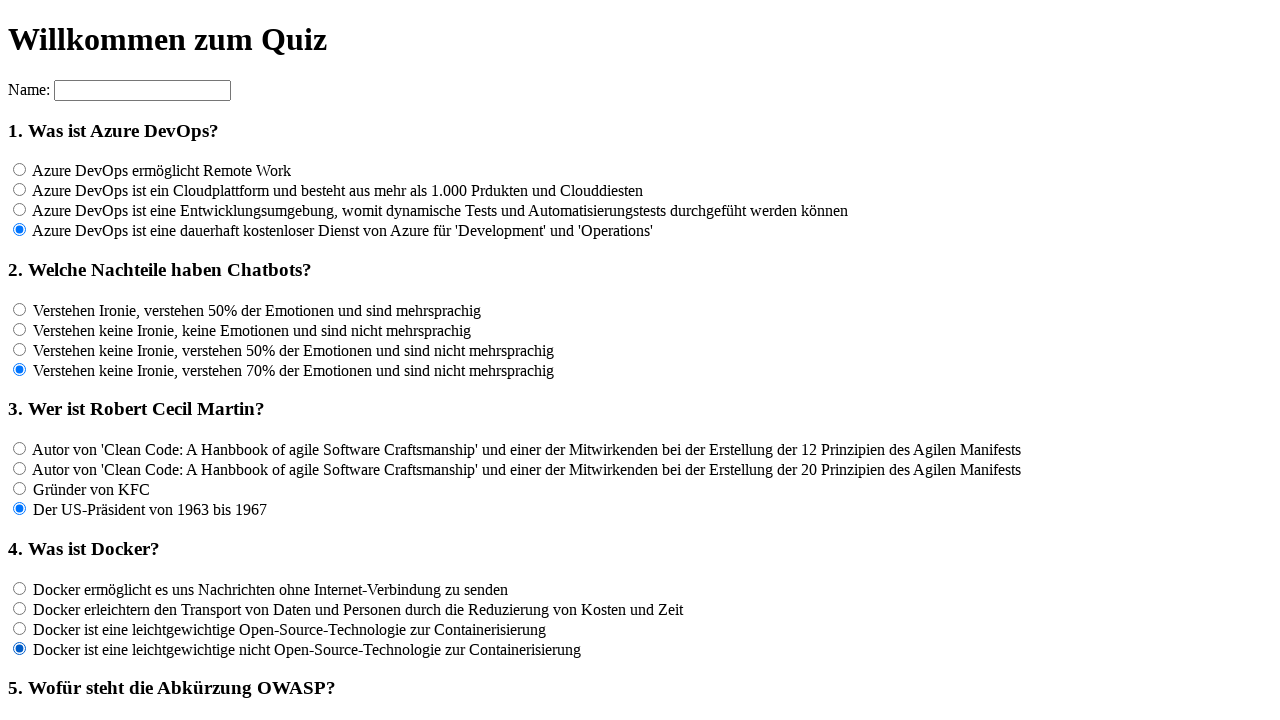

Clicked answer option for question 5 at (20, 361) on input[name='rf5'] >> nth=0
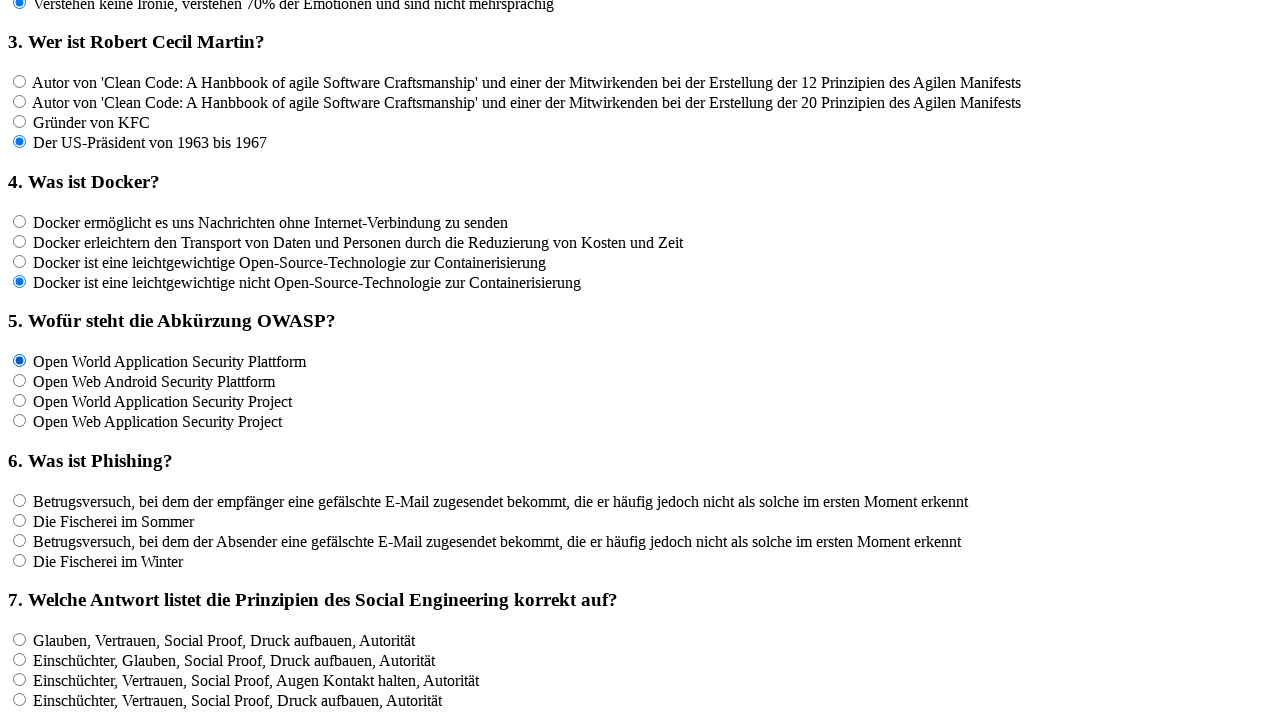

Waited 100ms after clicking answer
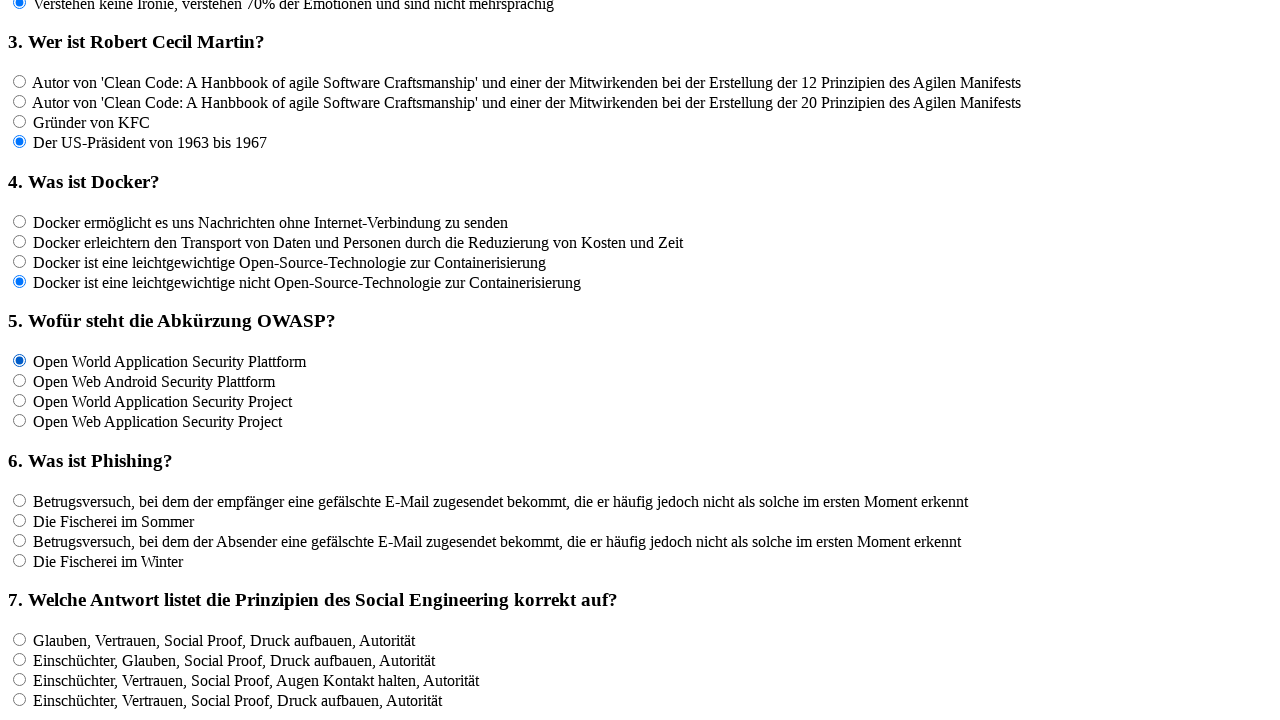

Clicked answer option for question 5 at (20, 381) on input[name='rf5'] >> nth=1
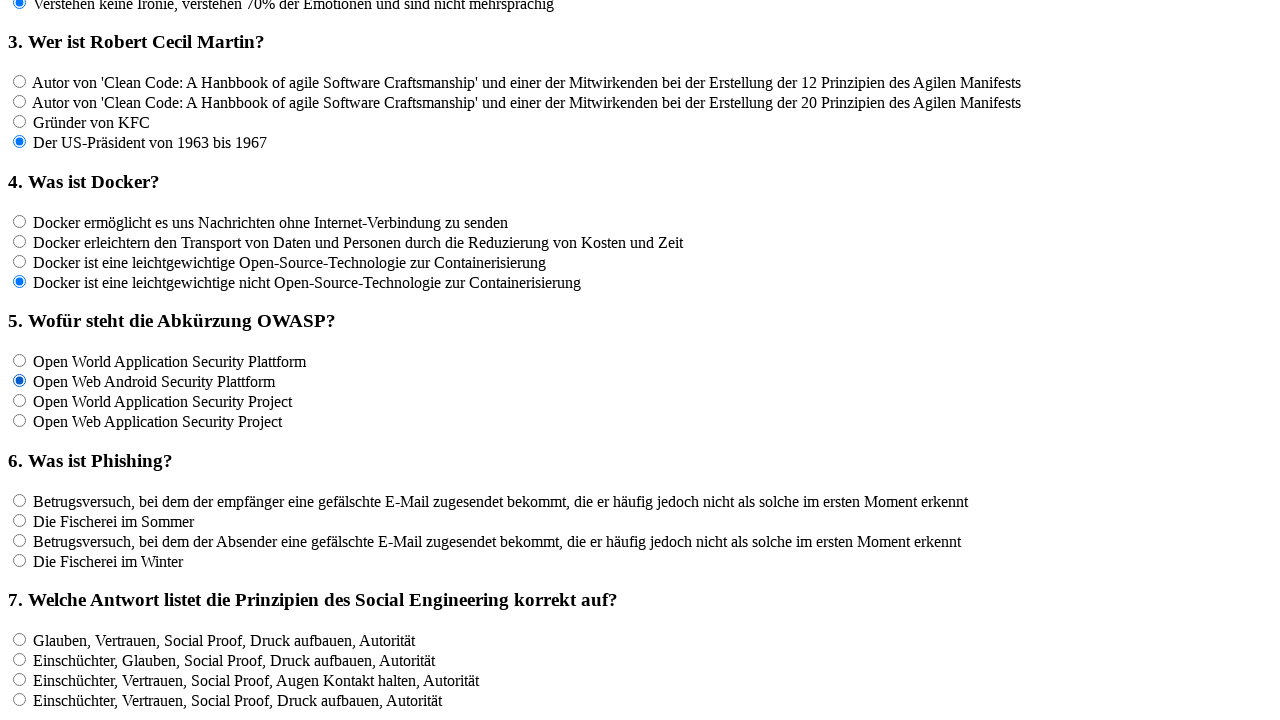

Waited 100ms after clicking answer
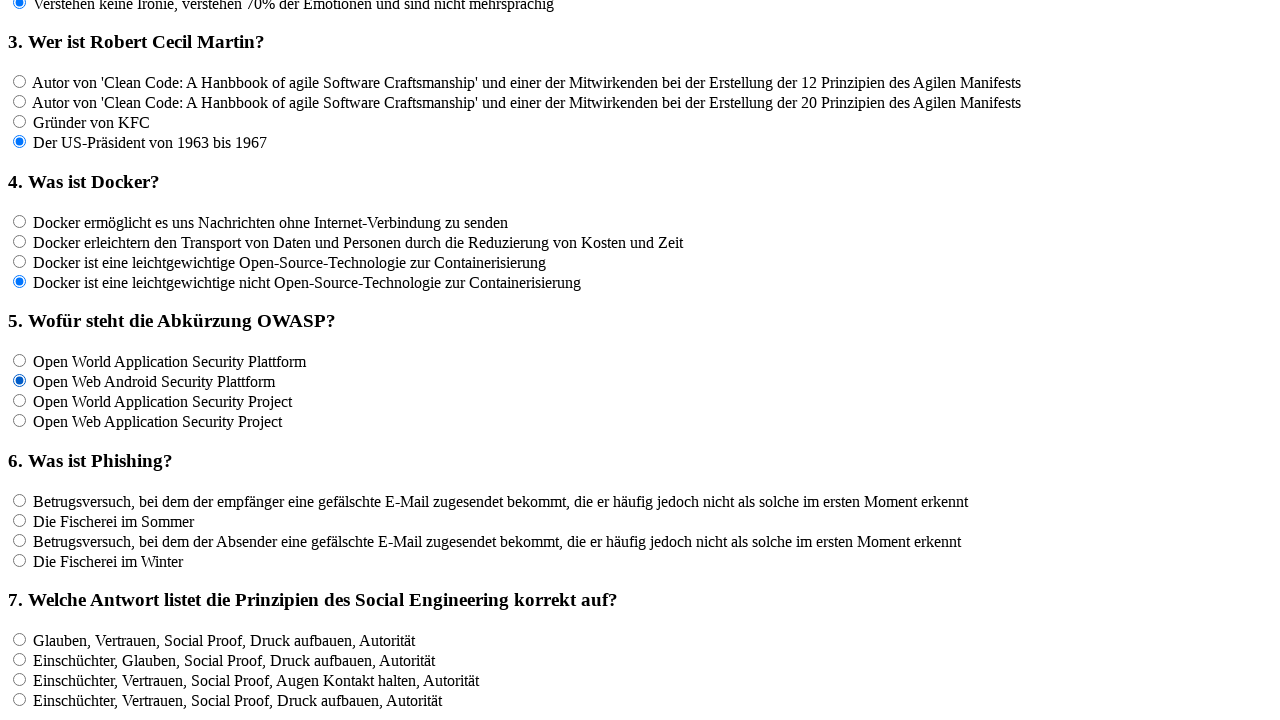

Clicked answer option for question 5 at (20, 401) on input[name='rf5'] >> nth=2
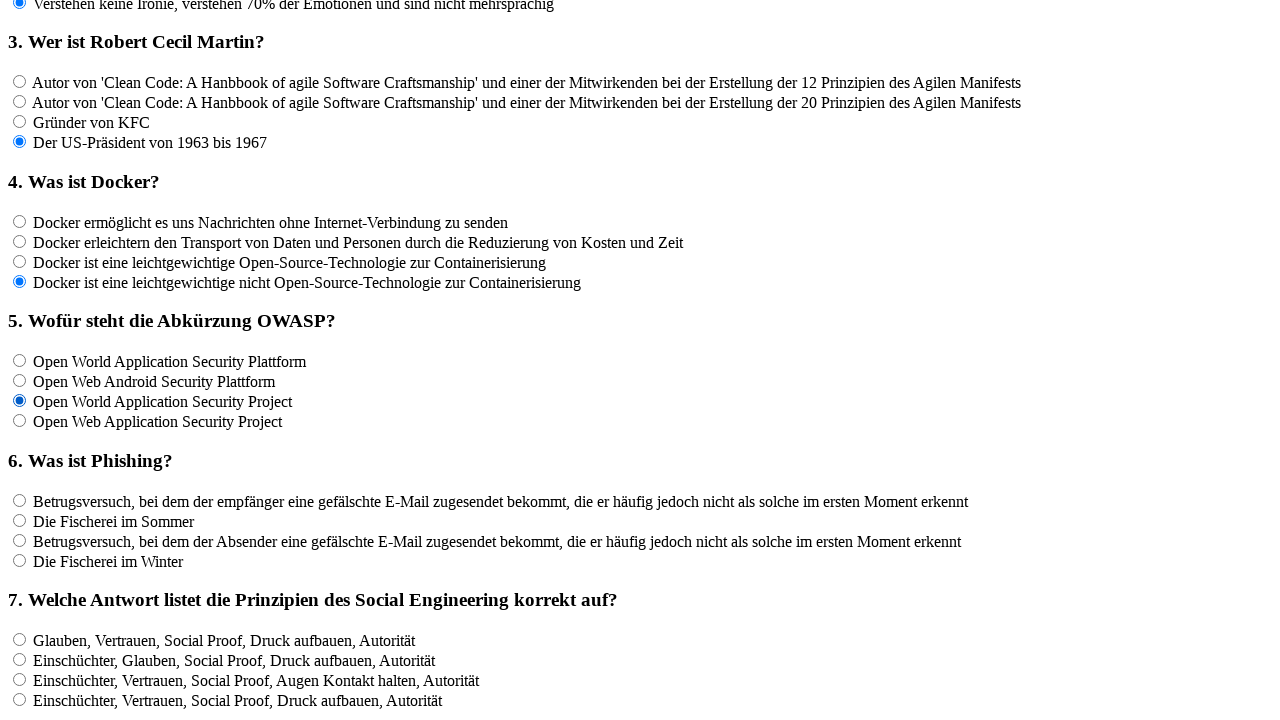

Waited 100ms after clicking answer
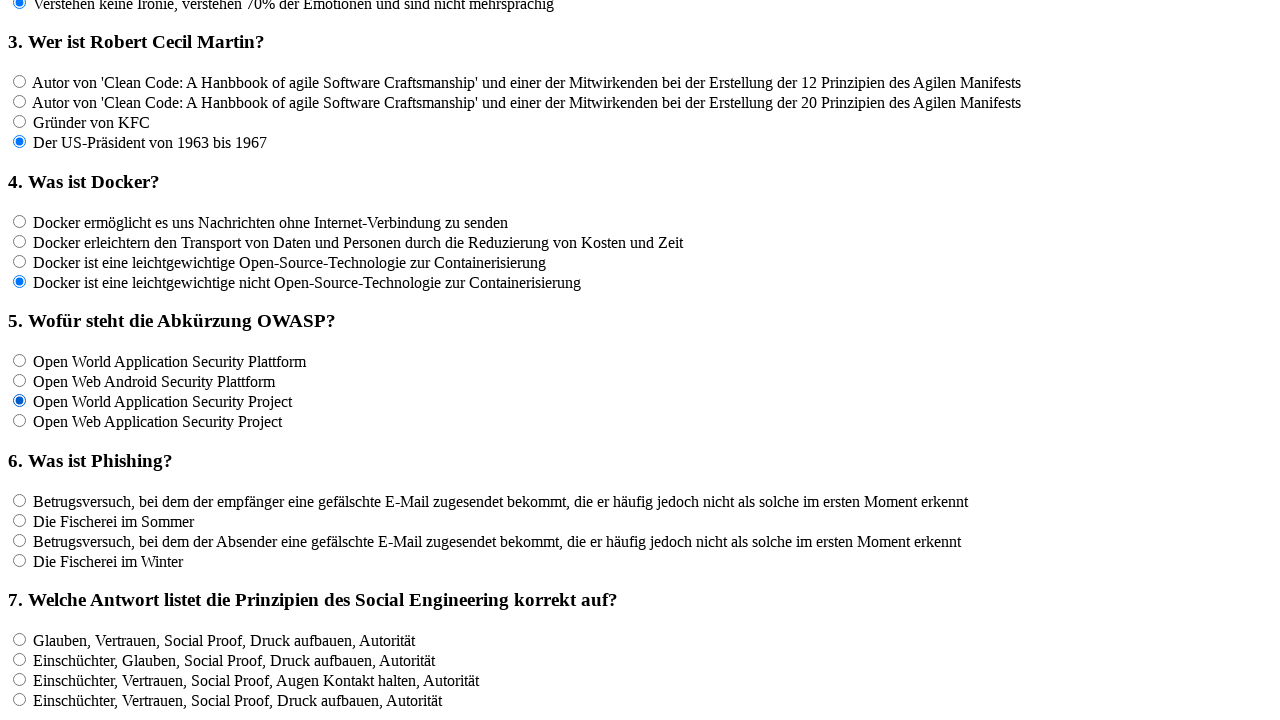

Clicked answer option for question 5 at (20, 421) on input[name='rf5'] >> nth=3
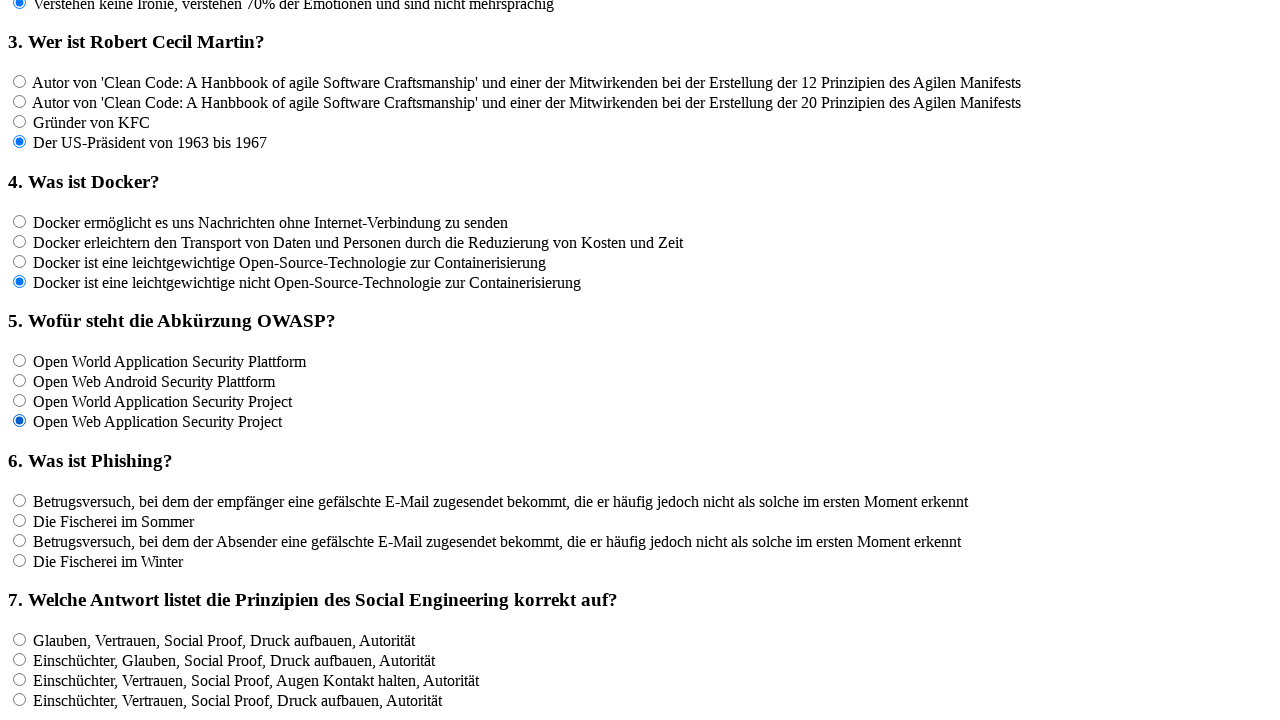

Waited 100ms after clicking answer
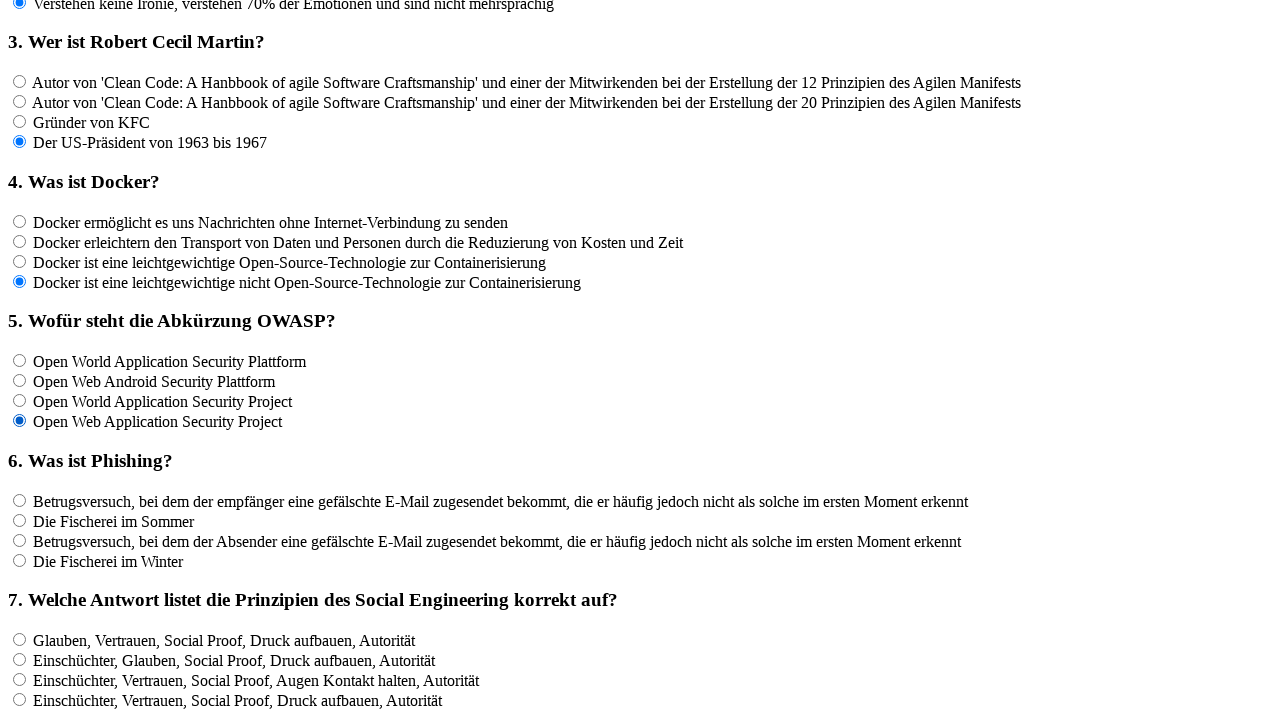

Located all answer options for question 6
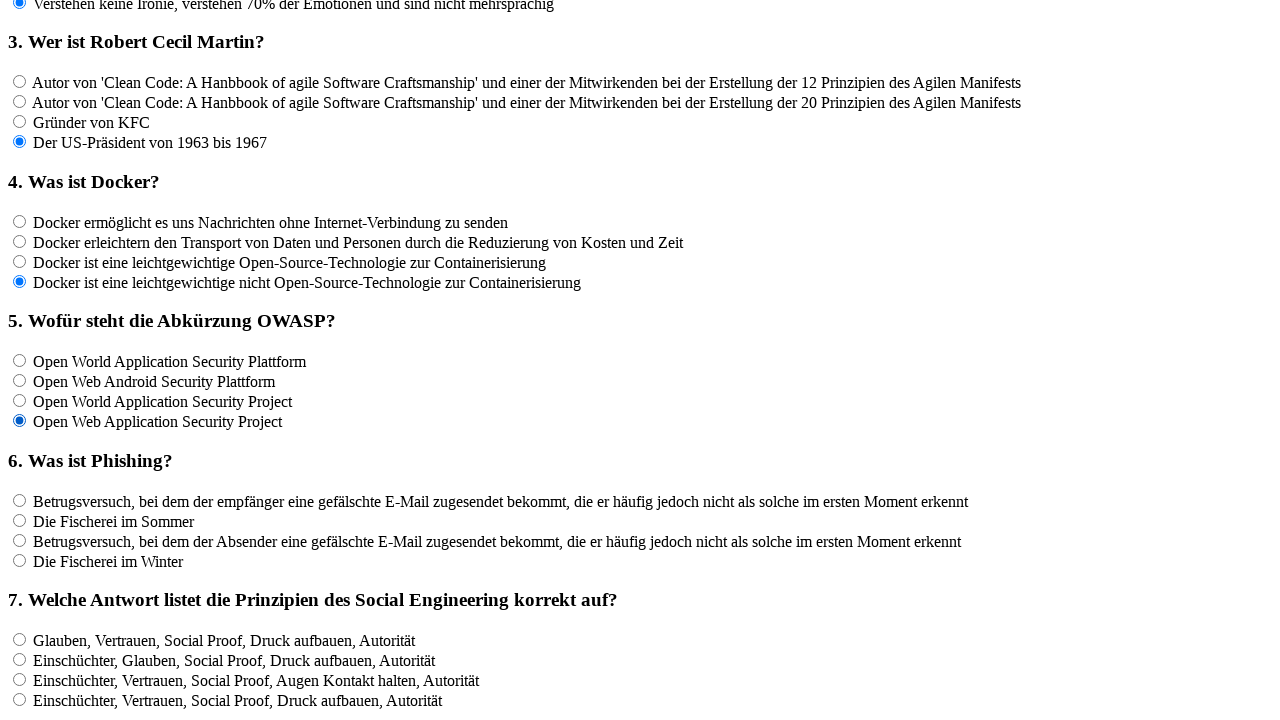

Clicked answer option for question 6 at (20, 500) on input[name='rf6'] >> nth=0
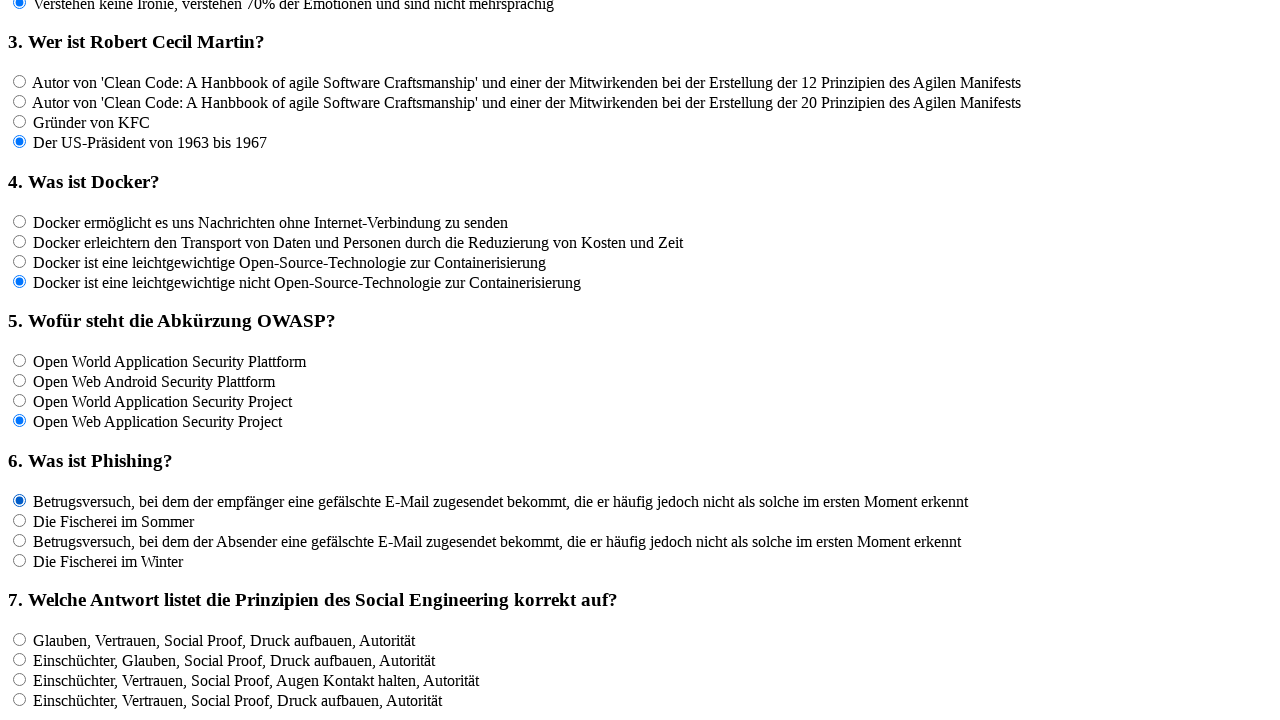

Waited 100ms after clicking answer
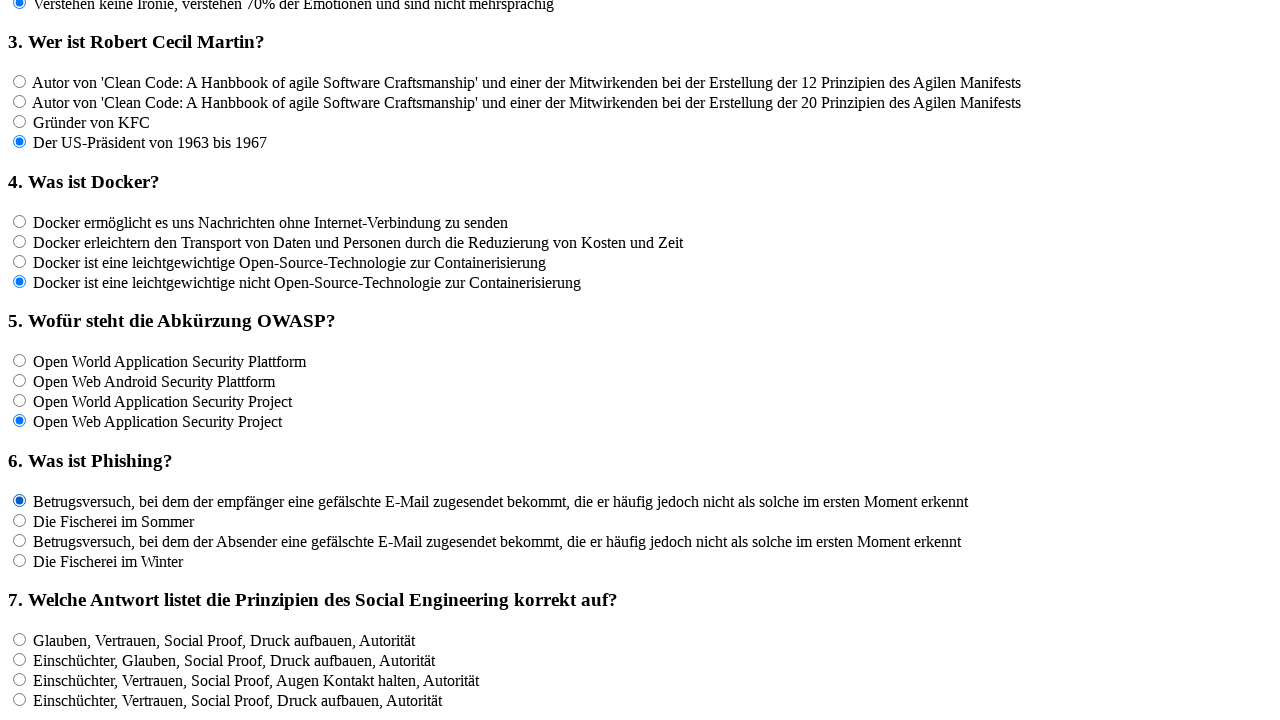

Clicked answer option for question 6 at (20, 520) on input[name='rf6'] >> nth=1
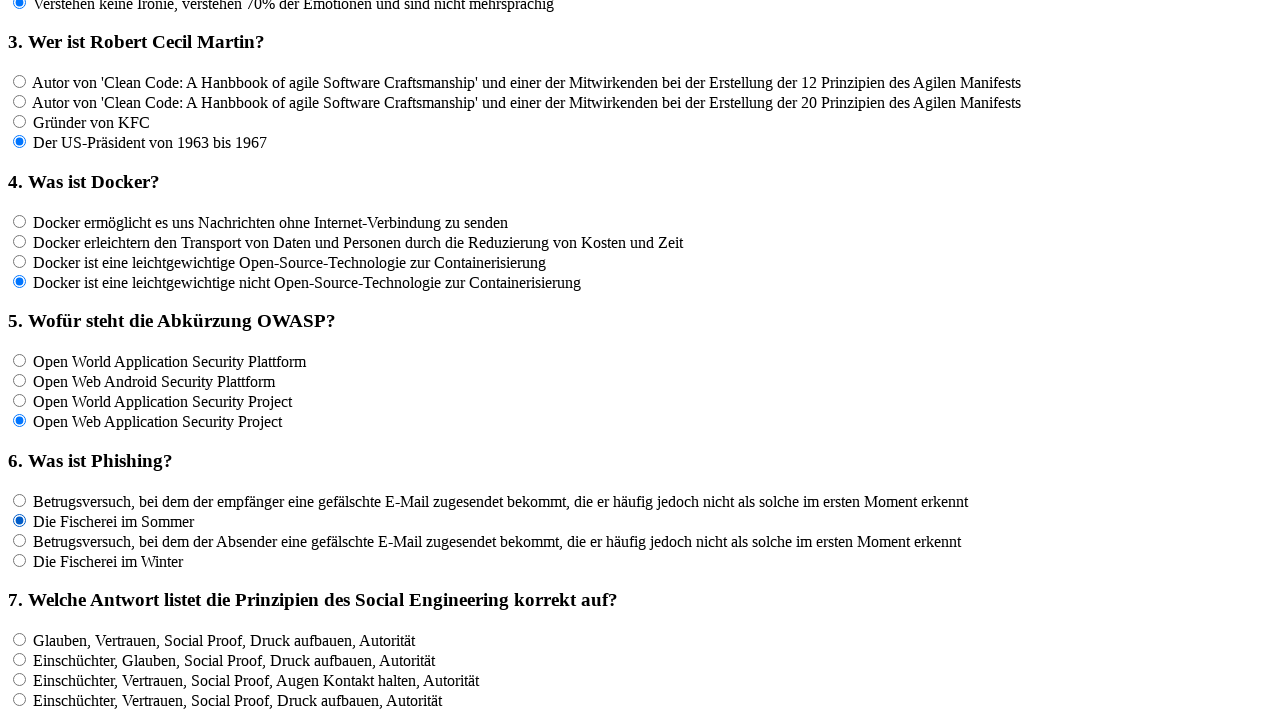

Waited 100ms after clicking answer
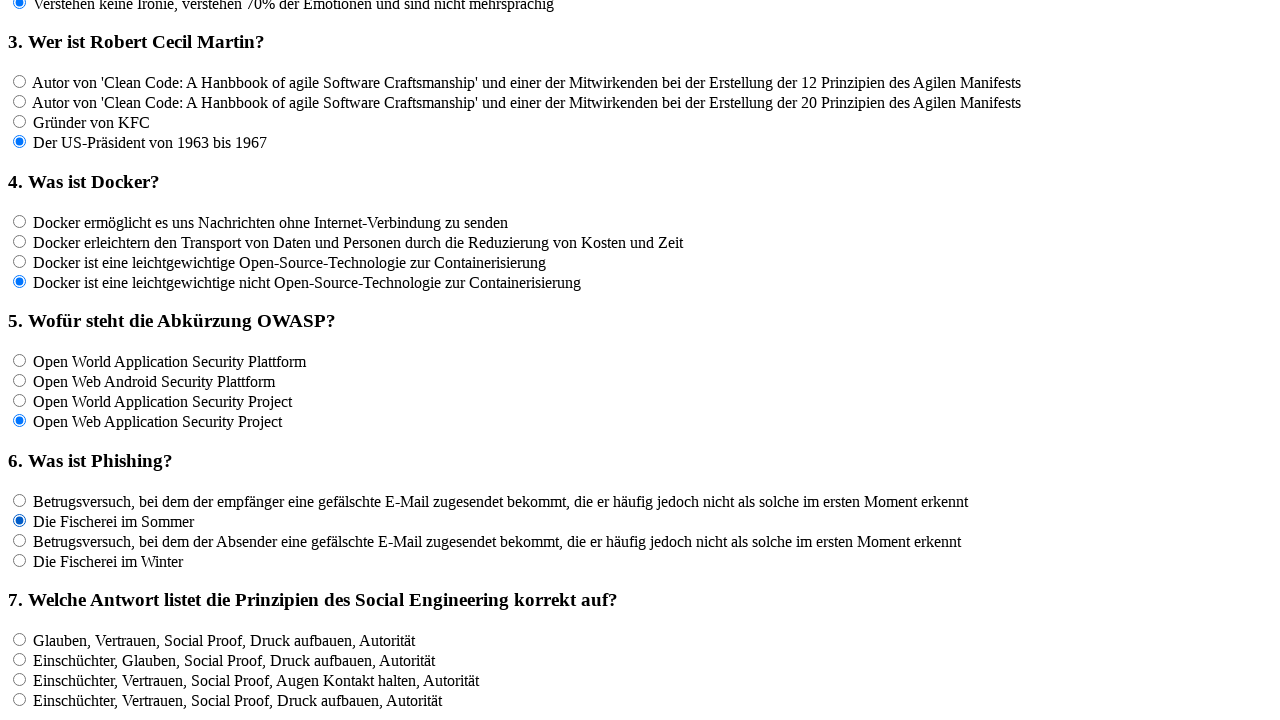

Clicked answer option for question 6 at (20, 540) on input[name='rf6'] >> nth=2
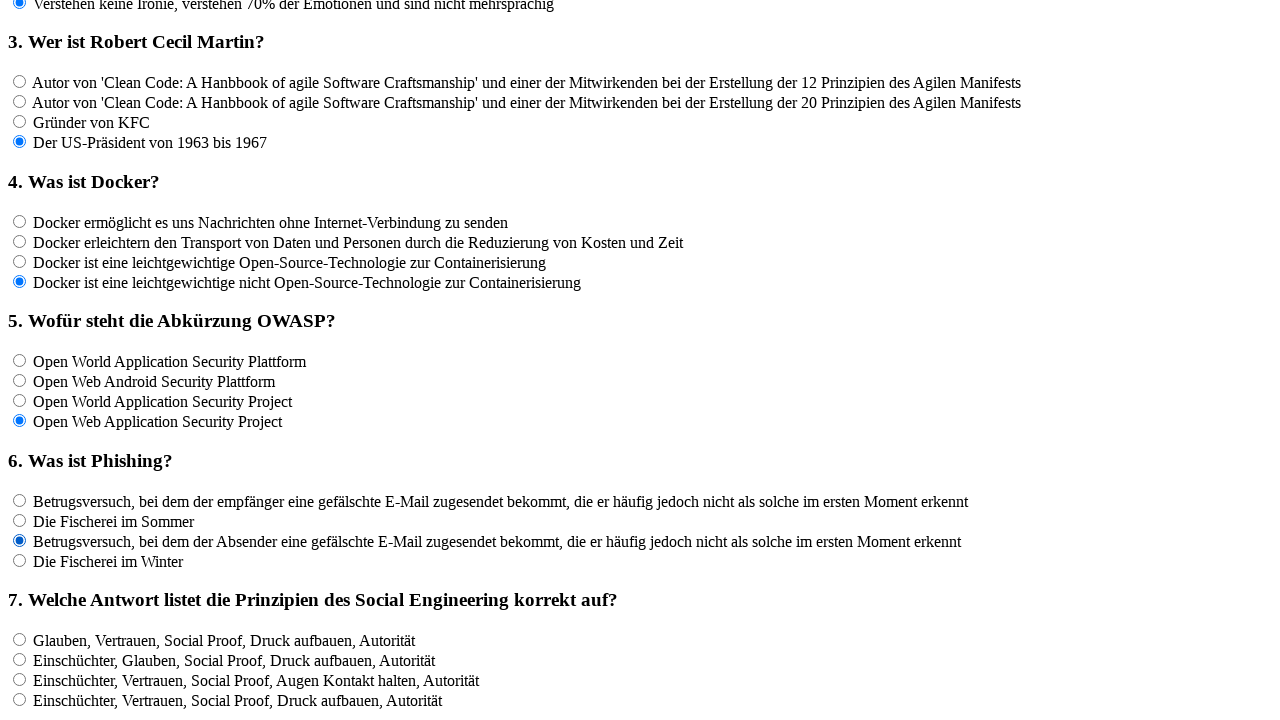

Waited 100ms after clicking answer
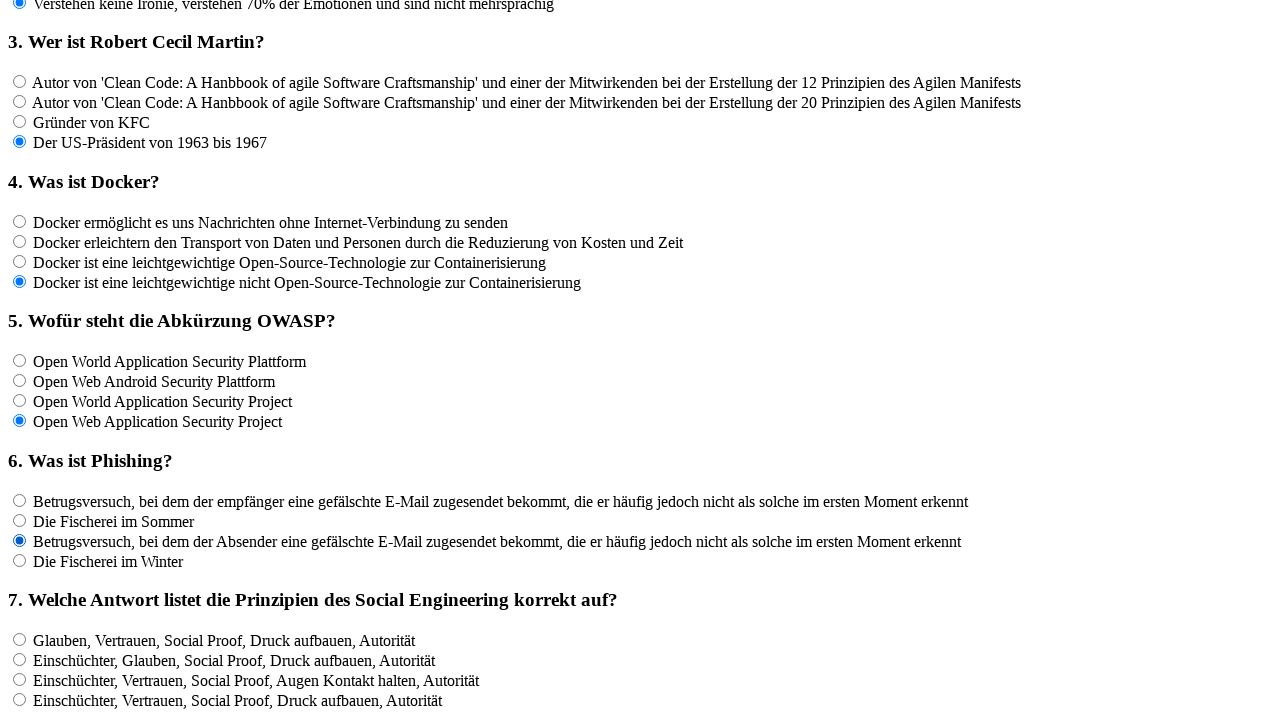

Clicked answer option for question 6 at (20, 560) on input[name='rf6'] >> nth=3
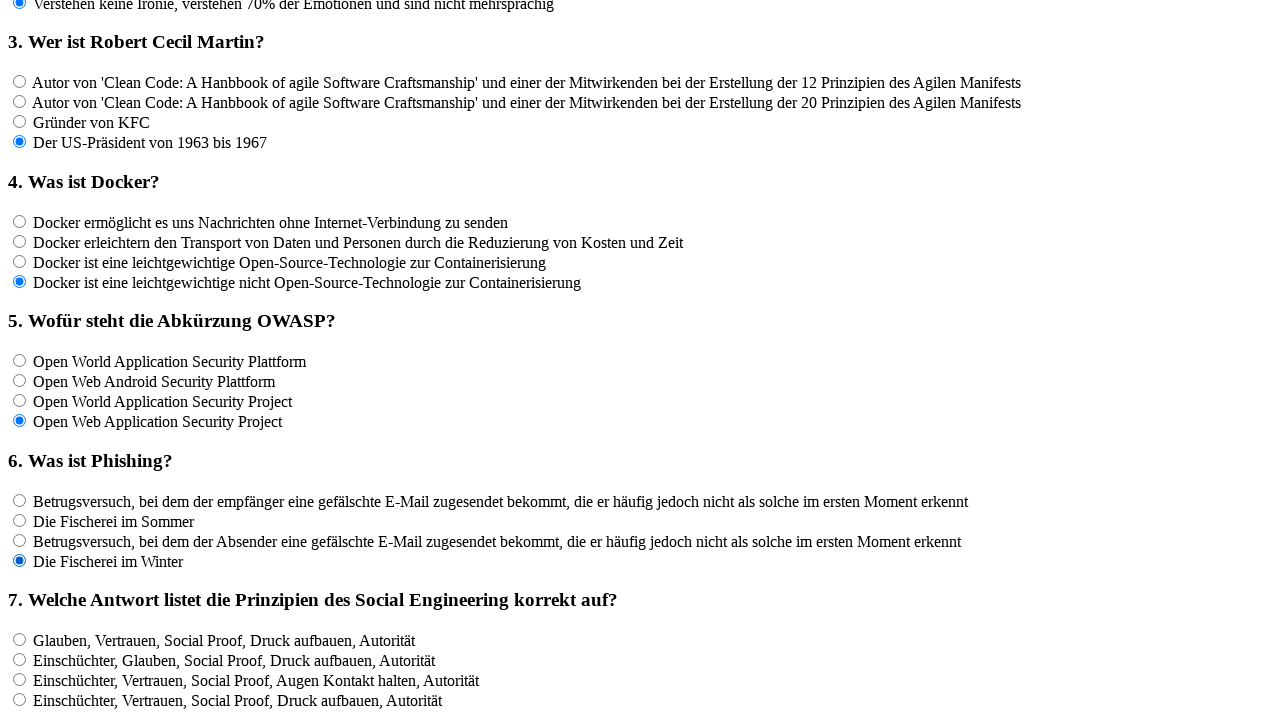

Waited 100ms after clicking answer
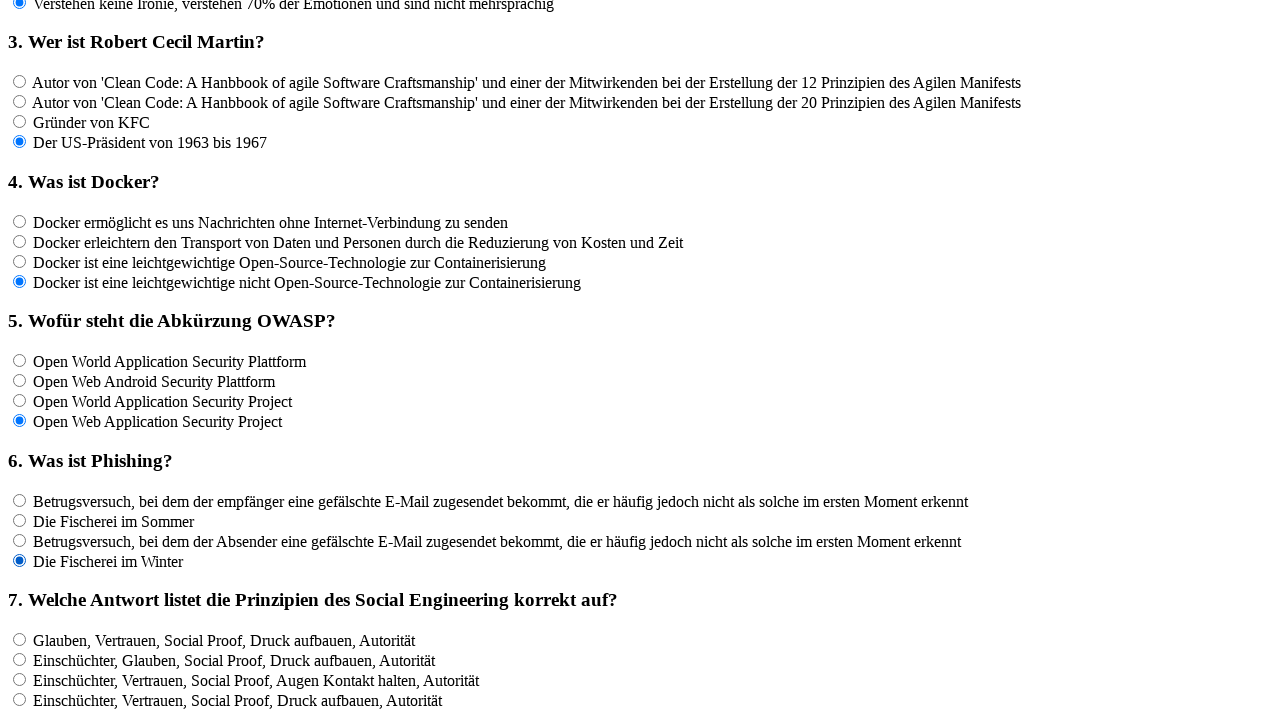

Located all answer options for question 7
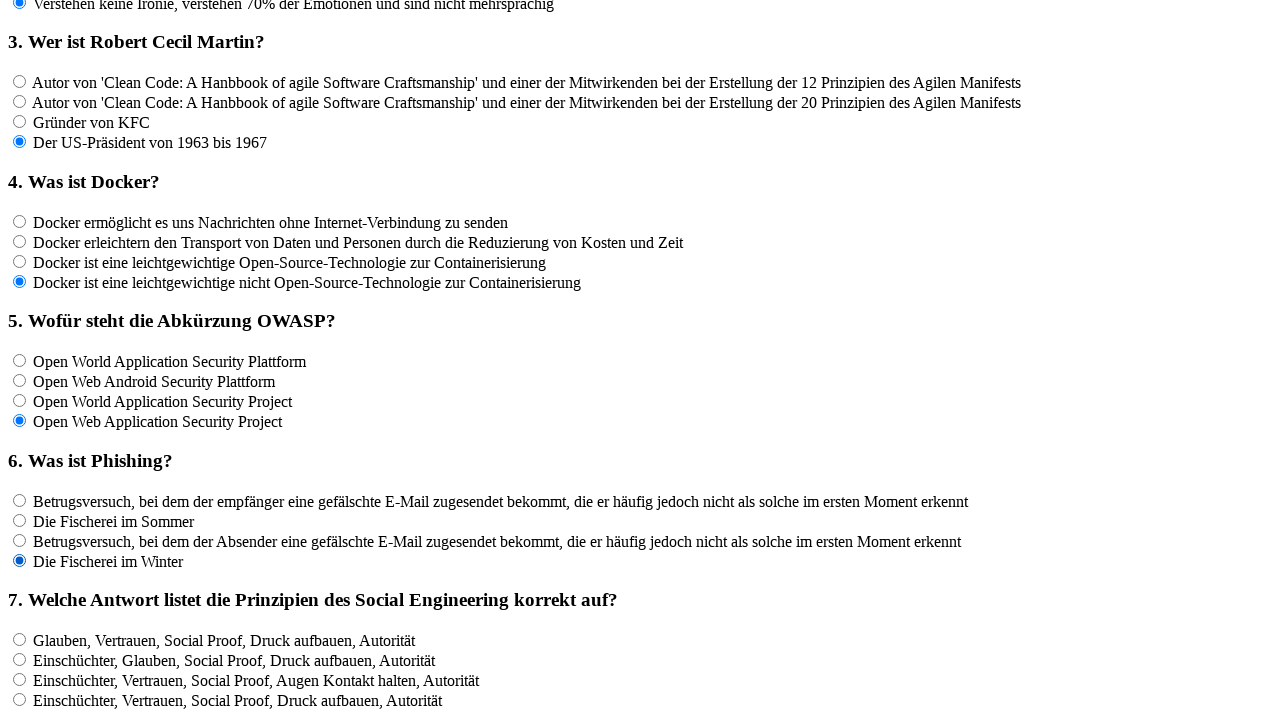

Clicked answer option for question 7 at (20, 639) on input[name='rf7'] >> nth=0
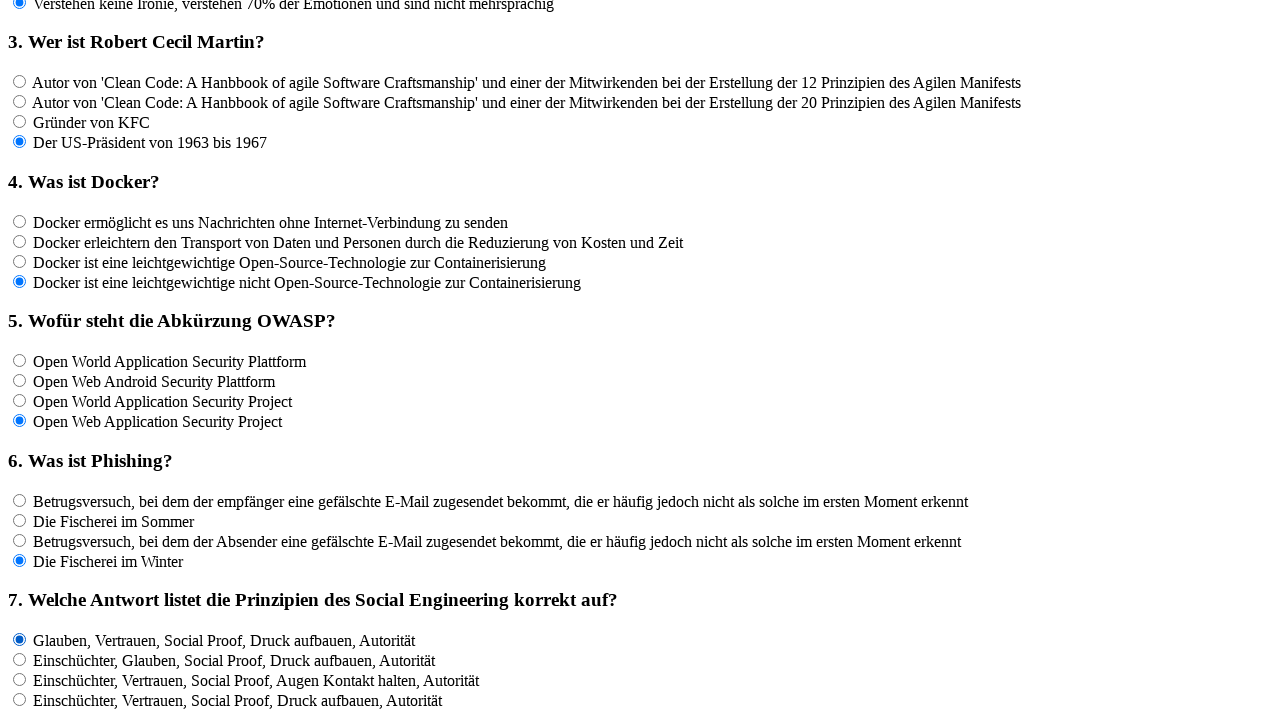

Waited 100ms after clicking answer
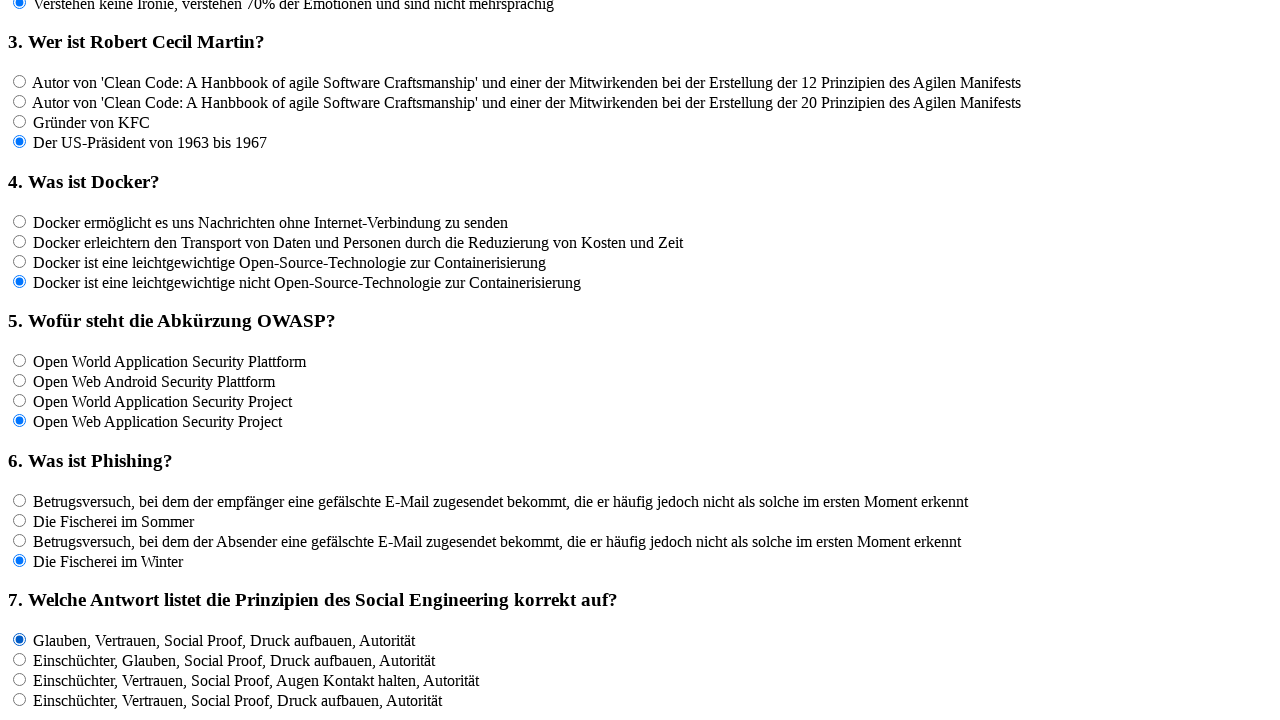

Clicked answer option for question 7 at (20, 659) on input[name='rf7'] >> nth=1
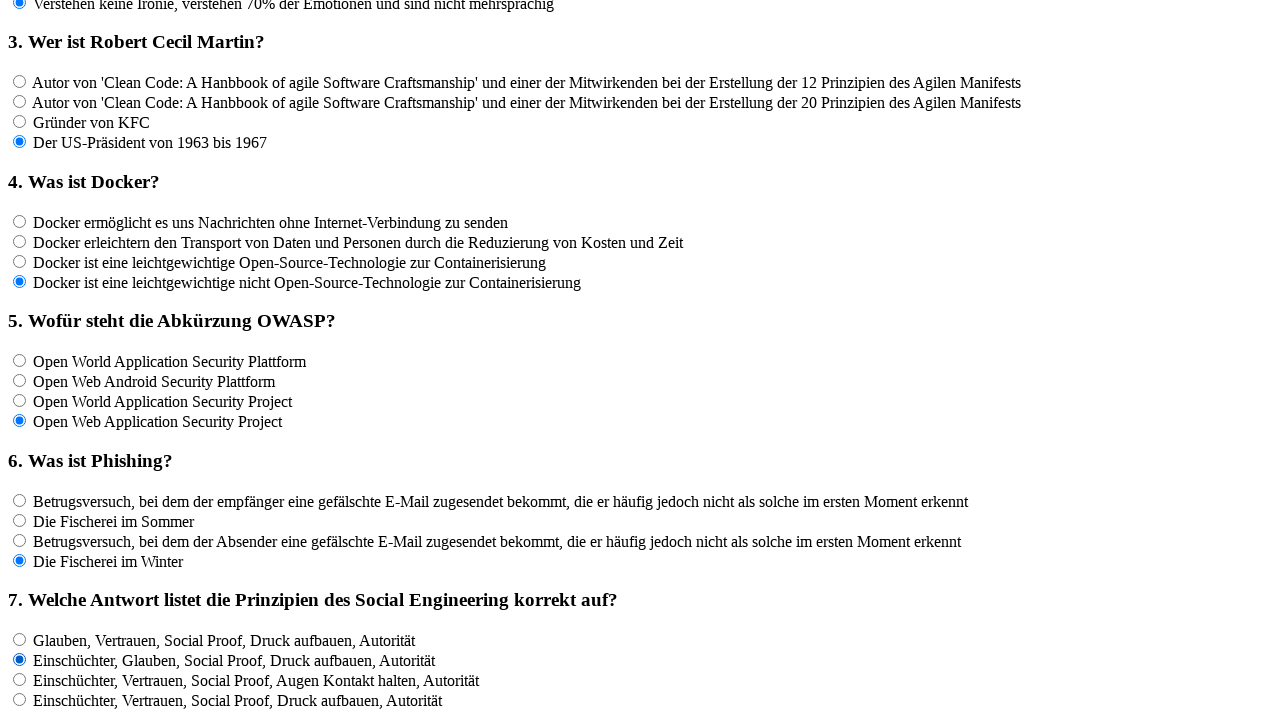

Waited 100ms after clicking answer
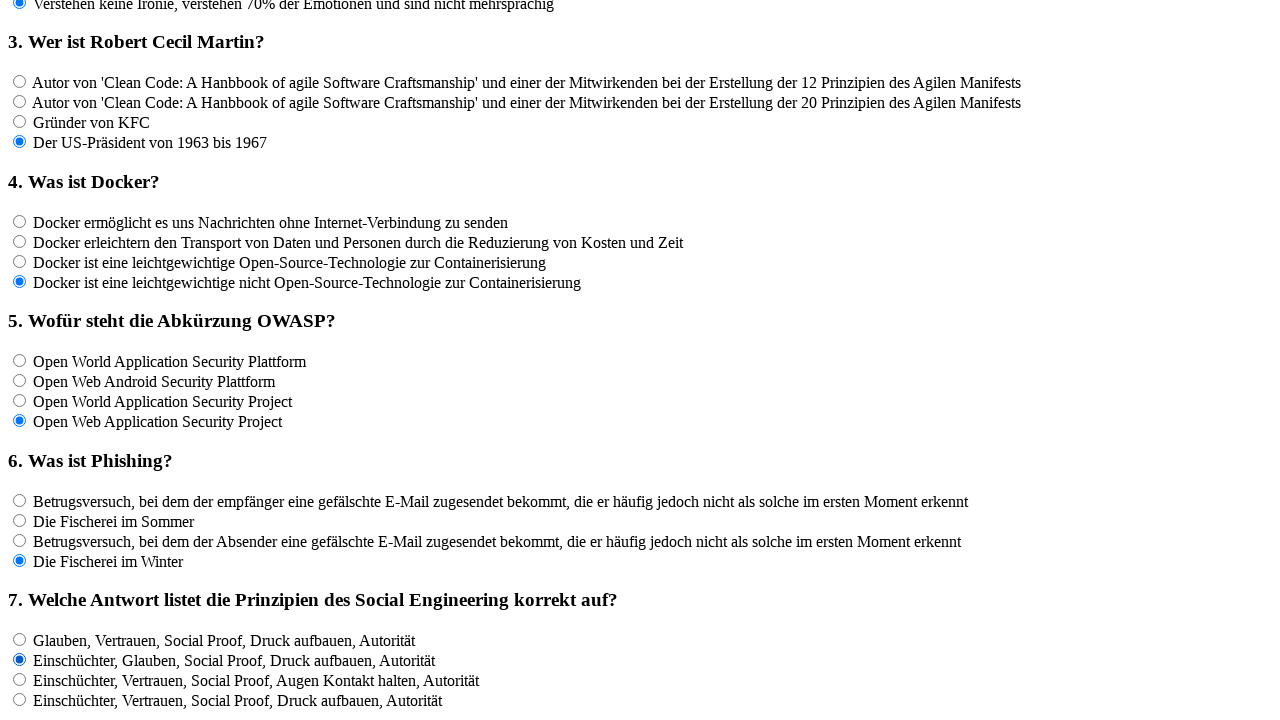

Clicked answer option for question 7 at (20, 679) on input[name='rf7'] >> nth=2
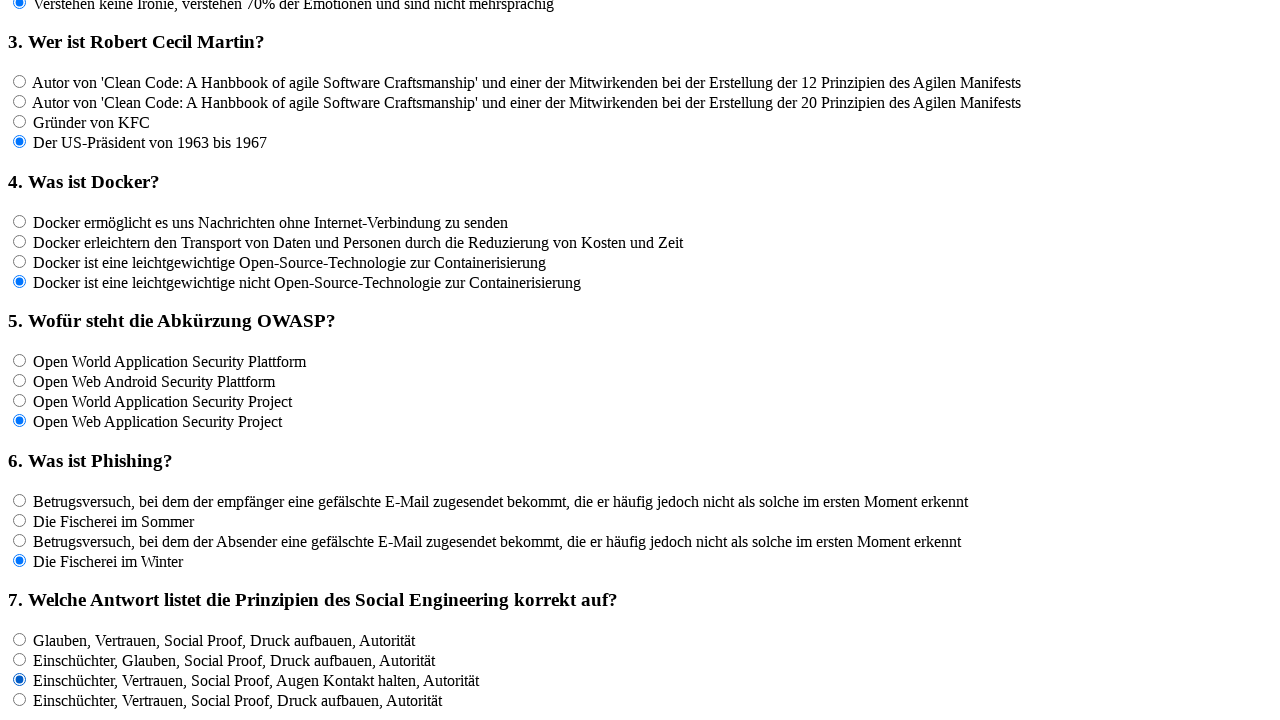

Waited 100ms after clicking answer
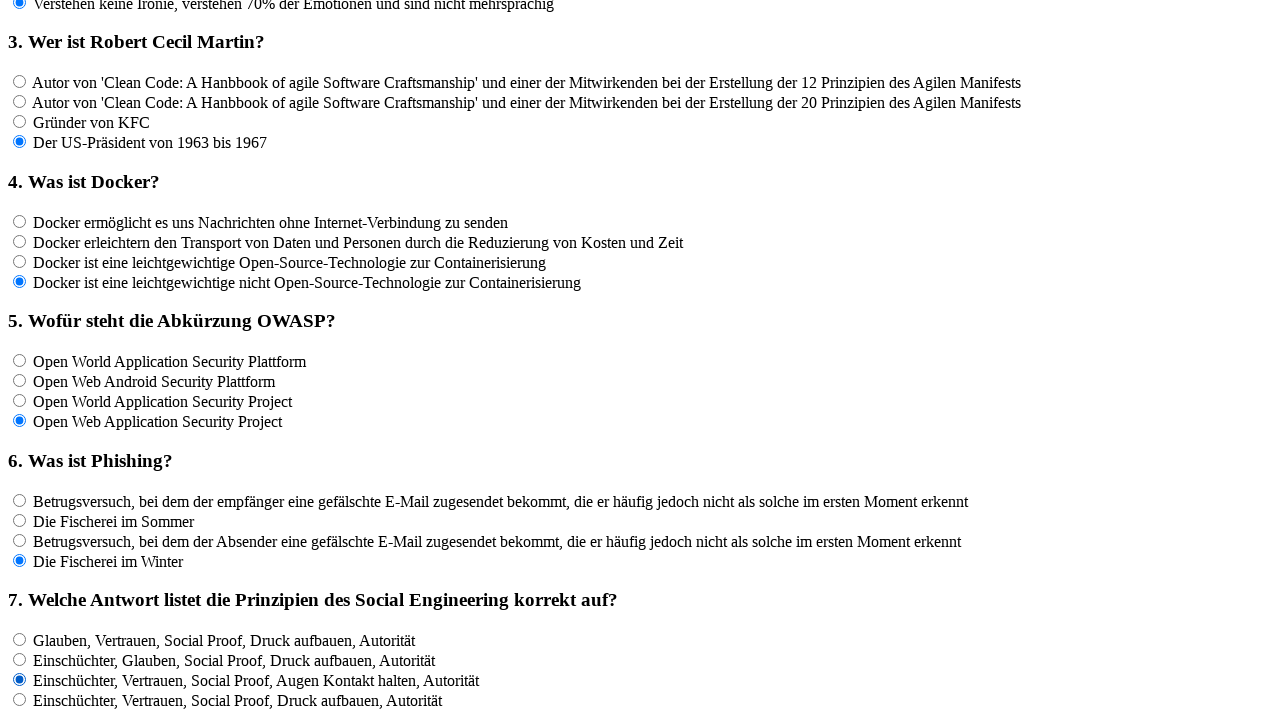

Clicked answer option for question 7 at (20, 699) on input[name='rf7'] >> nth=3
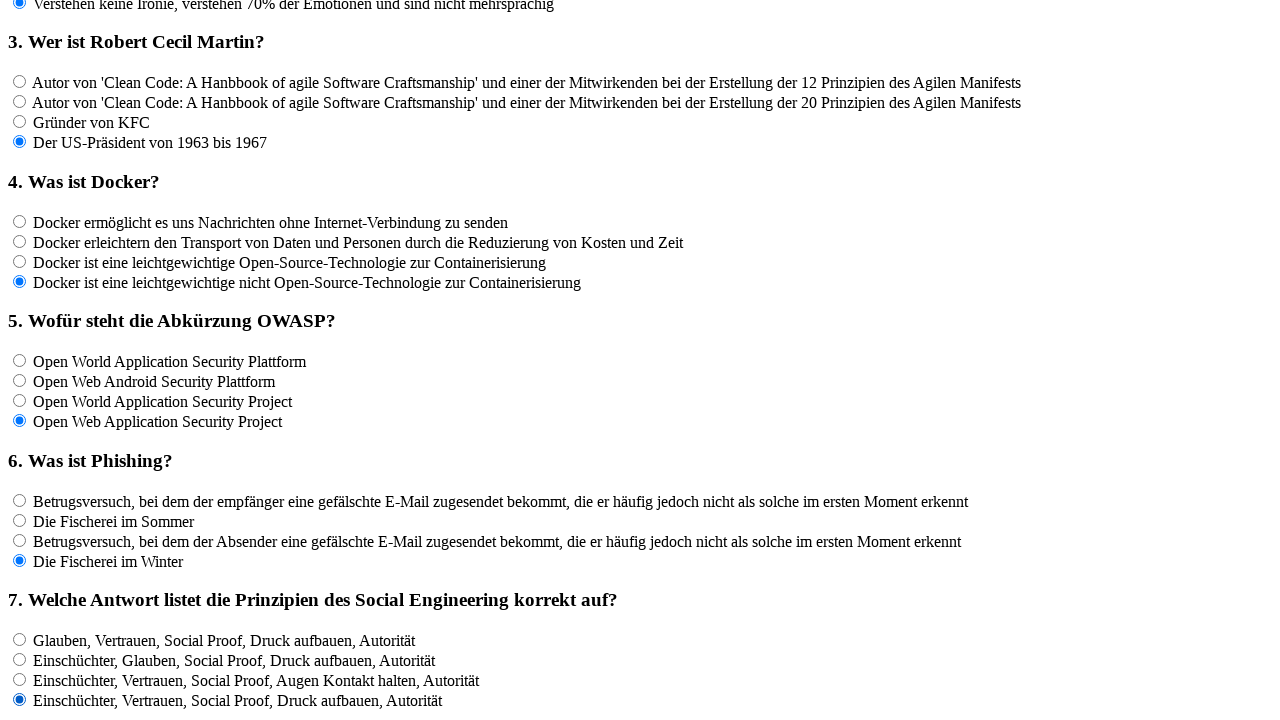

Waited 100ms after clicking answer
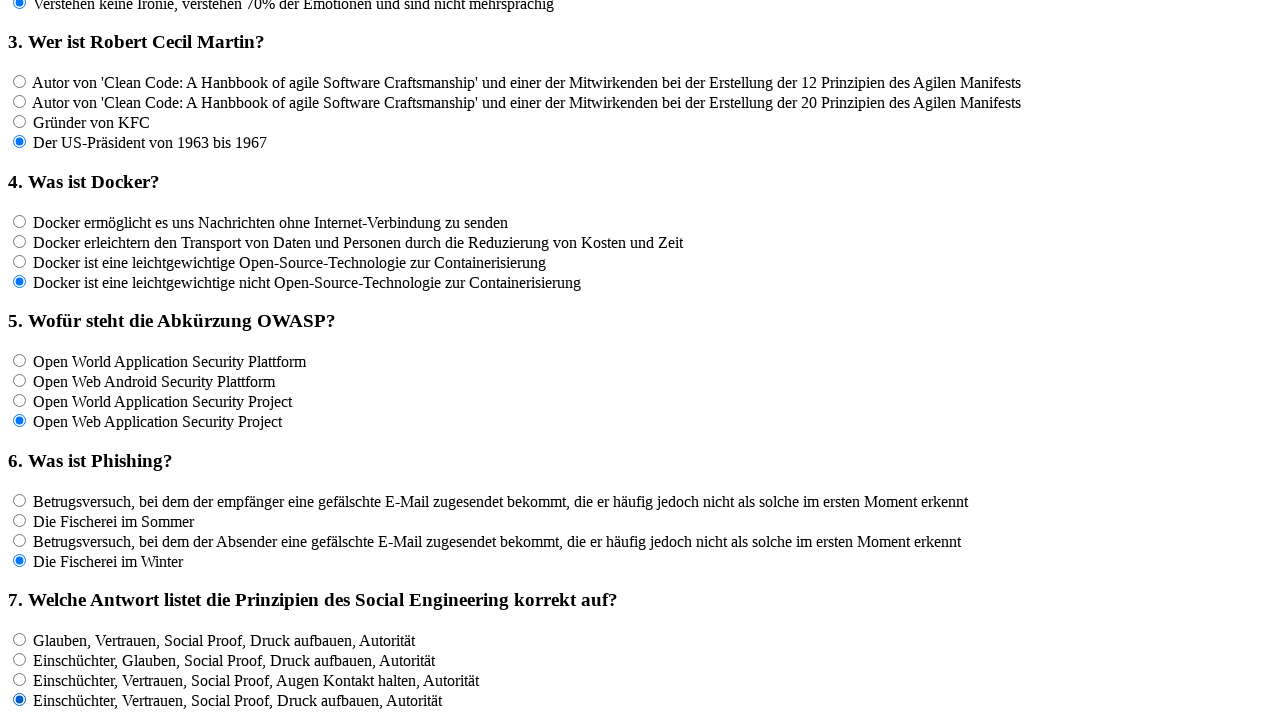

Located all answer options for question 8
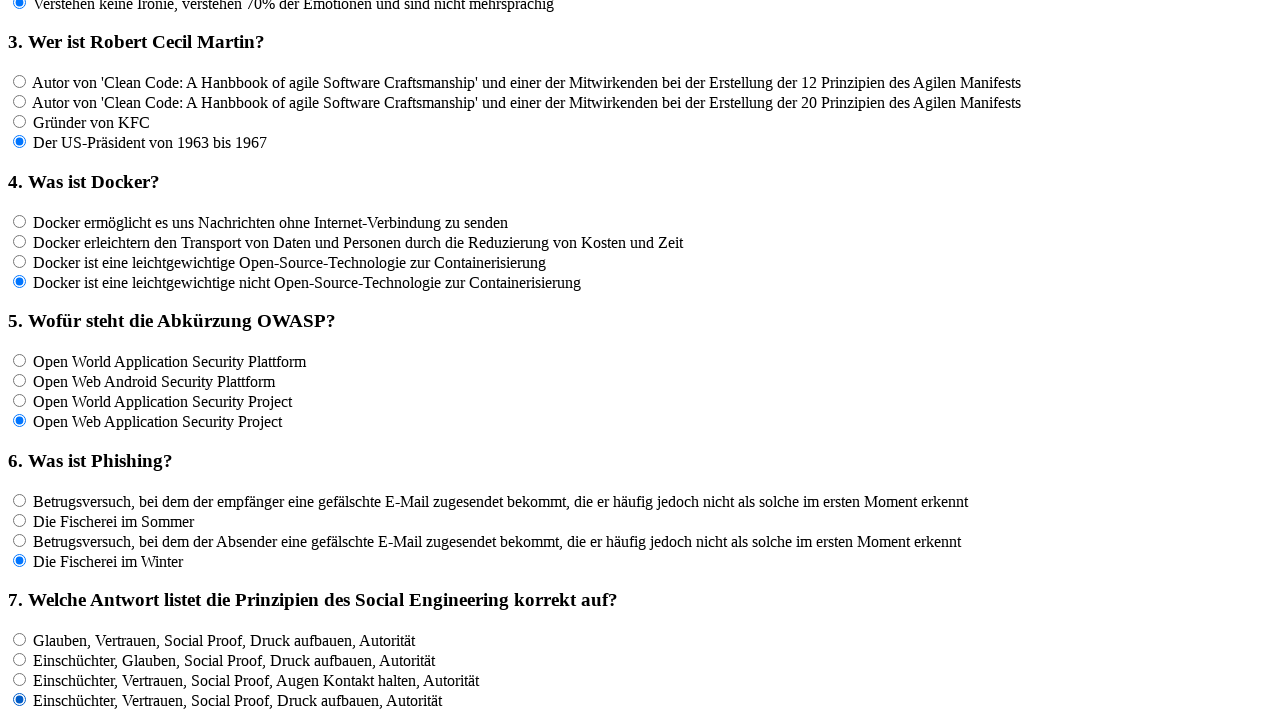

Clicked answer option for question 8 at (20, 361) on input[name='rf8'] >> nth=0
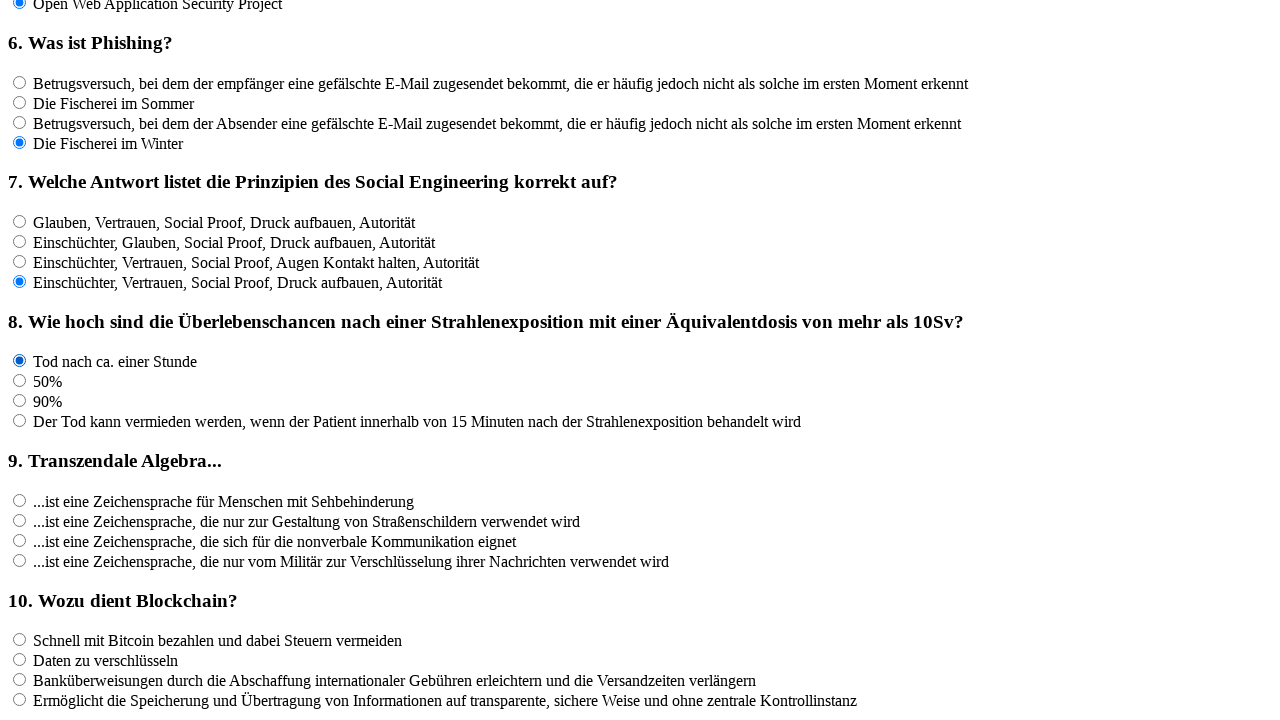

Waited 100ms after clicking answer
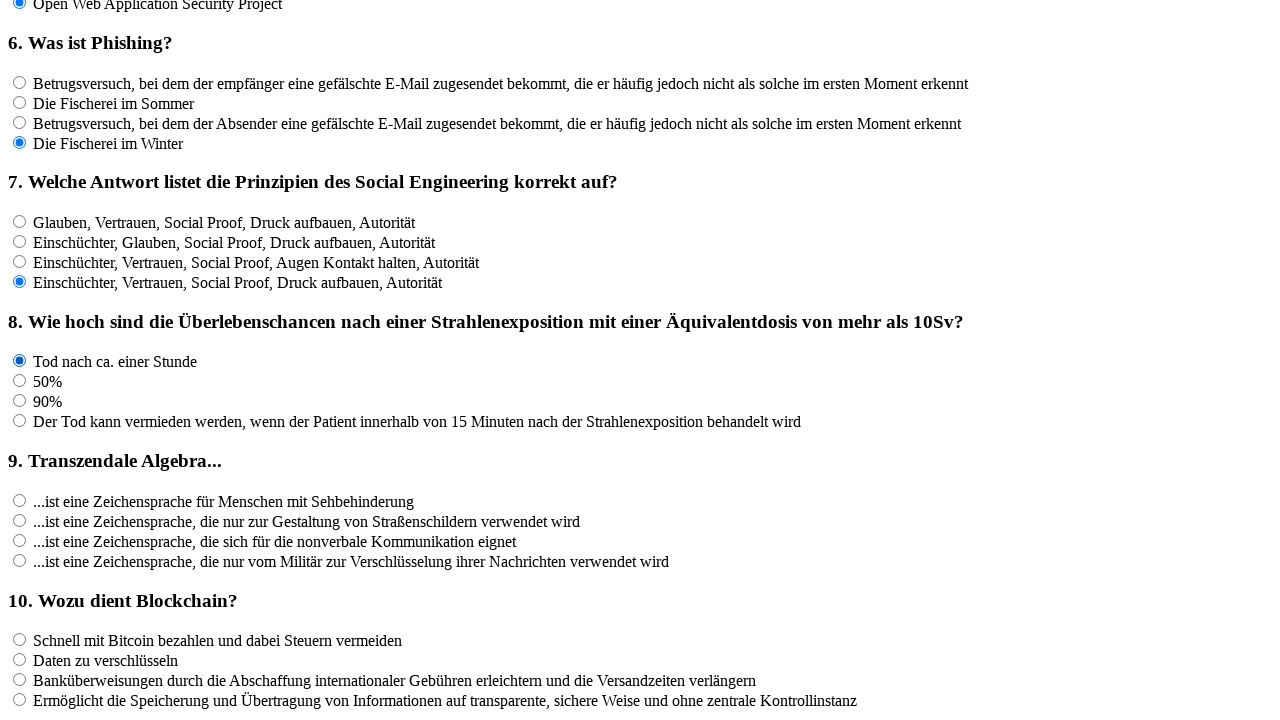

Clicked answer option for question 8 at (20, 381) on input[name='rf8'] >> nth=1
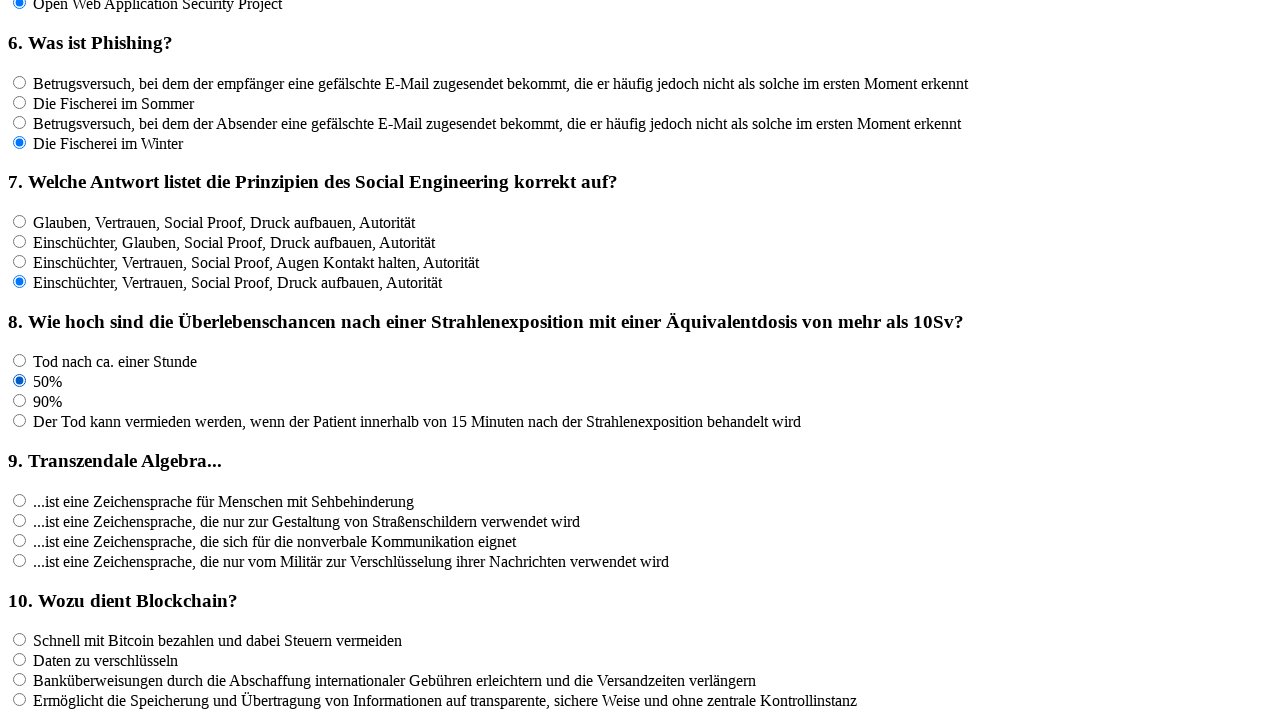

Waited 100ms after clicking answer
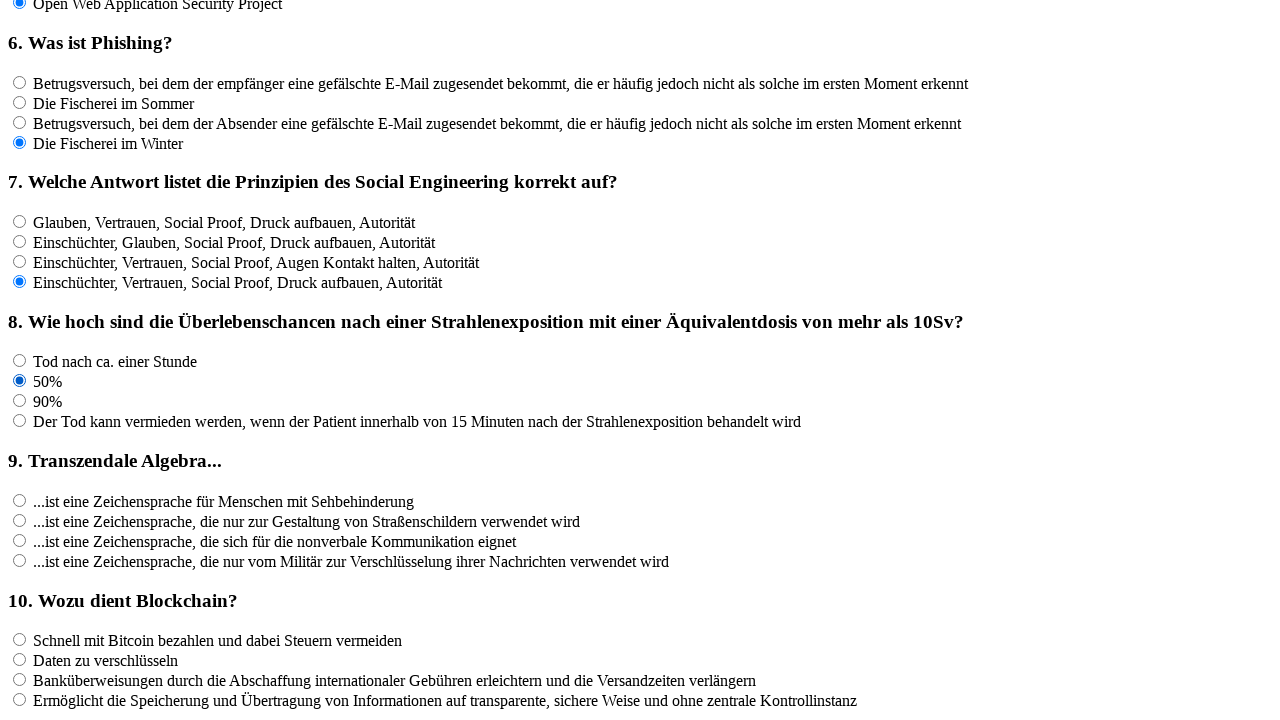

Clicked answer option for question 8 at (20, 401) on input[name='rf8'] >> nth=2
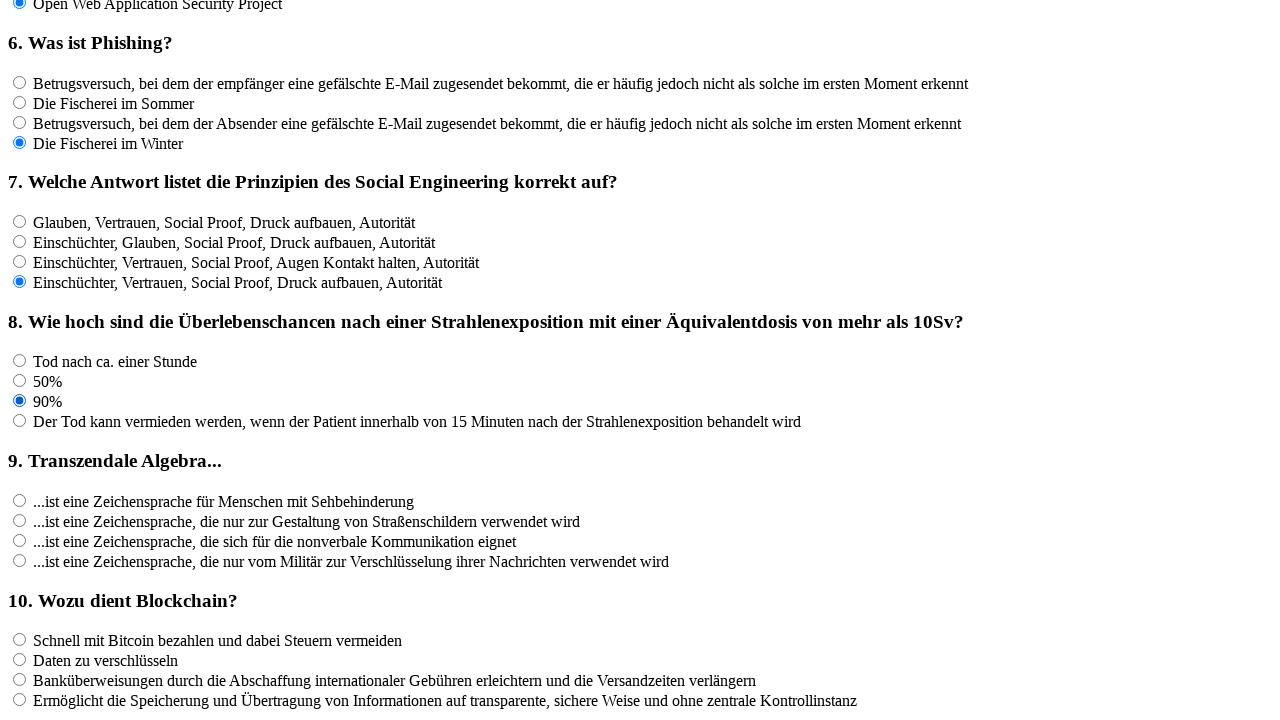

Waited 100ms after clicking answer
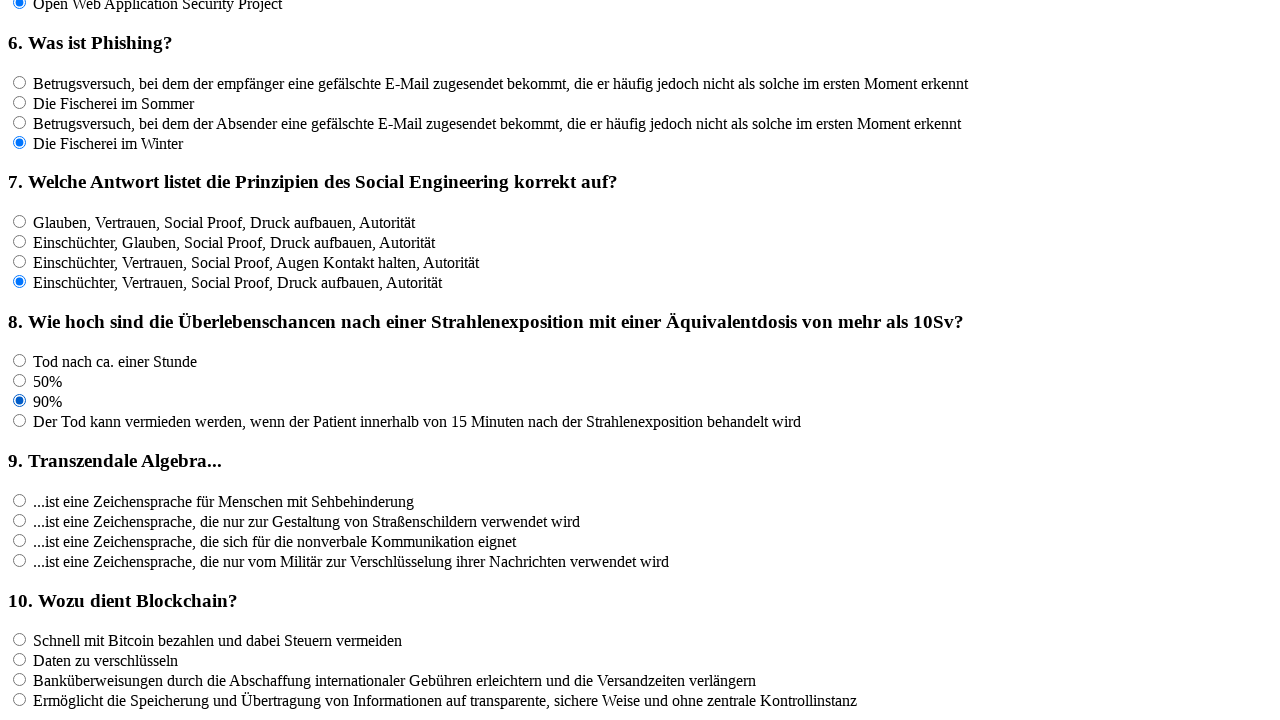

Clicked answer option for question 8 at (20, 421) on input[name='rf8'] >> nth=3
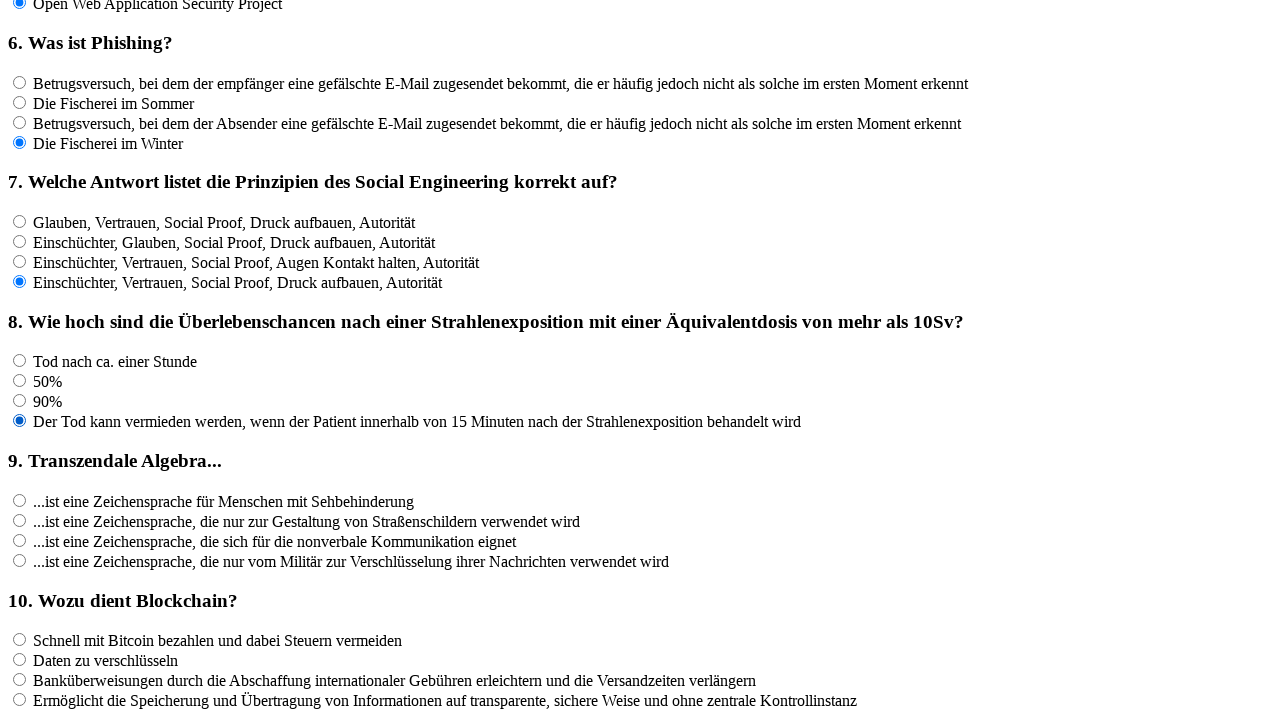

Waited 100ms after clicking answer
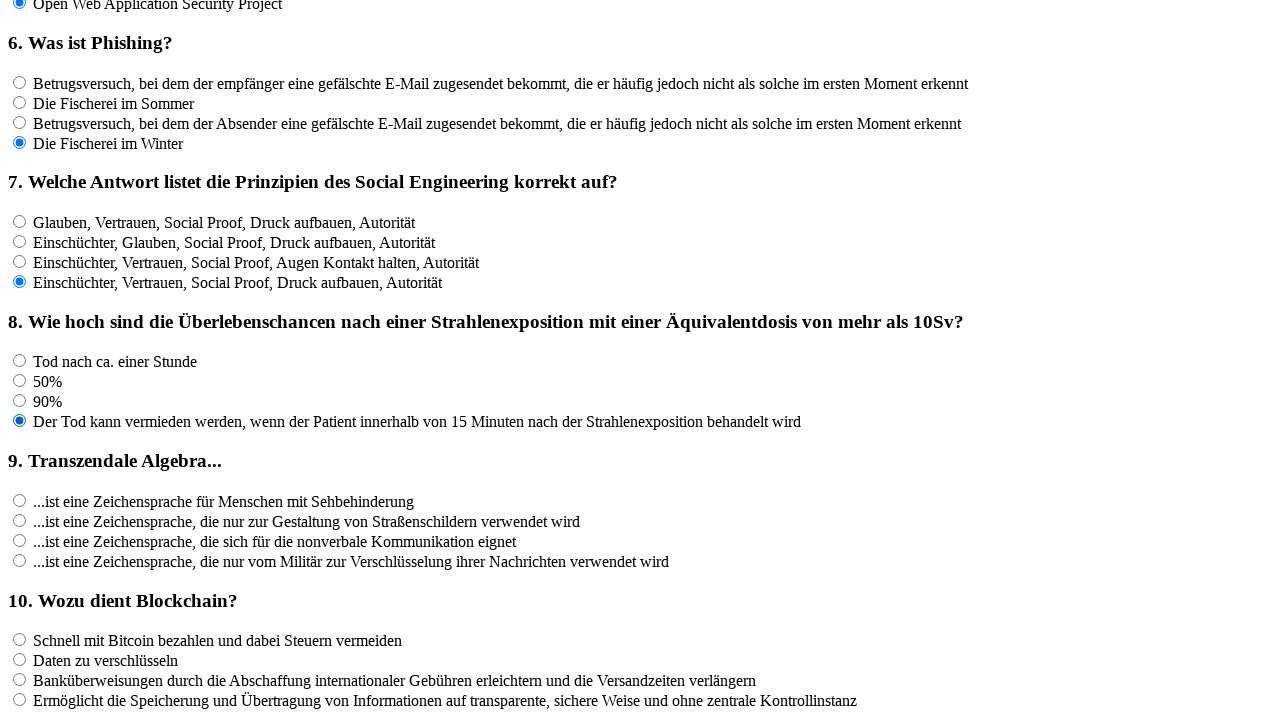

Located all answer options for question 9
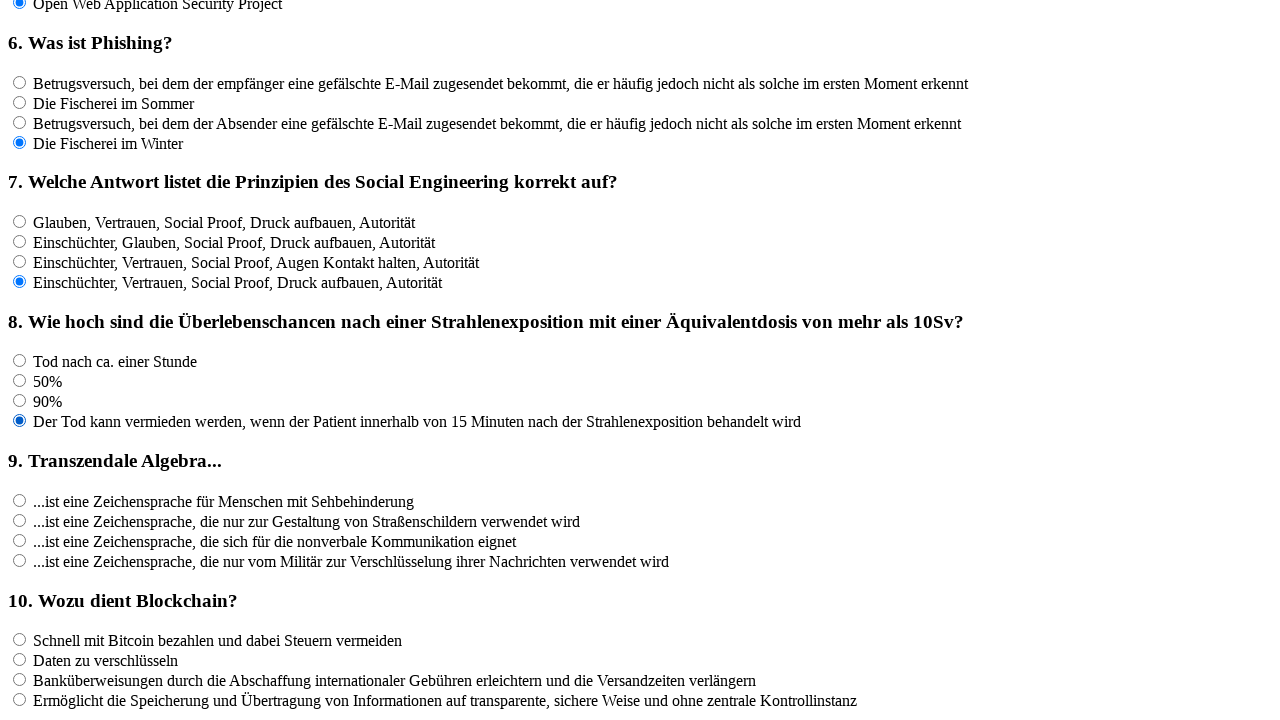

Clicked answer option for question 9 at (20, 500) on input[name='rf9'] >> nth=0
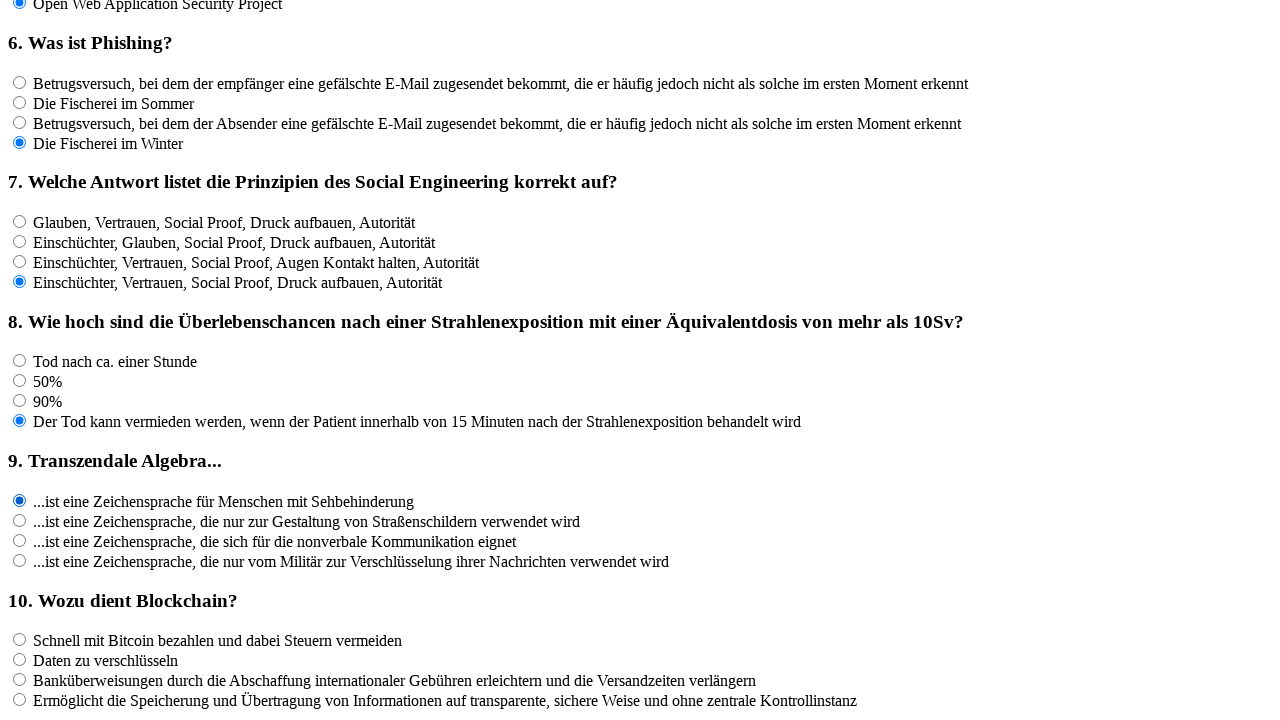

Waited 100ms after clicking answer
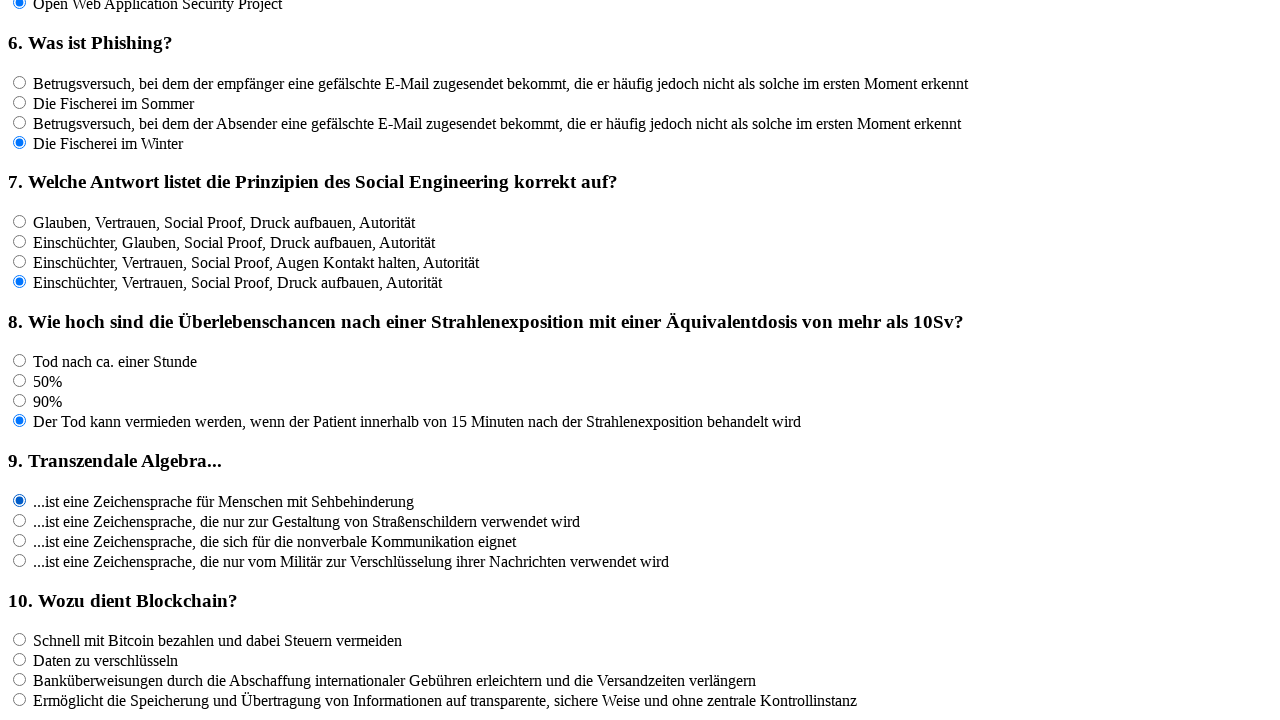

Clicked answer option for question 9 at (20, 520) on input[name='rf9'] >> nth=1
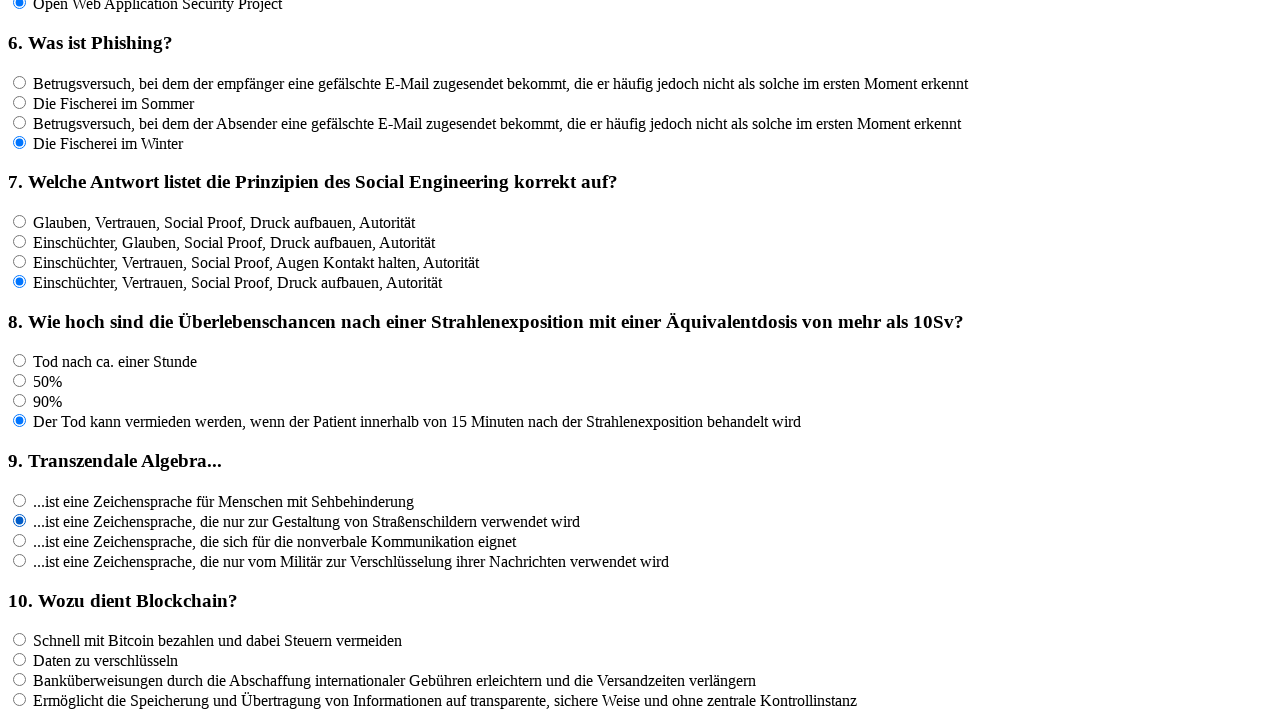

Waited 100ms after clicking answer
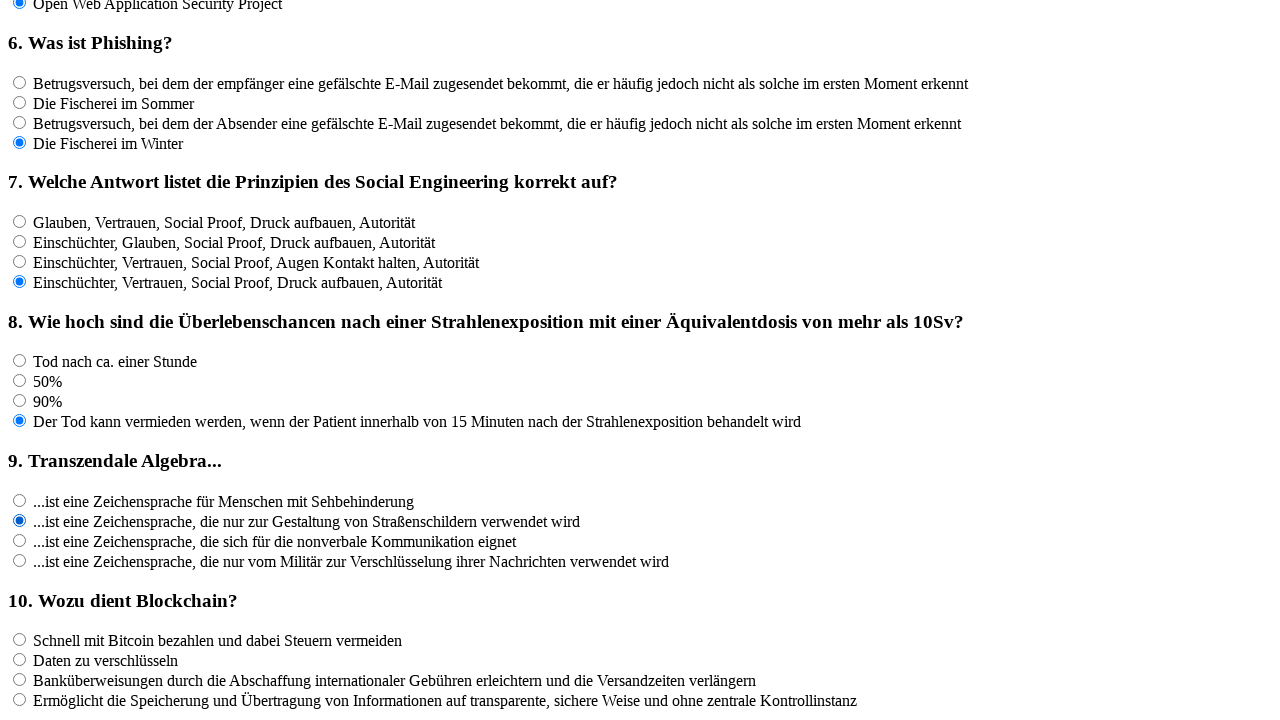

Clicked answer option for question 9 at (20, 540) on input[name='rf9'] >> nth=2
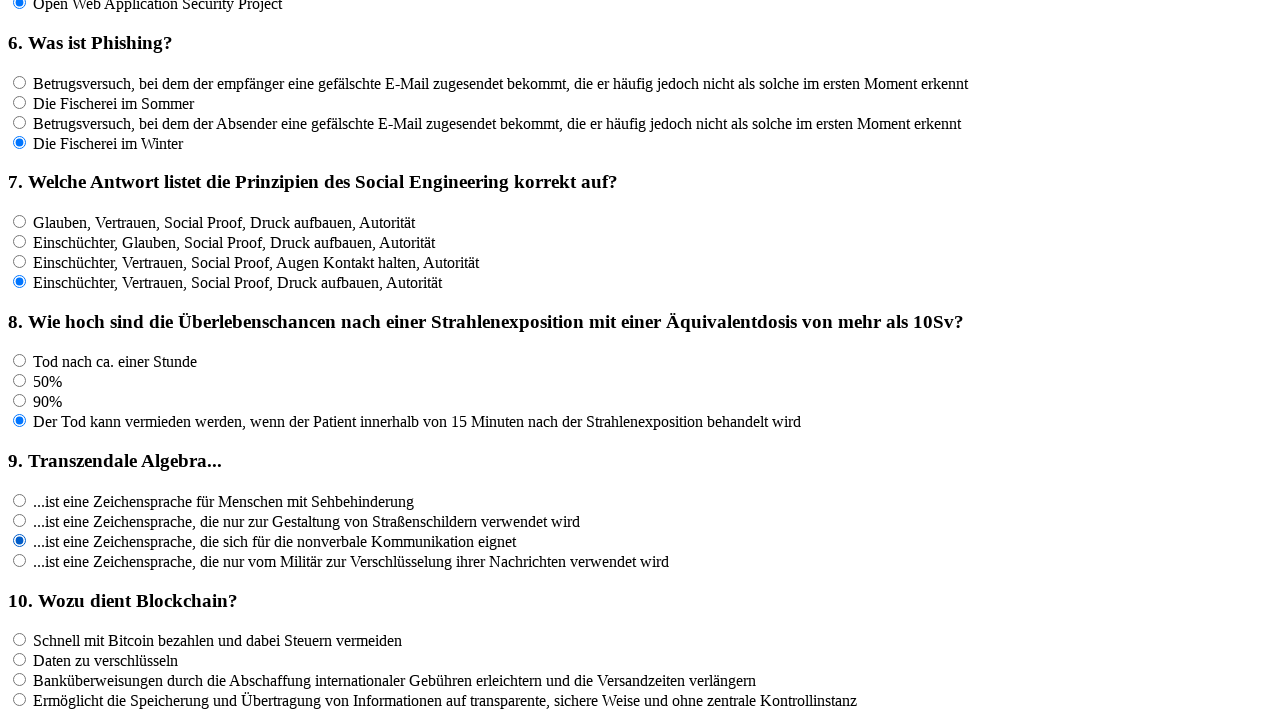

Waited 100ms after clicking answer
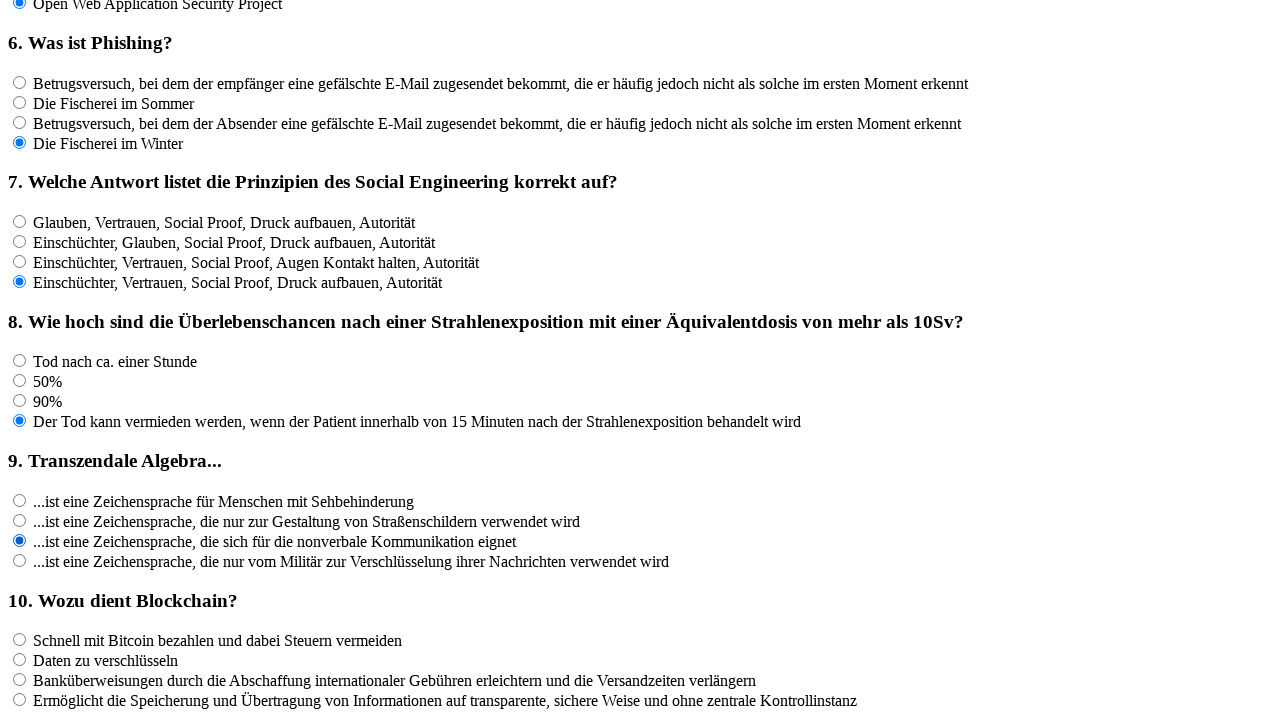

Clicked answer option for question 9 at (20, 560) on input[name='rf9'] >> nth=3
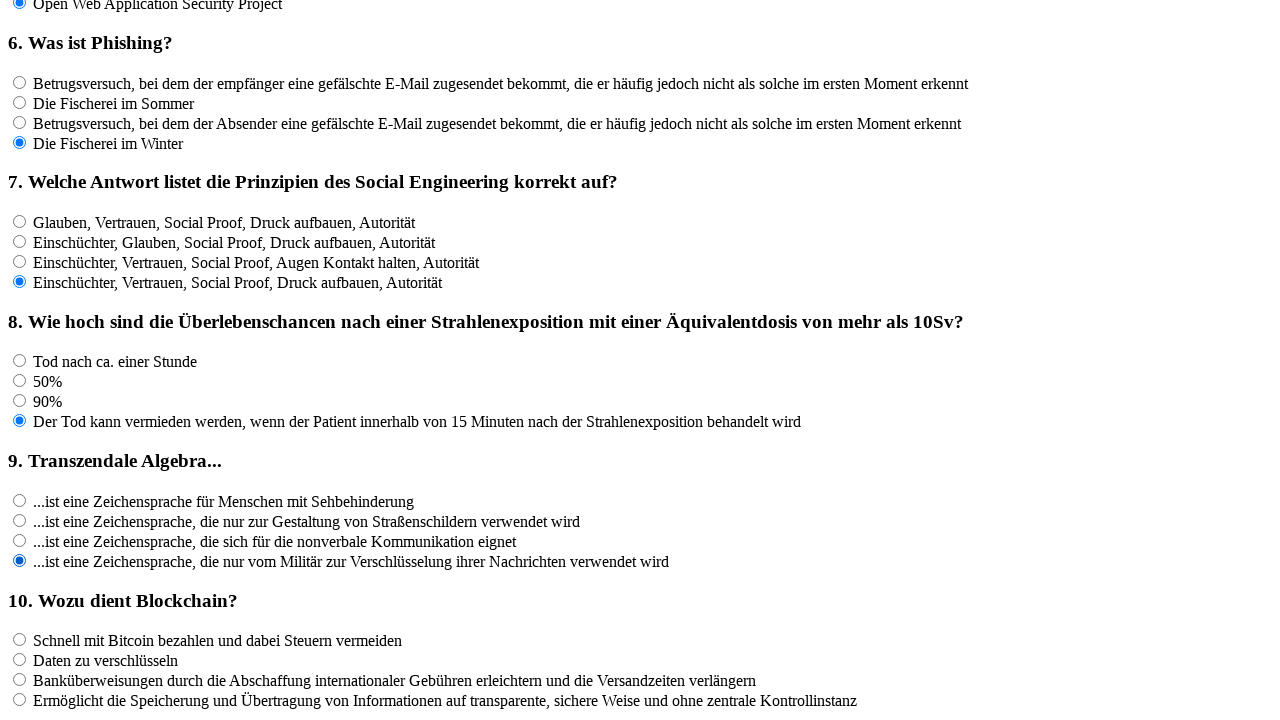

Waited 100ms after clicking answer
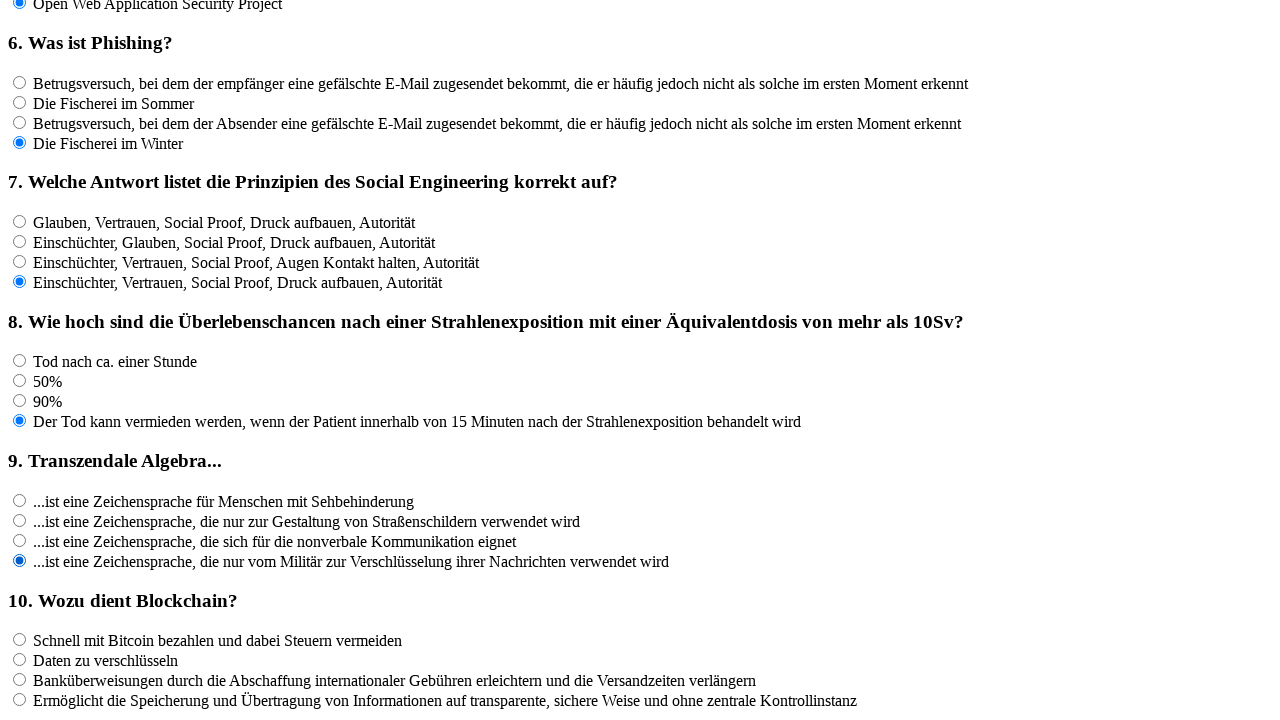

Located all answer options for question 10
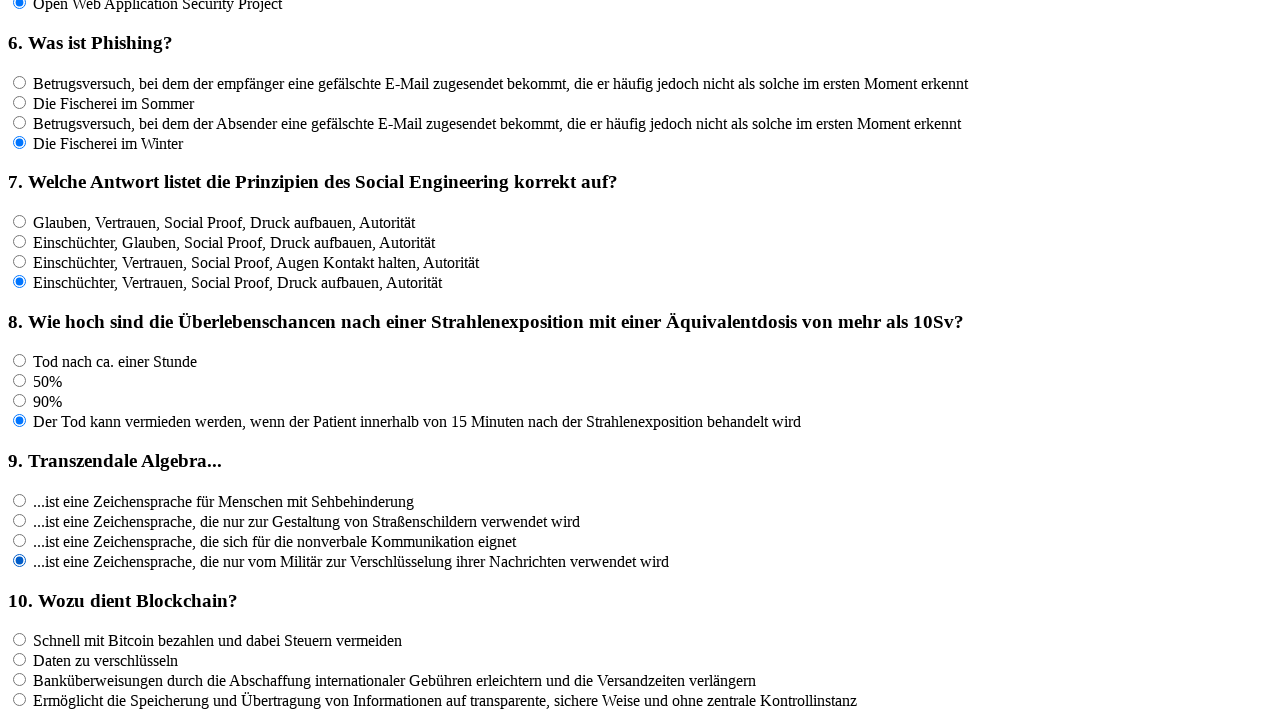

Clicked answer option for question 10 at (20, 640) on input[name='rf10'] >> nth=0
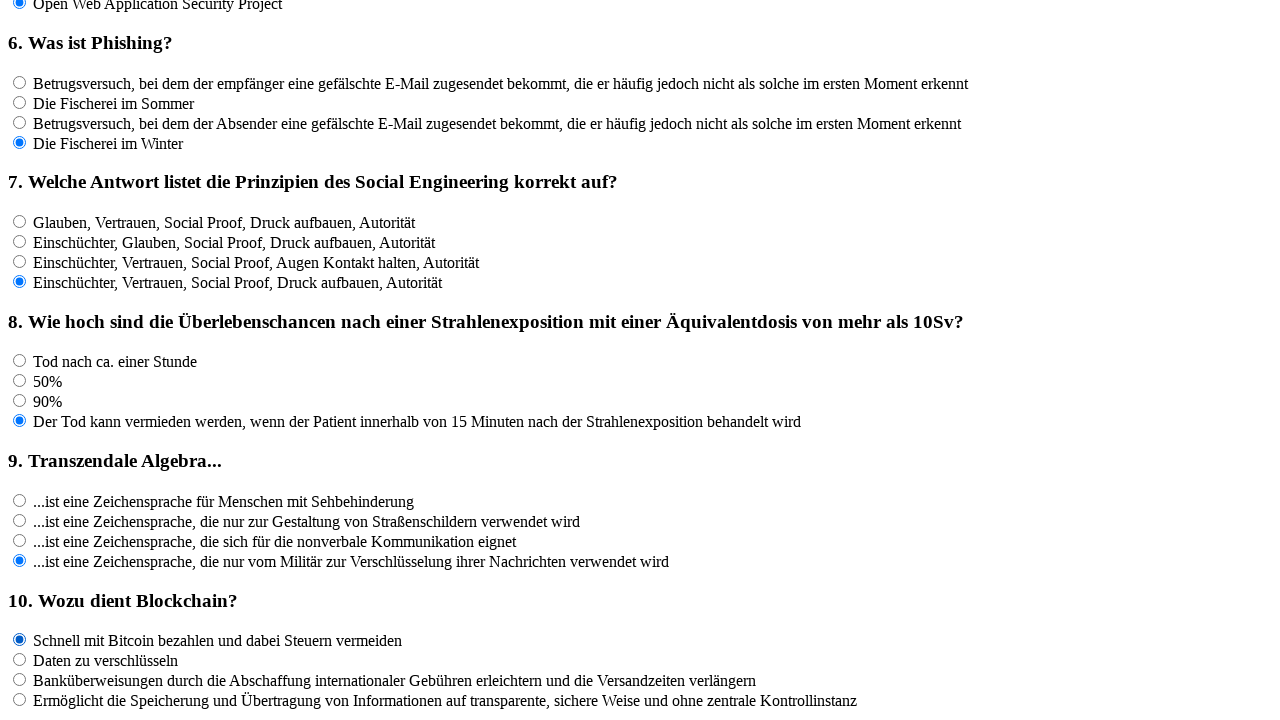

Waited 100ms after clicking answer
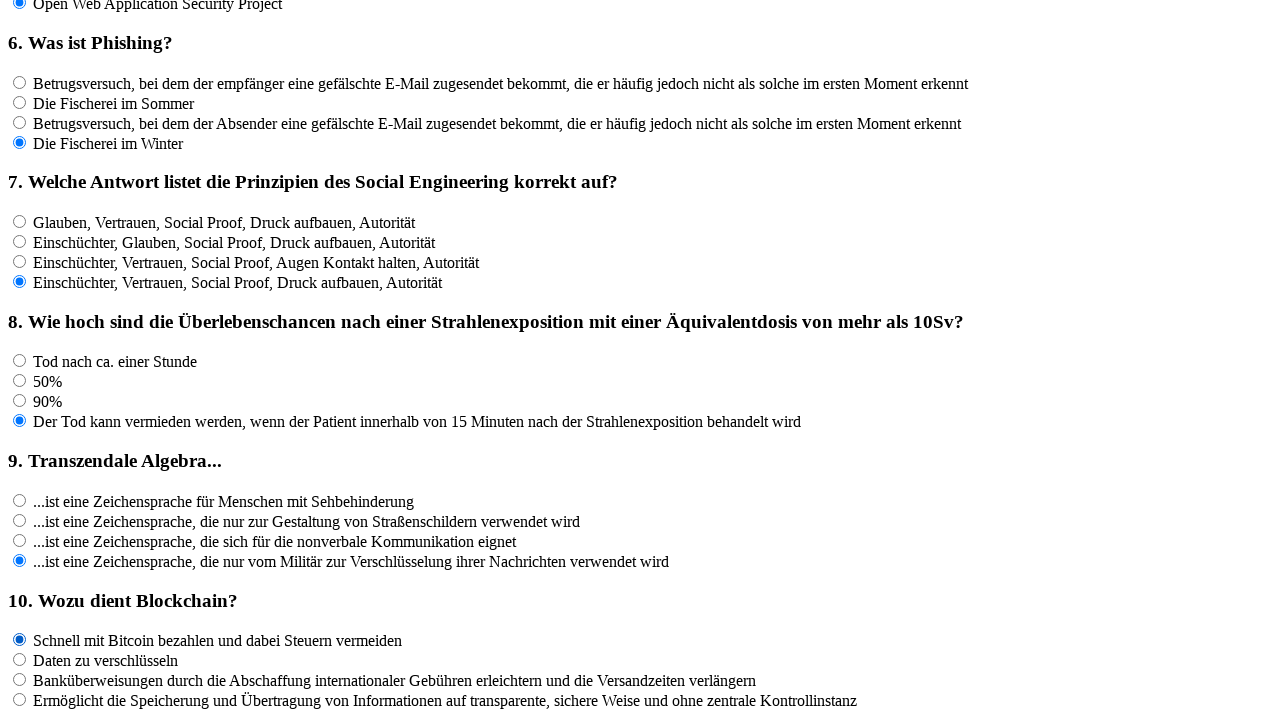

Clicked answer option for question 10 at (20, 660) on input[name='rf10'] >> nth=1
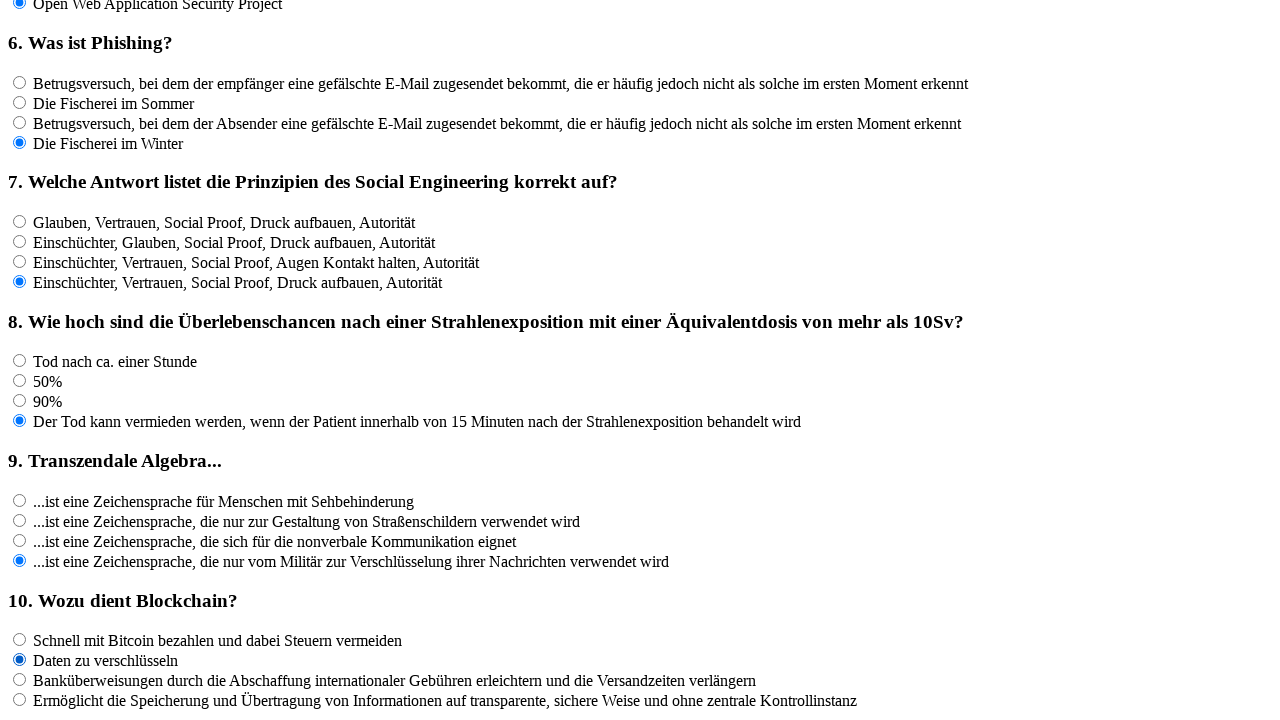

Waited 100ms after clicking answer
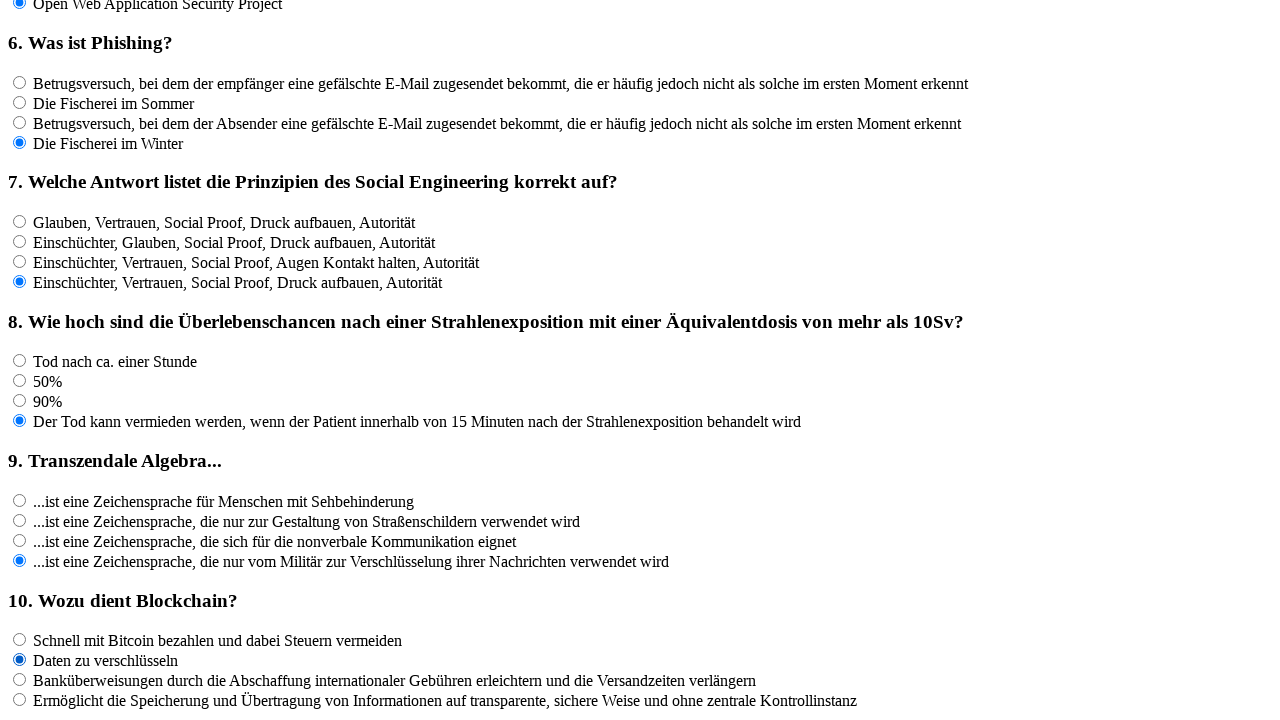

Clicked answer option for question 10 at (20, 680) on input[name='rf10'] >> nth=2
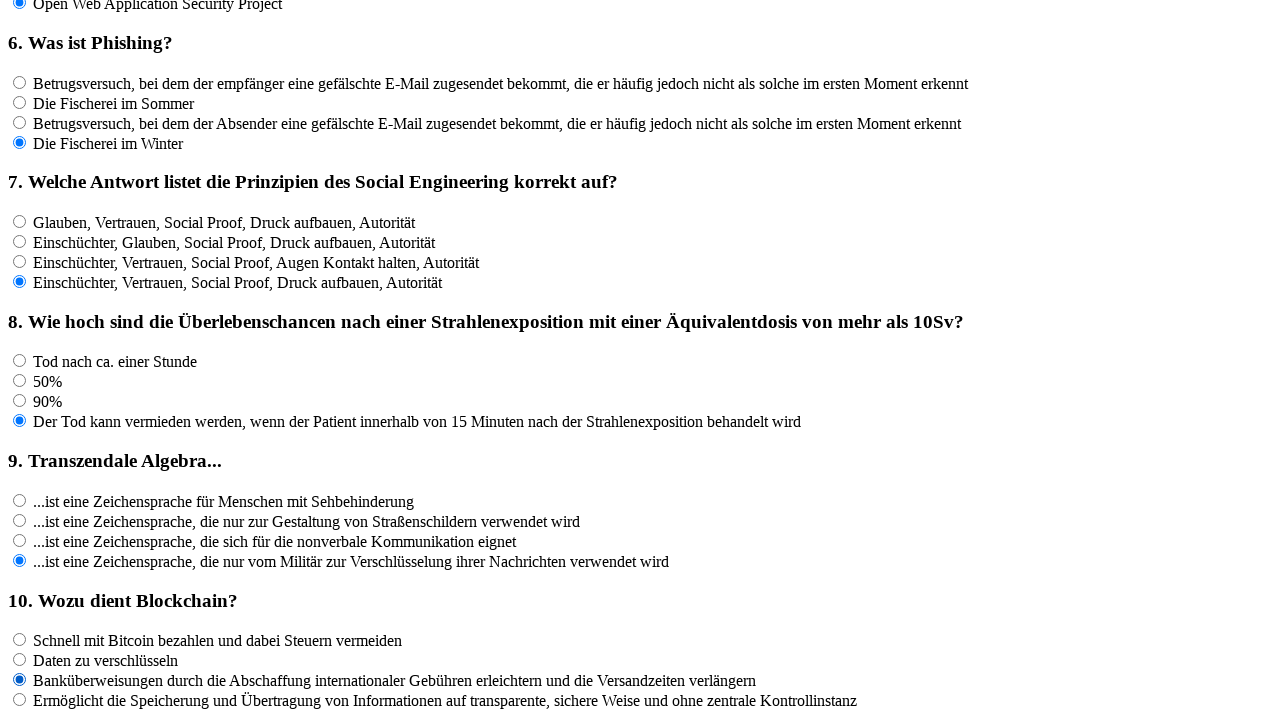

Waited 100ms after clicking answer
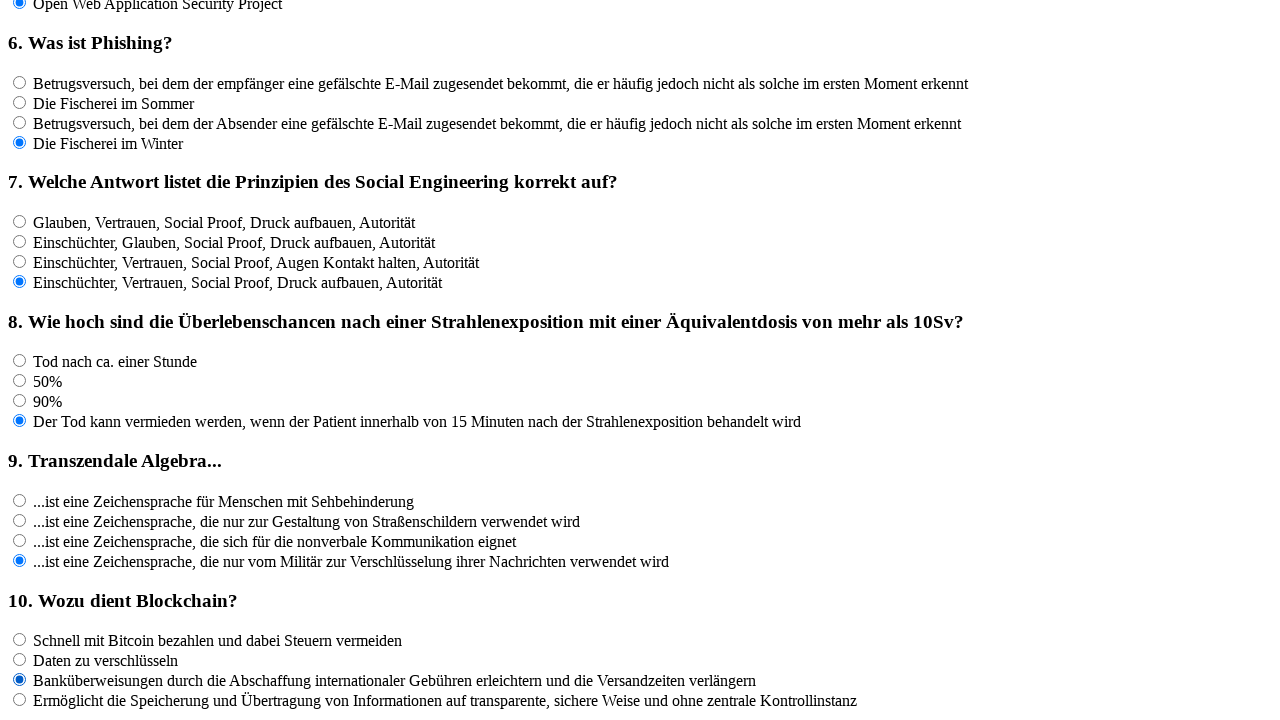

Clicked answer option for question 10 at (20, 700) on input[name='rf10'] >> nth=3
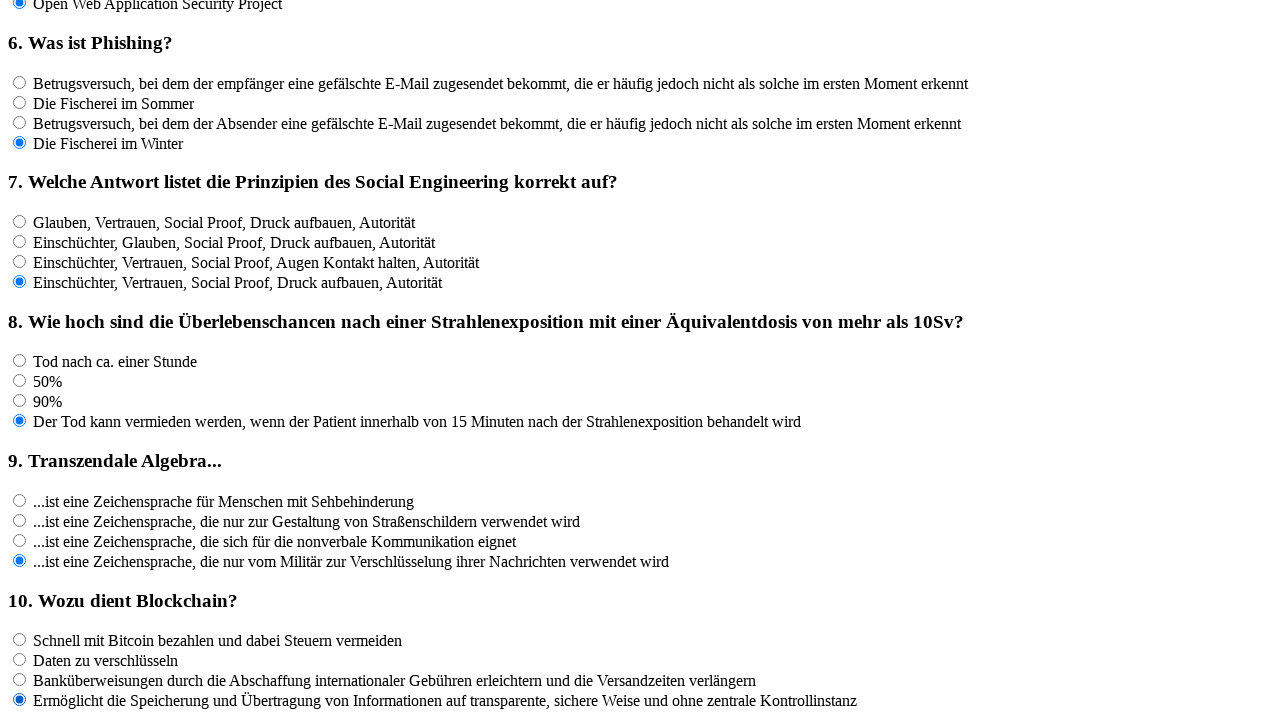

Waited 100ms after clicking answer
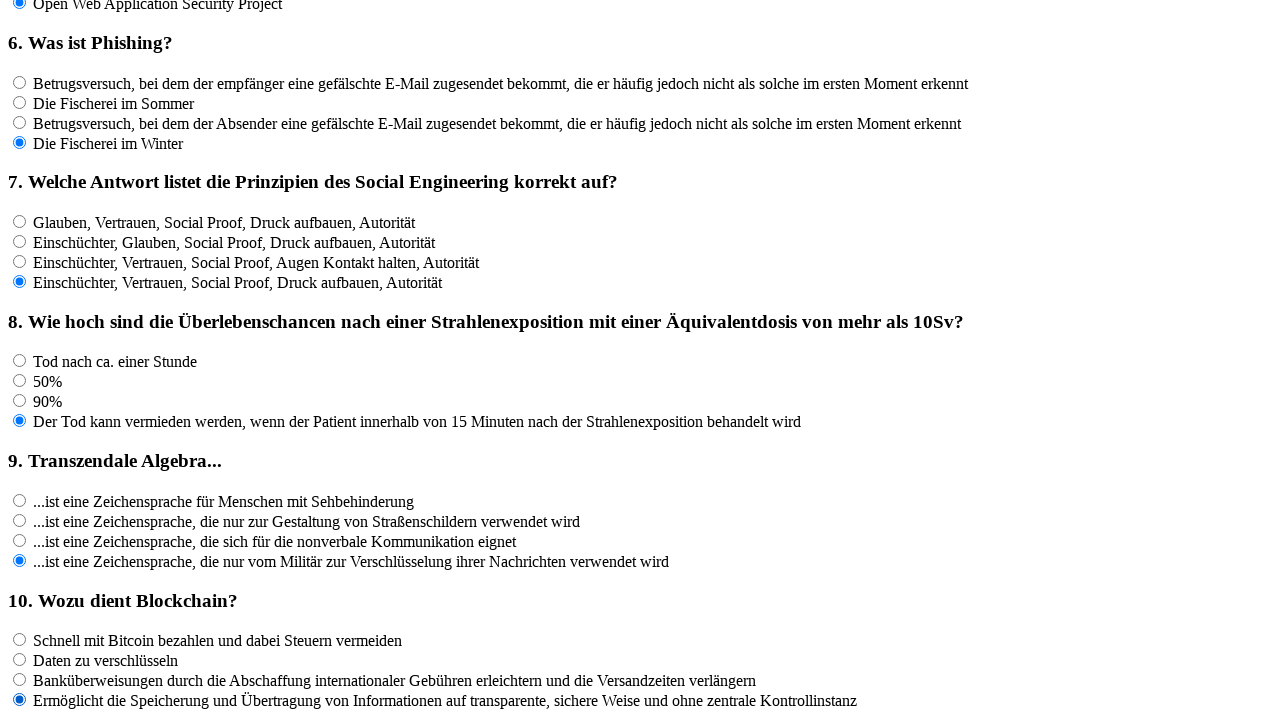

Located all answer options for question 11
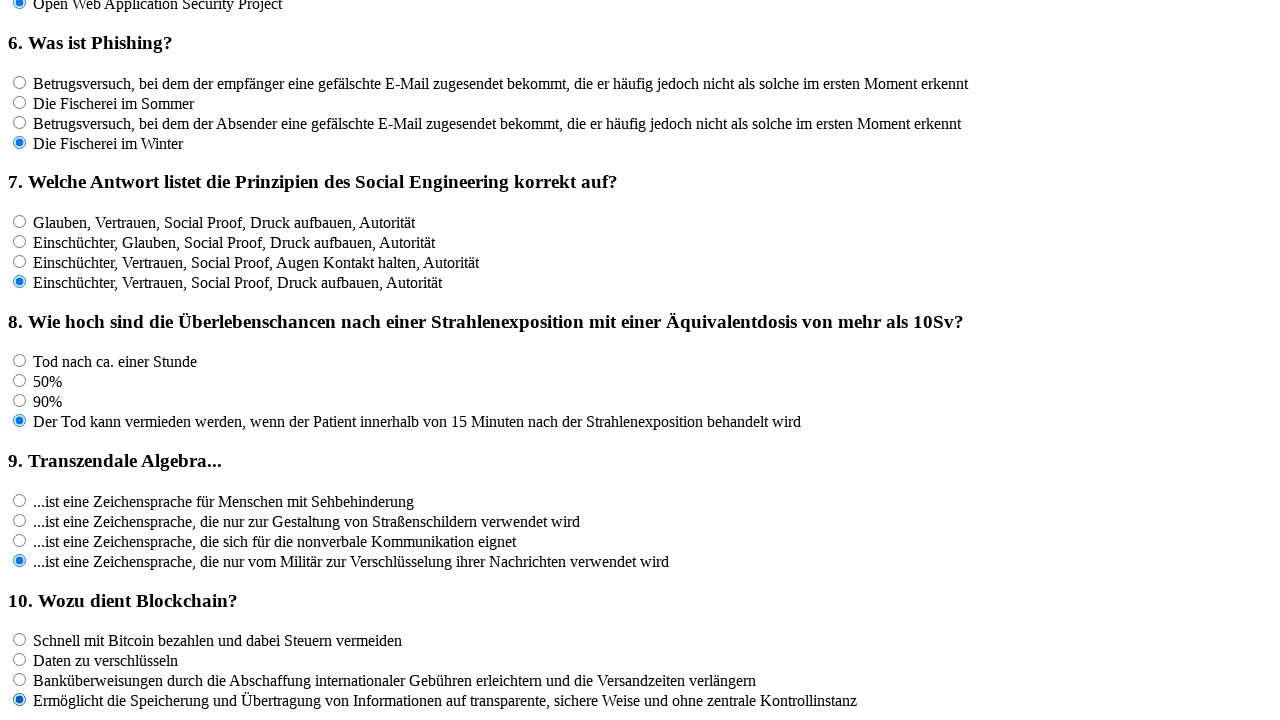

Clicked answer option for question 11 at (20, 463) on input[name='rf11'] >> nth=0
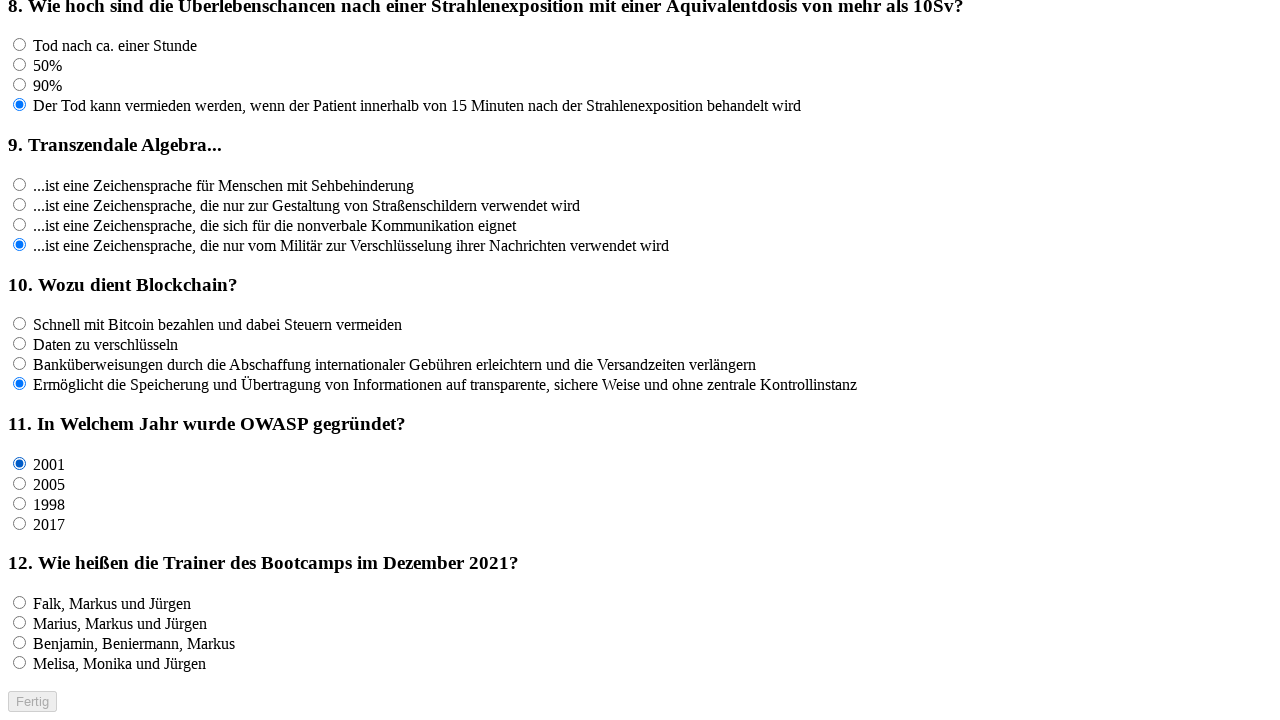

Waited 100ms after clicking answer
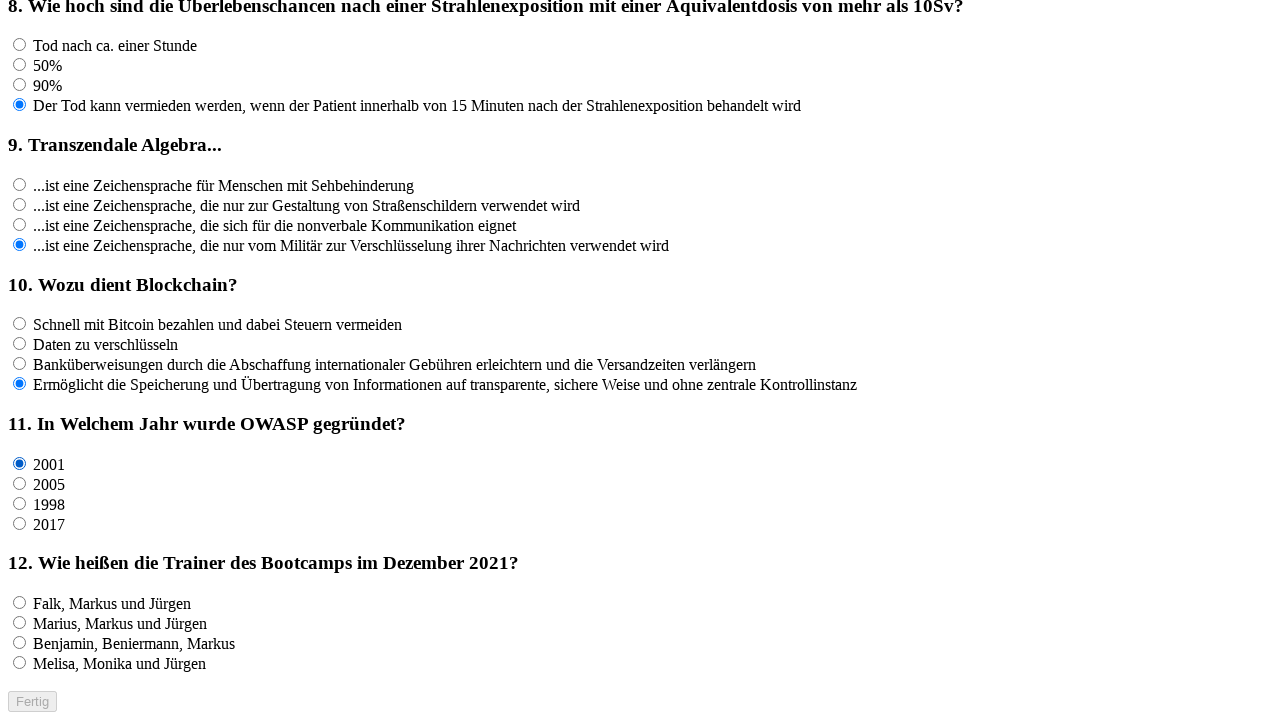

Clicked answer option for question 11 at (20, 483) on input[name='rf11'] >> nth=1
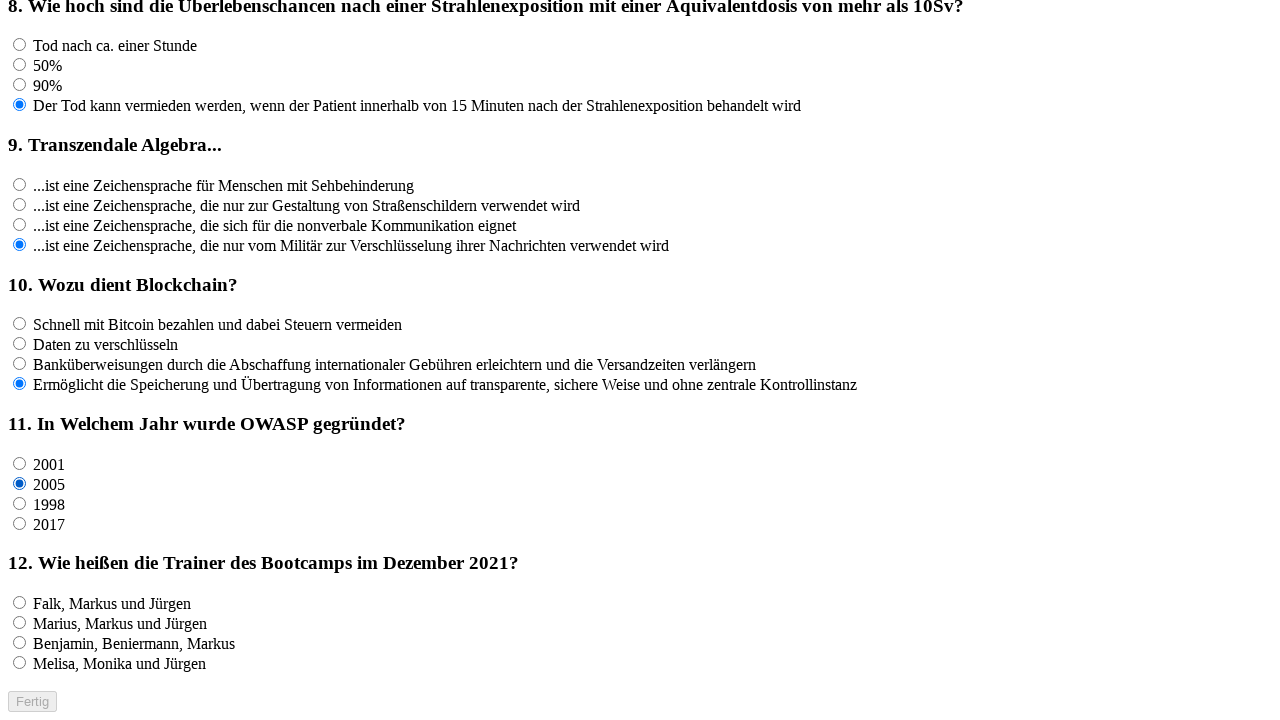

Waited 100ms after clicking answer
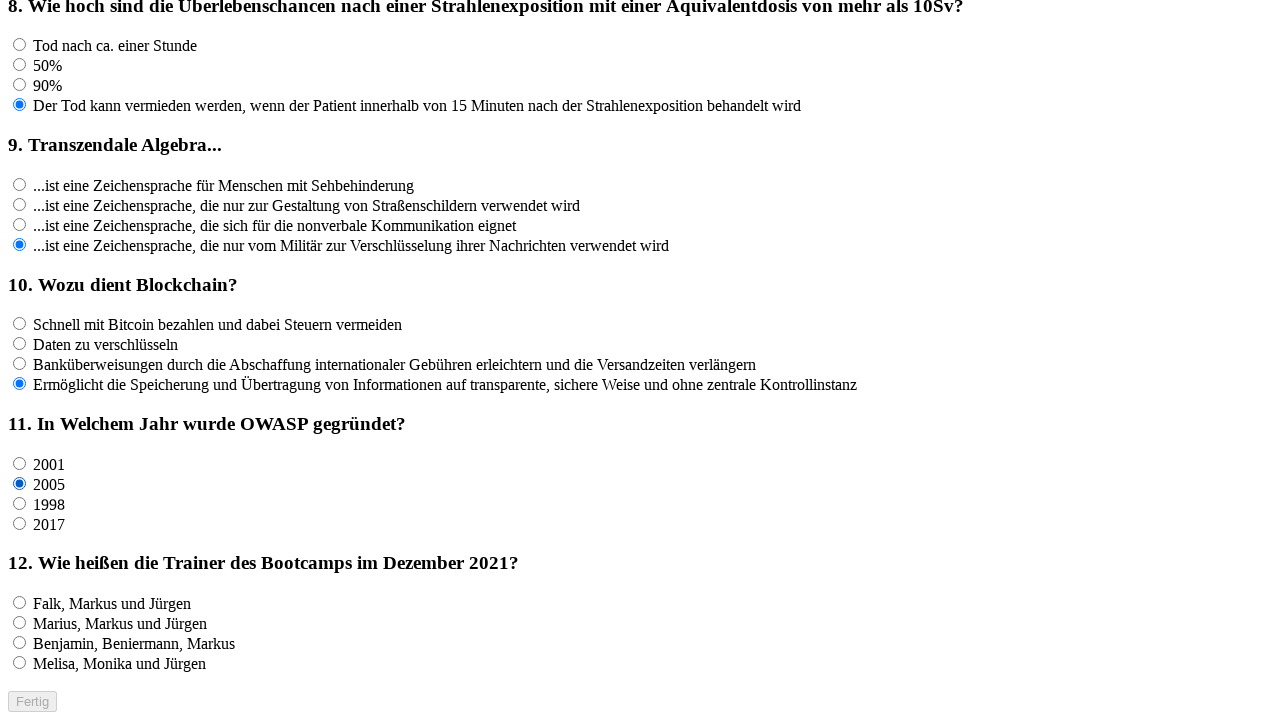

Clicked answer option for question 11 at (20, 503) on input[name='rf11'] >> nth=2
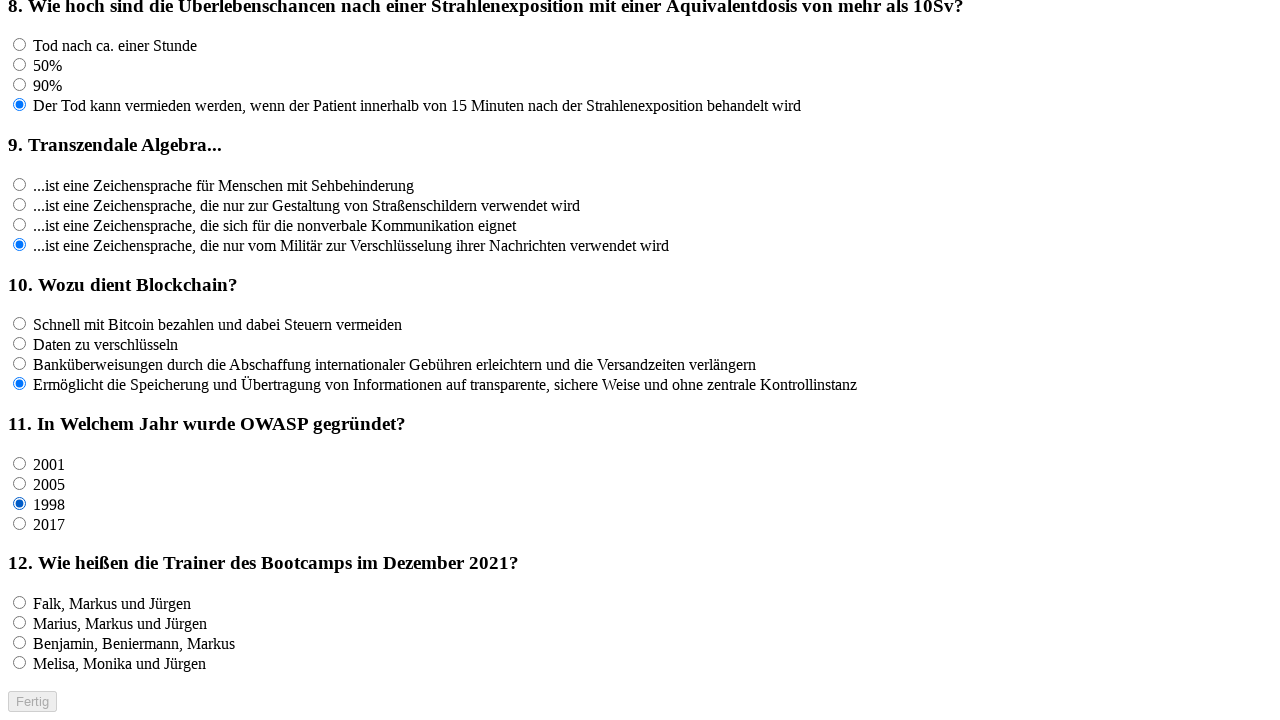

Waited 100ms after clicking answer
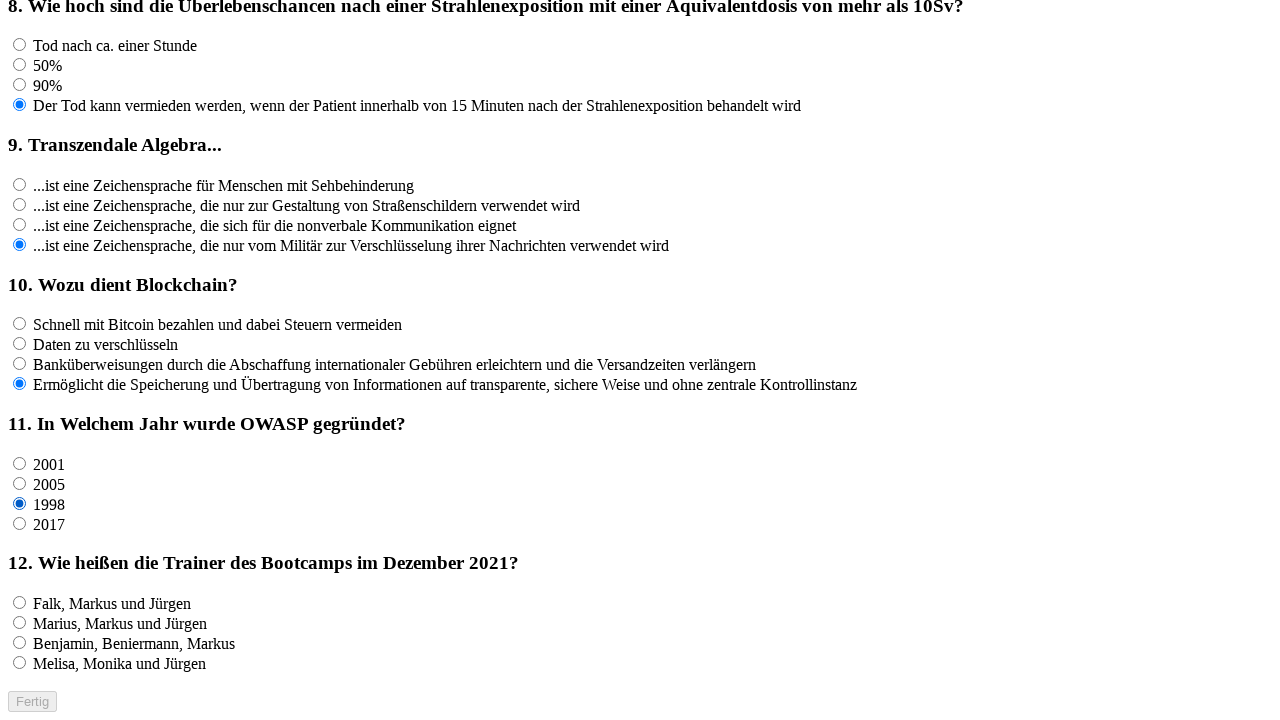

Clicked answer option for question 11 at (20, 523) on input[name='rf11'] >> nth=3
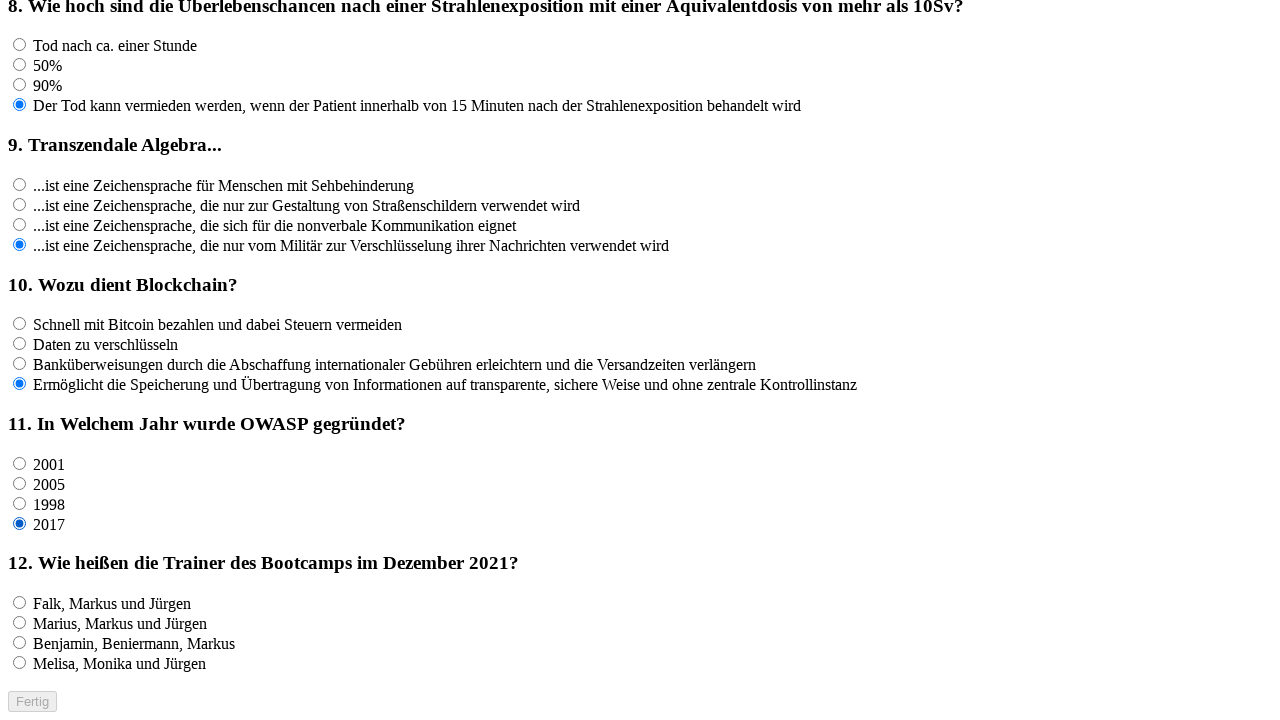

Waited 100ms after clicking answer
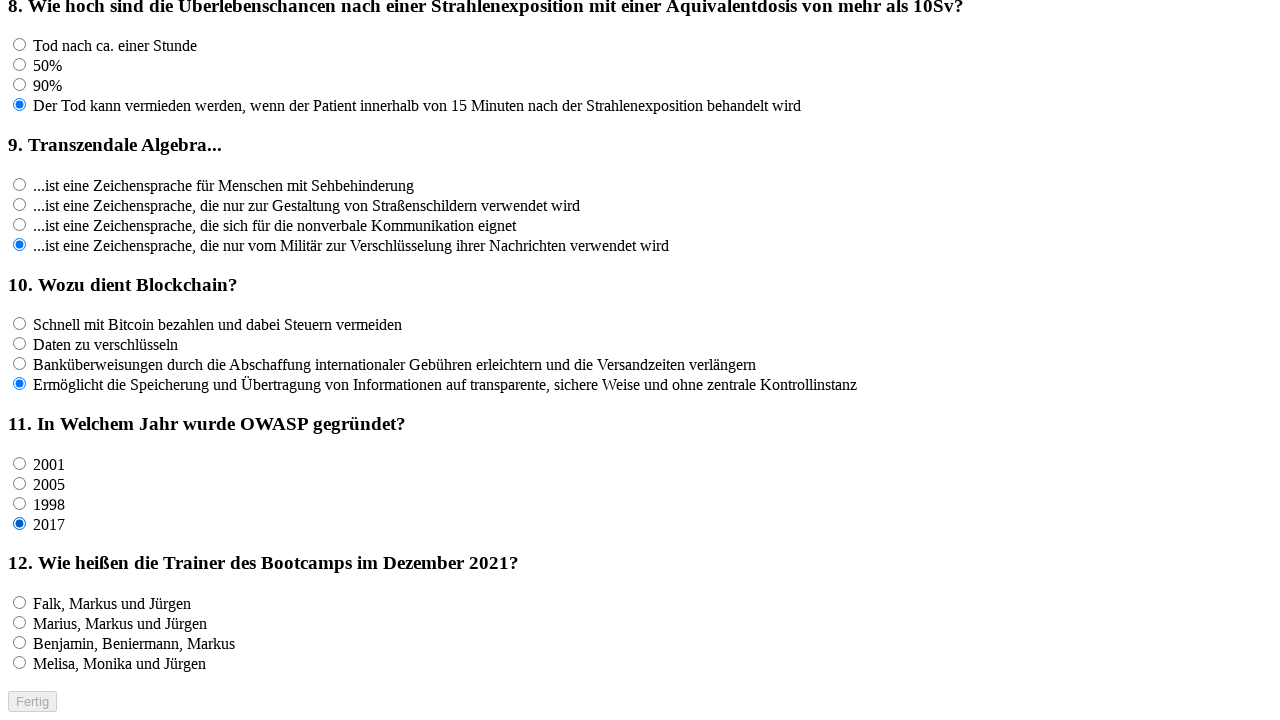

Located all answer options for question 12
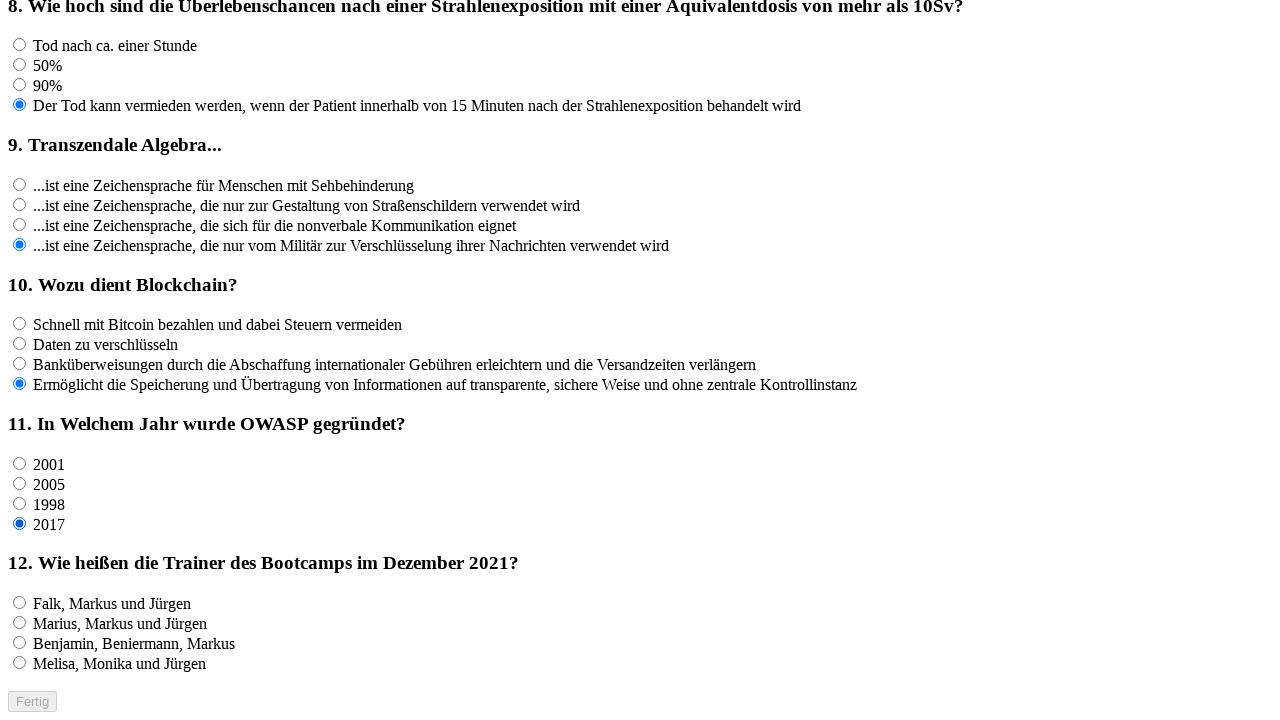

Clicked answer option for question 12 at (20, 603) on input[name='rf12'] >> nth=0
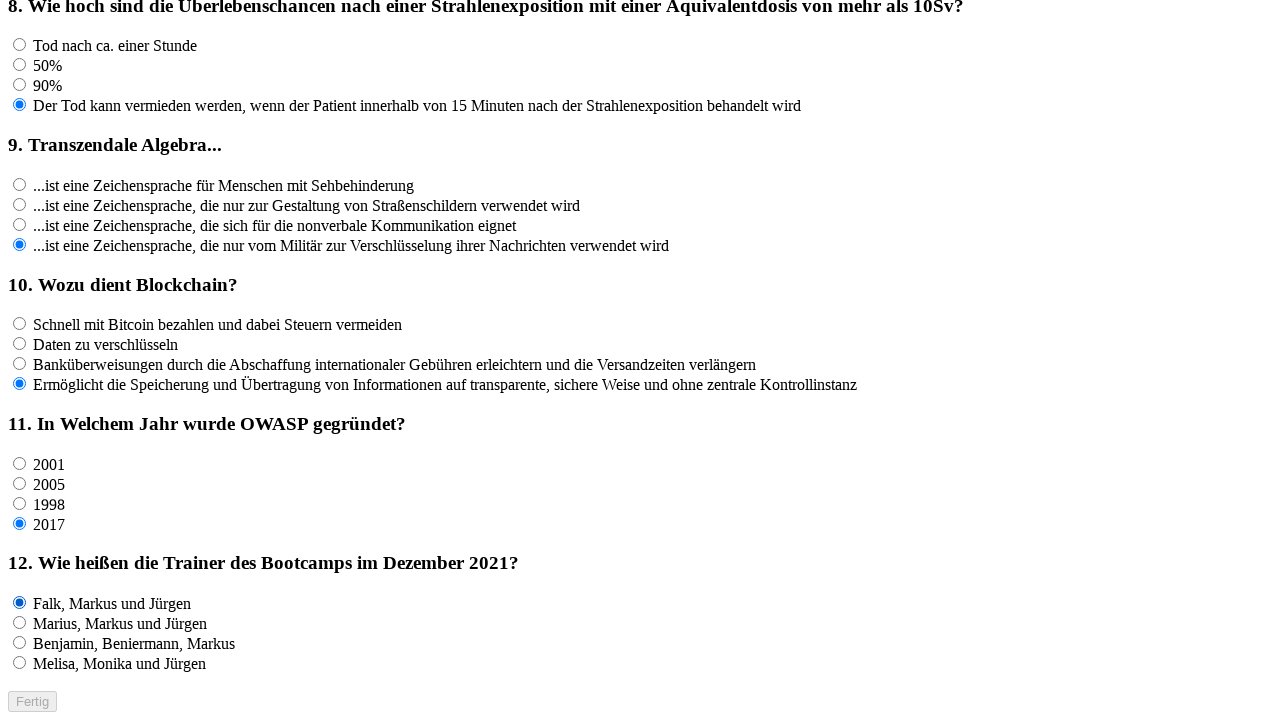

Waited 100ms after clicking answer
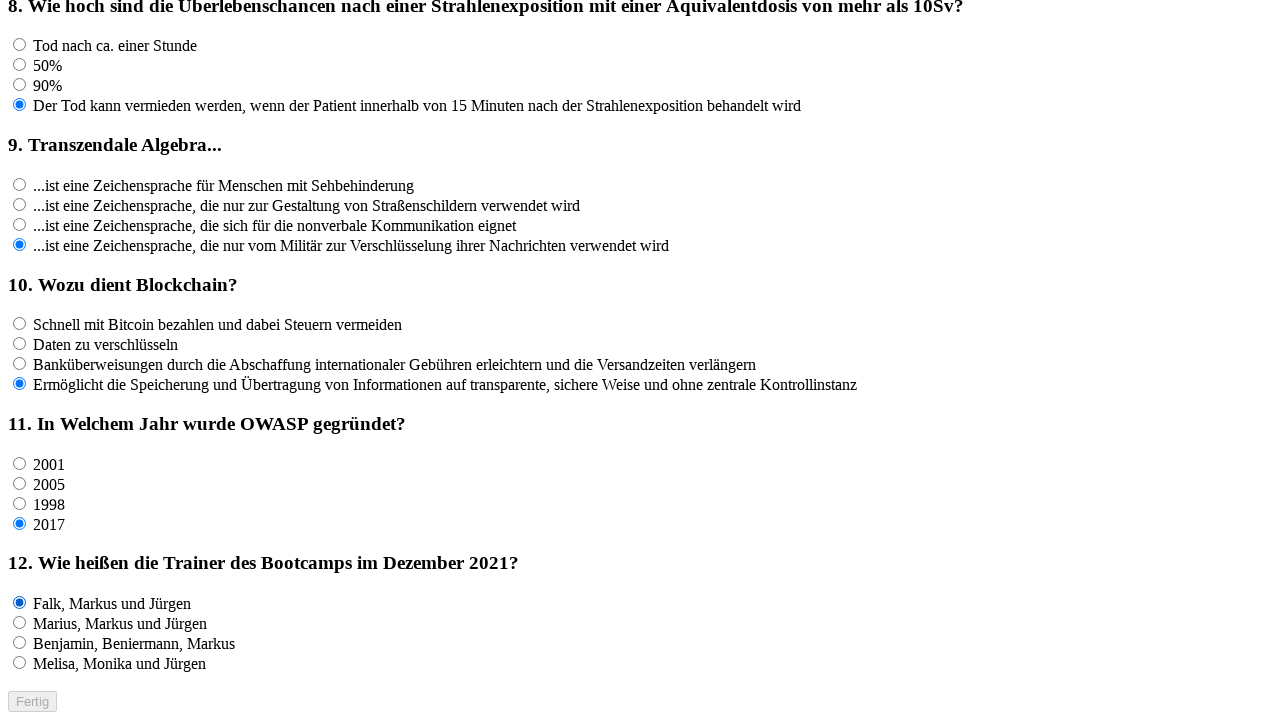

Clicked answer option for question 12 at (20, 623) on input[name='rf12'] >> nth=1
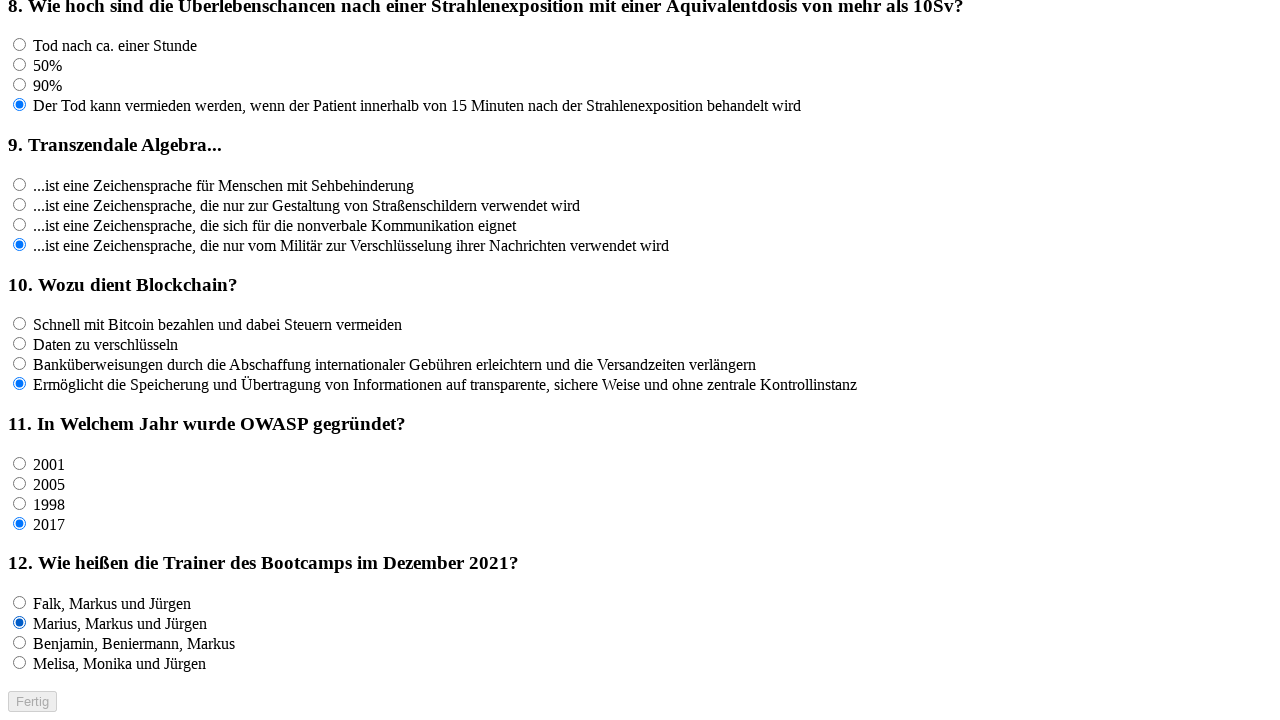

Waited 100ms after clicking answer
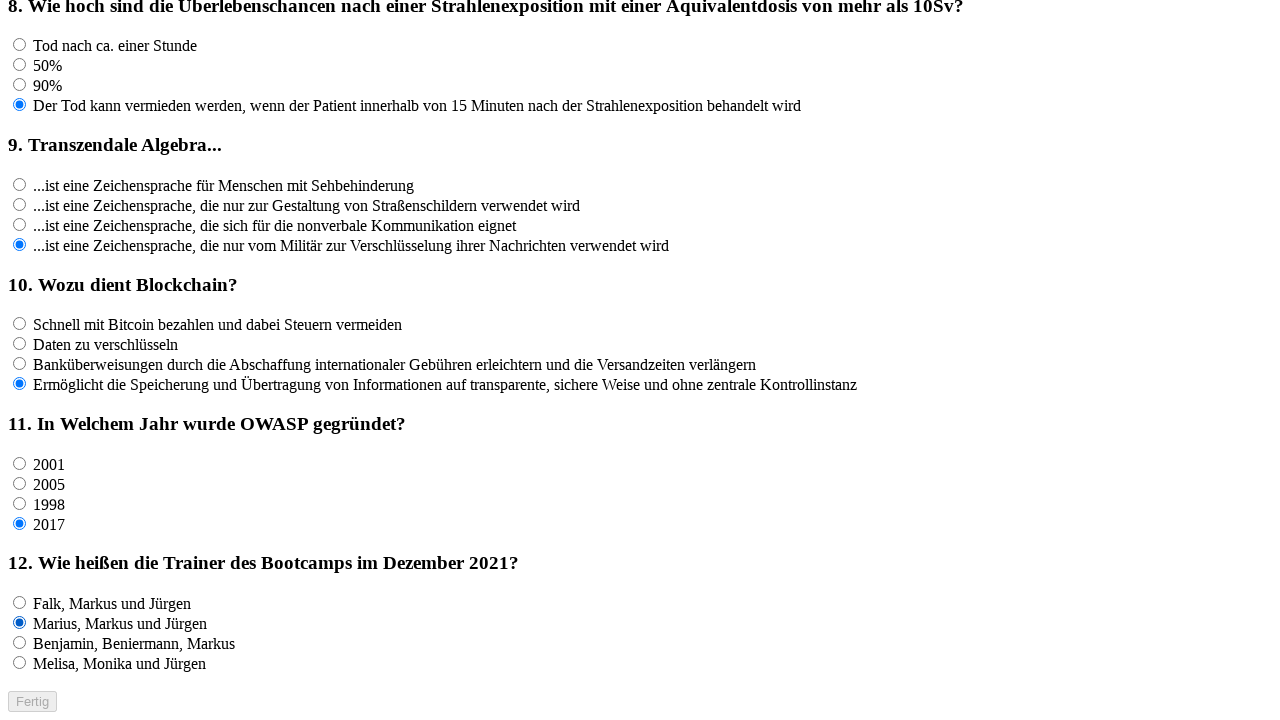

Clicked answer option for question 12 at (20, 643) on input[name='rf12'] >> nth=2
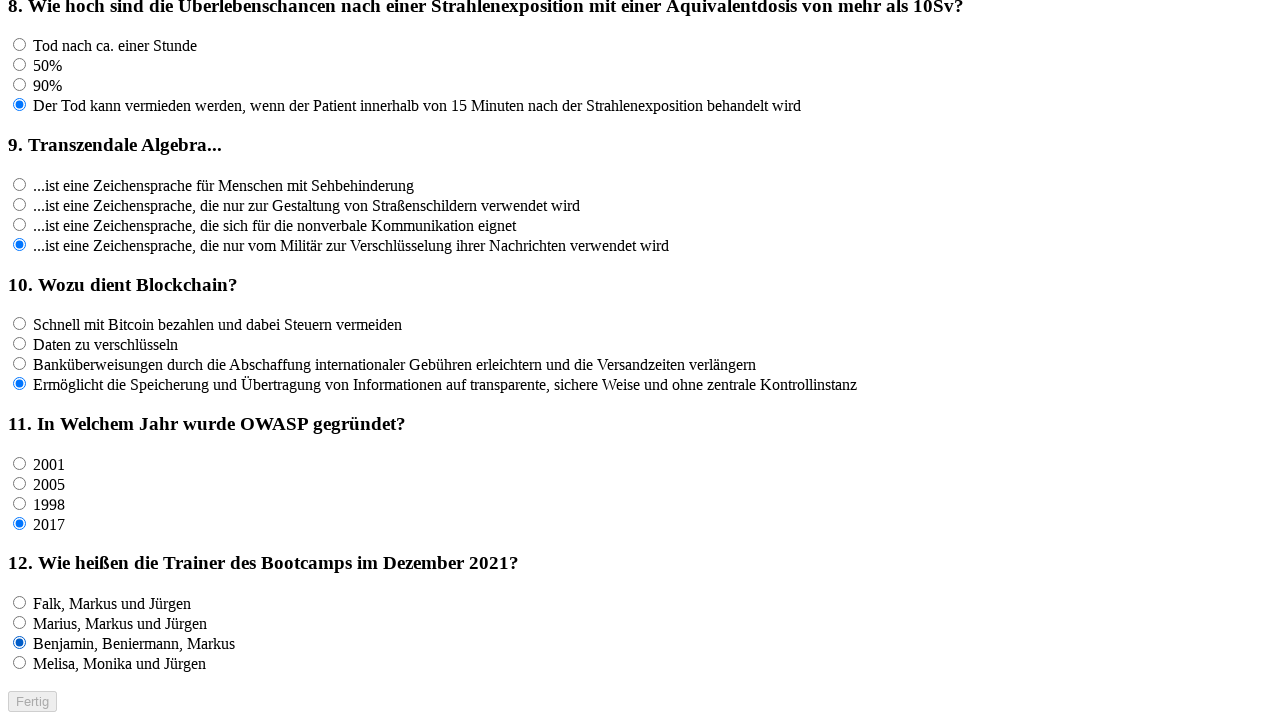

Waited 100ms after clicking answer
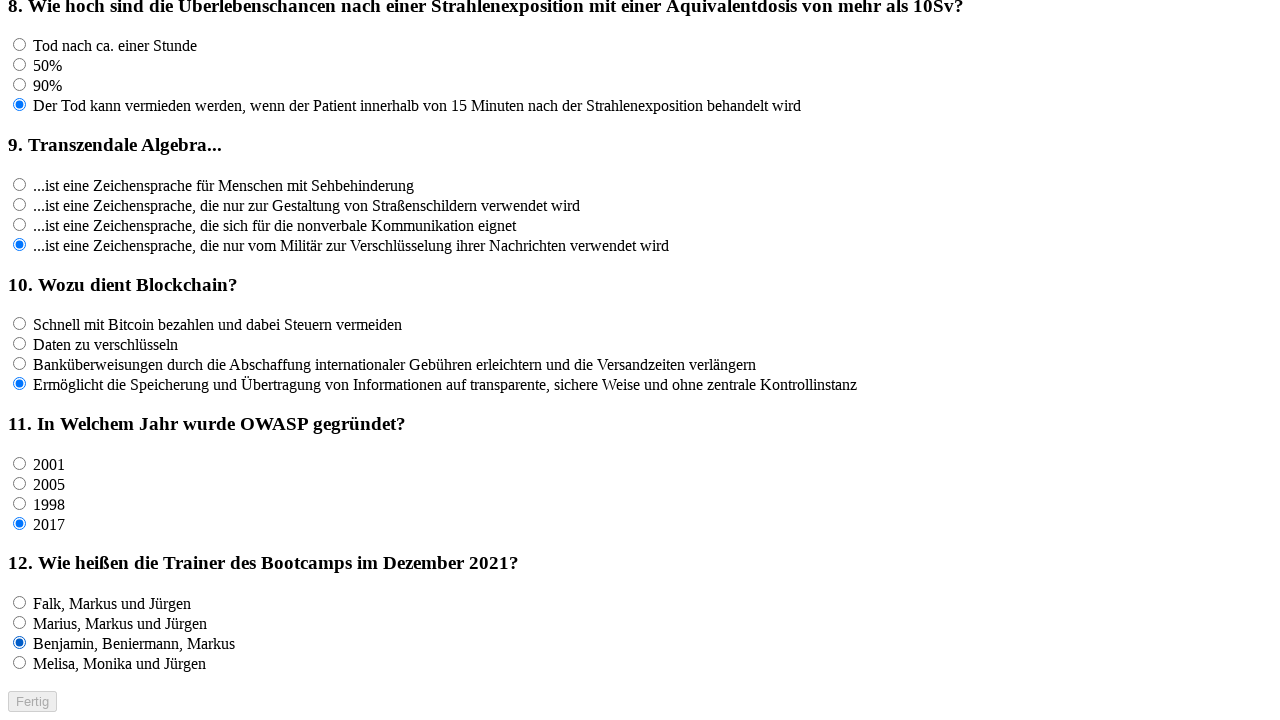

Clicked answer option for question 12 at (20, 663) on input[name='rf12'] >> nth=3
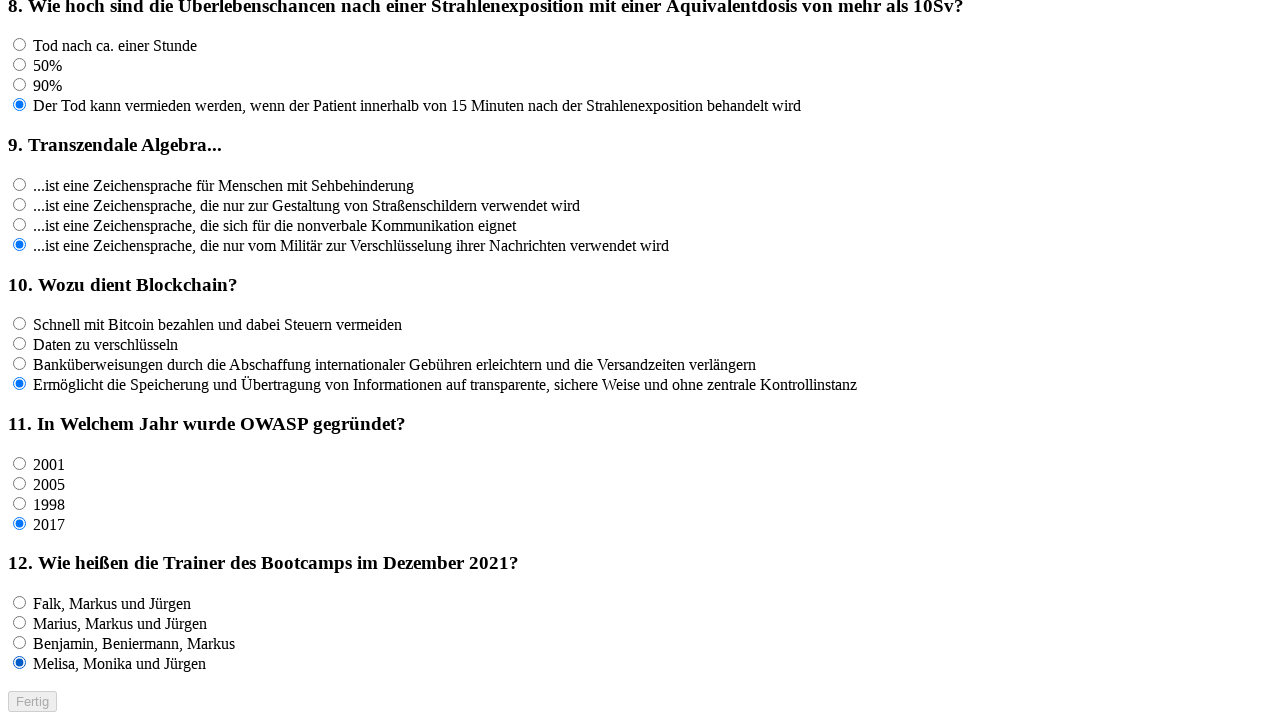

Waited 100ms after clicking answer
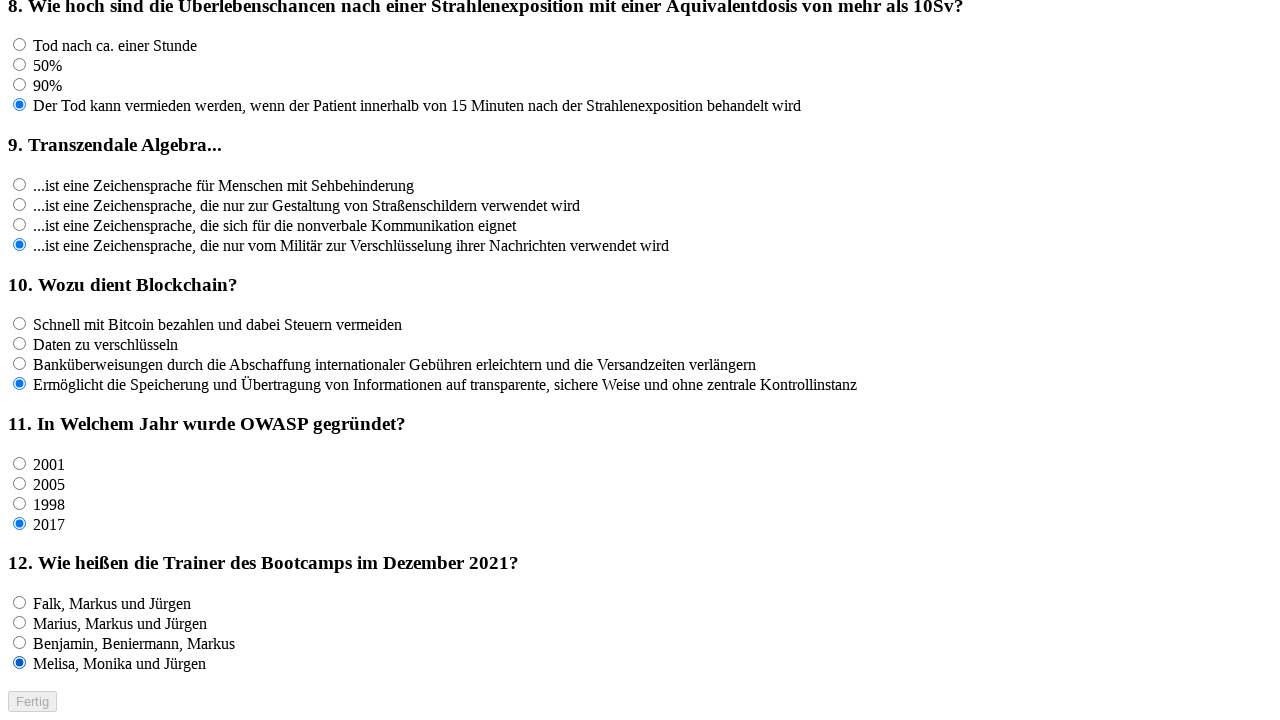

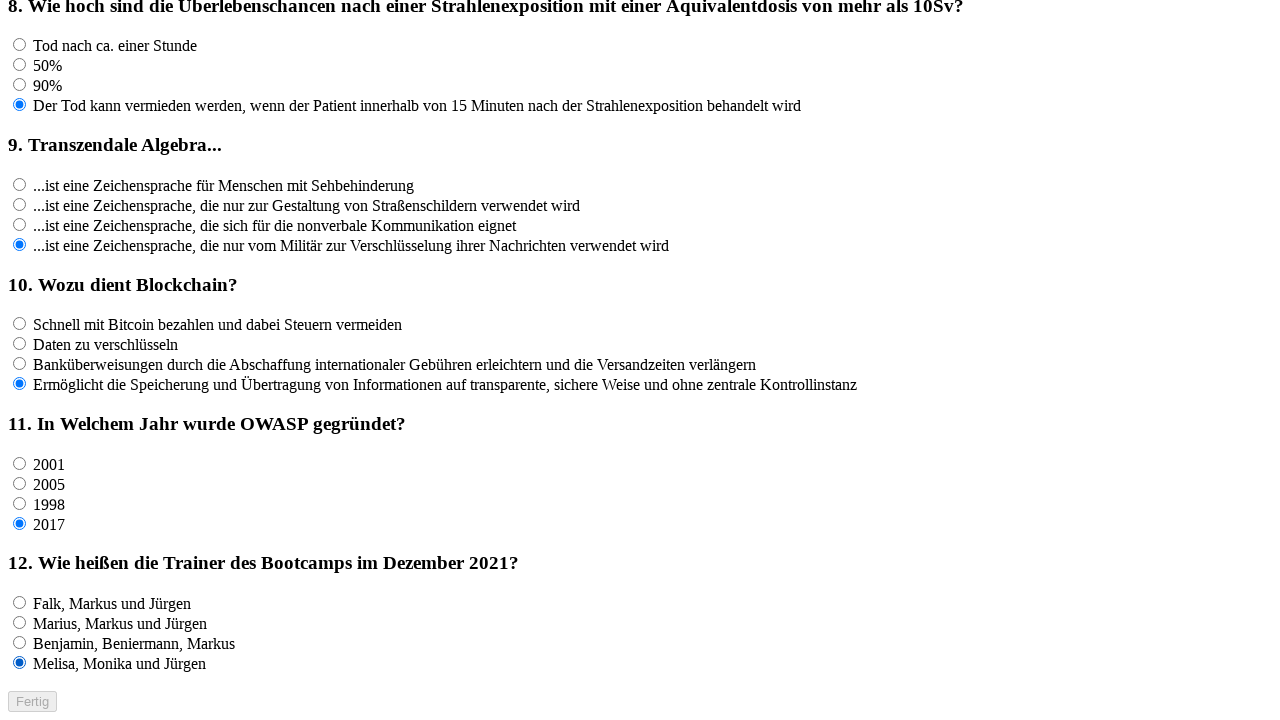